Tests filling a large form by finding all text input fields and populating them with the same value, then submitting the form by clicking the submit button.

Starting URL: http://suninjuly.github.io/huge_form.html

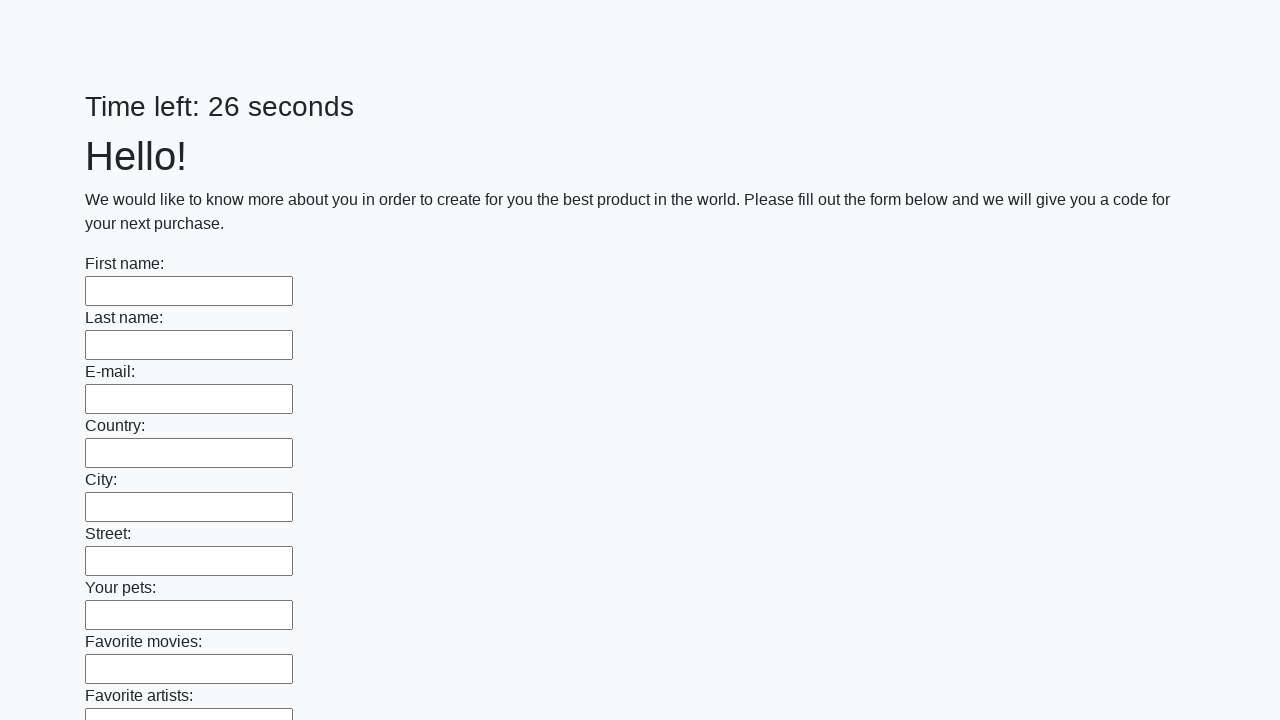

Located all text input fields on the form
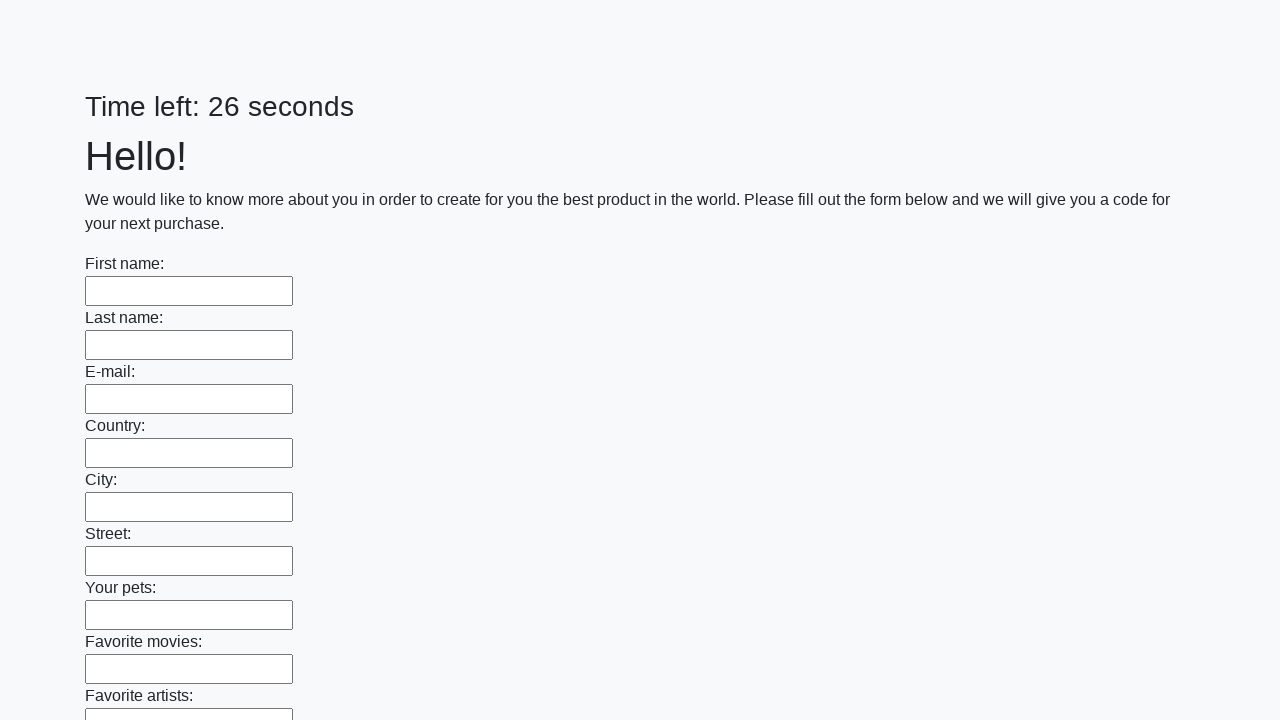

Filled a text input field with 'My answer' on xpath=//input[@type='text'] >> nth=0
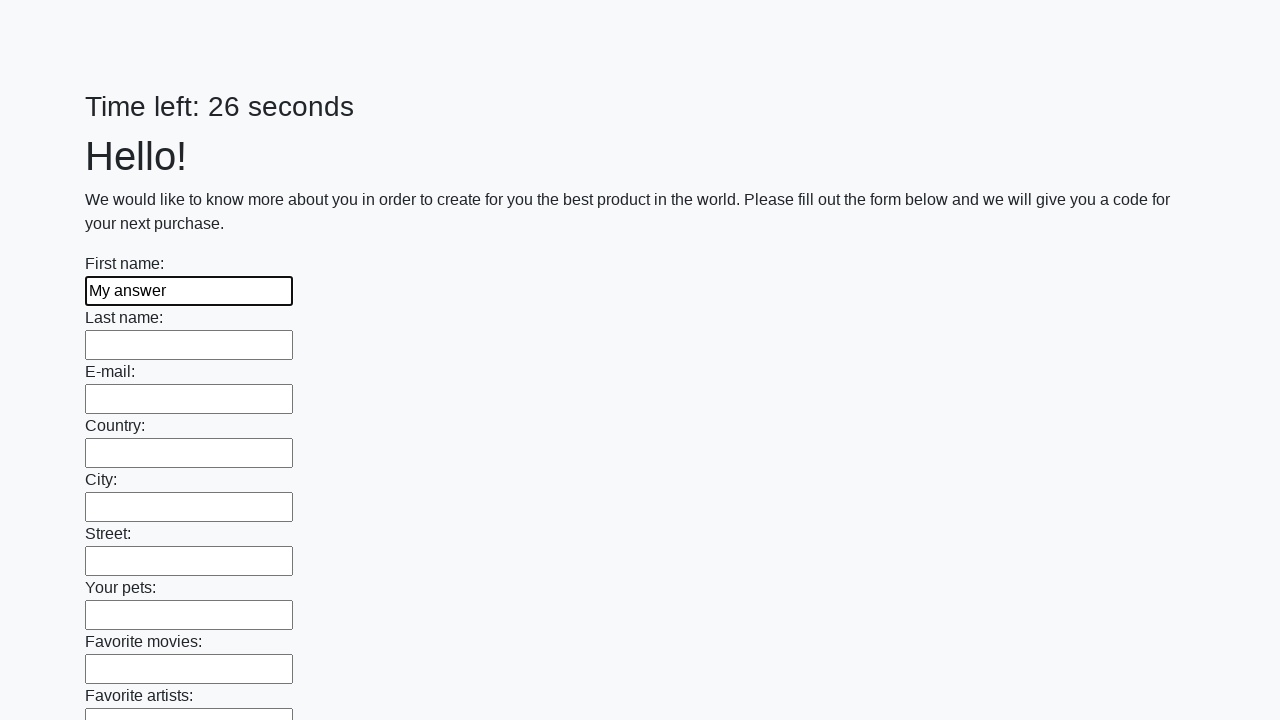

Filled a text input field with 'My answer' on xpath=//input[@type='text'] >> nth=1
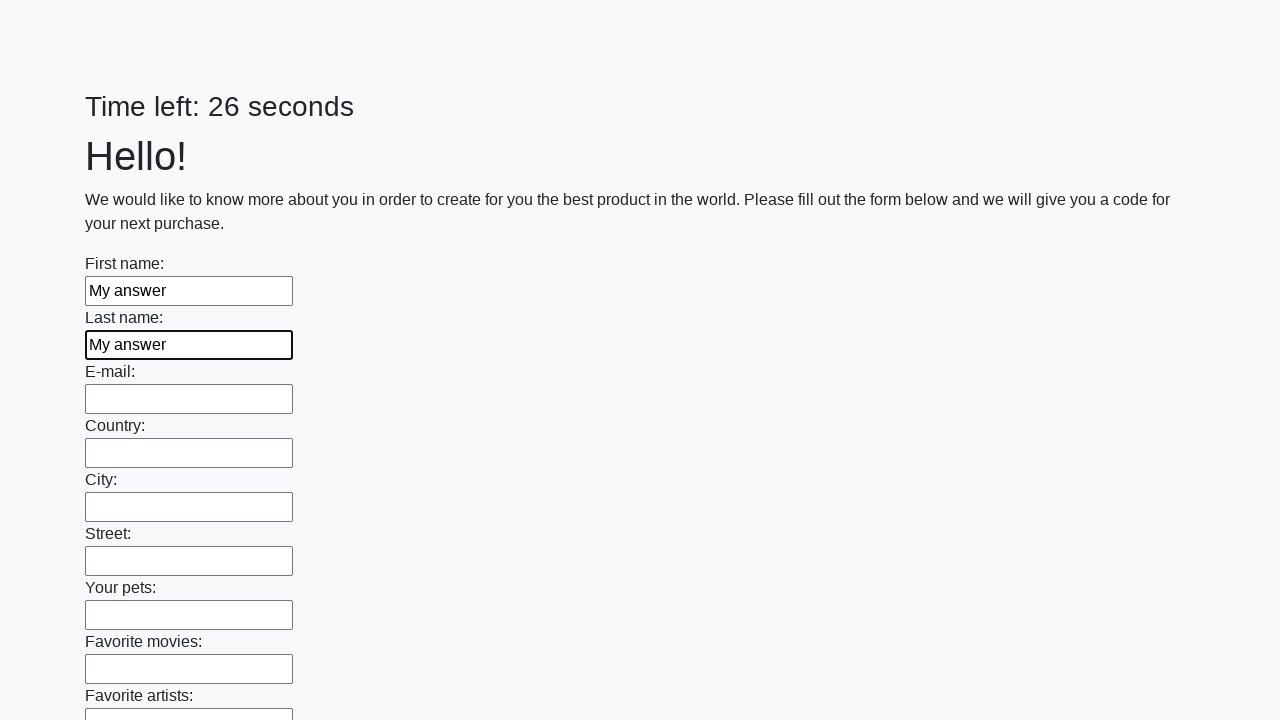

Filled a text input field with 'My answer' on xpath=//input[@type='text'] >> nth=2
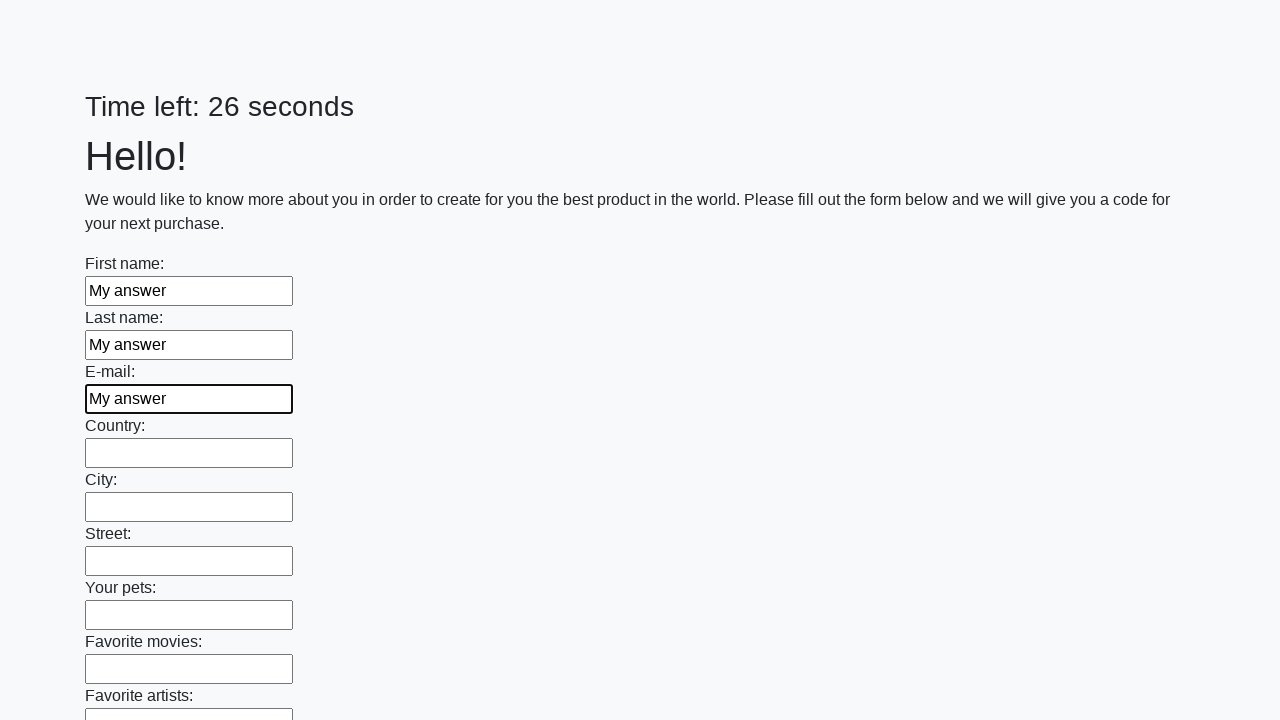

Filled a text input field with 'My answer' on xpath=//input[@type='text'] >> nth=3
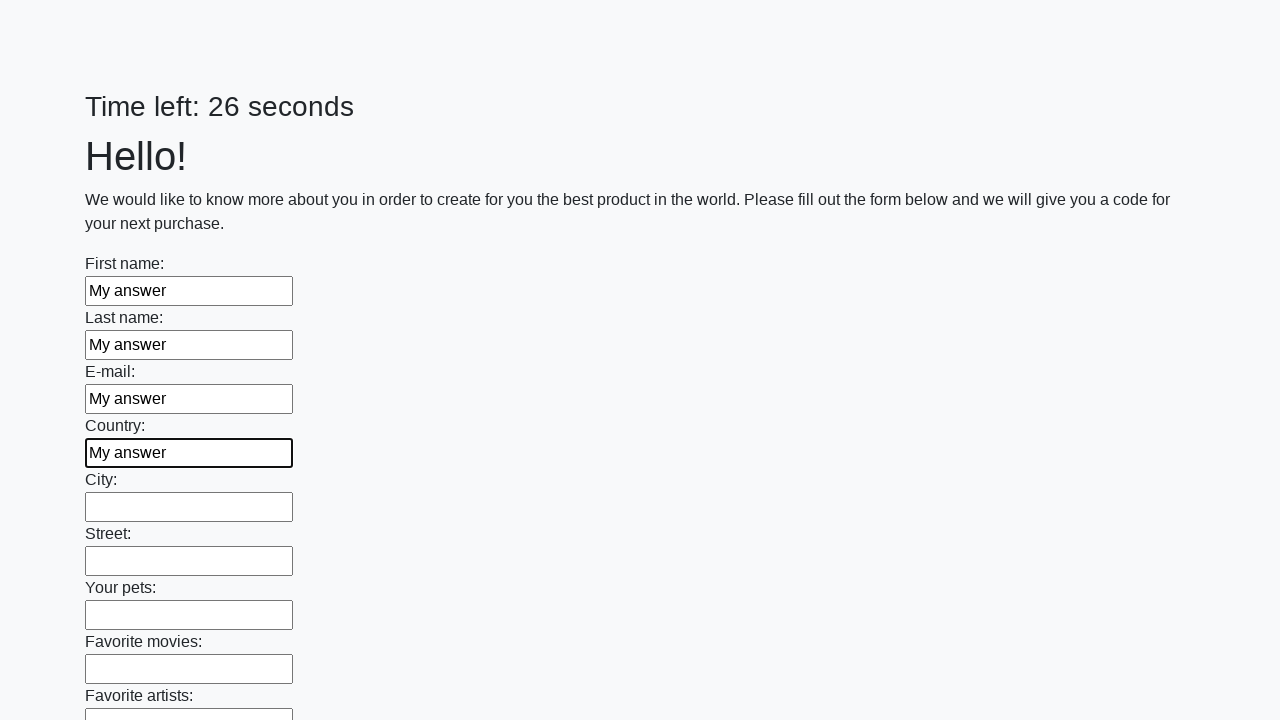

Filled a text input field with 'My answer' on xpath=//input[@type='text'] >> nth=4
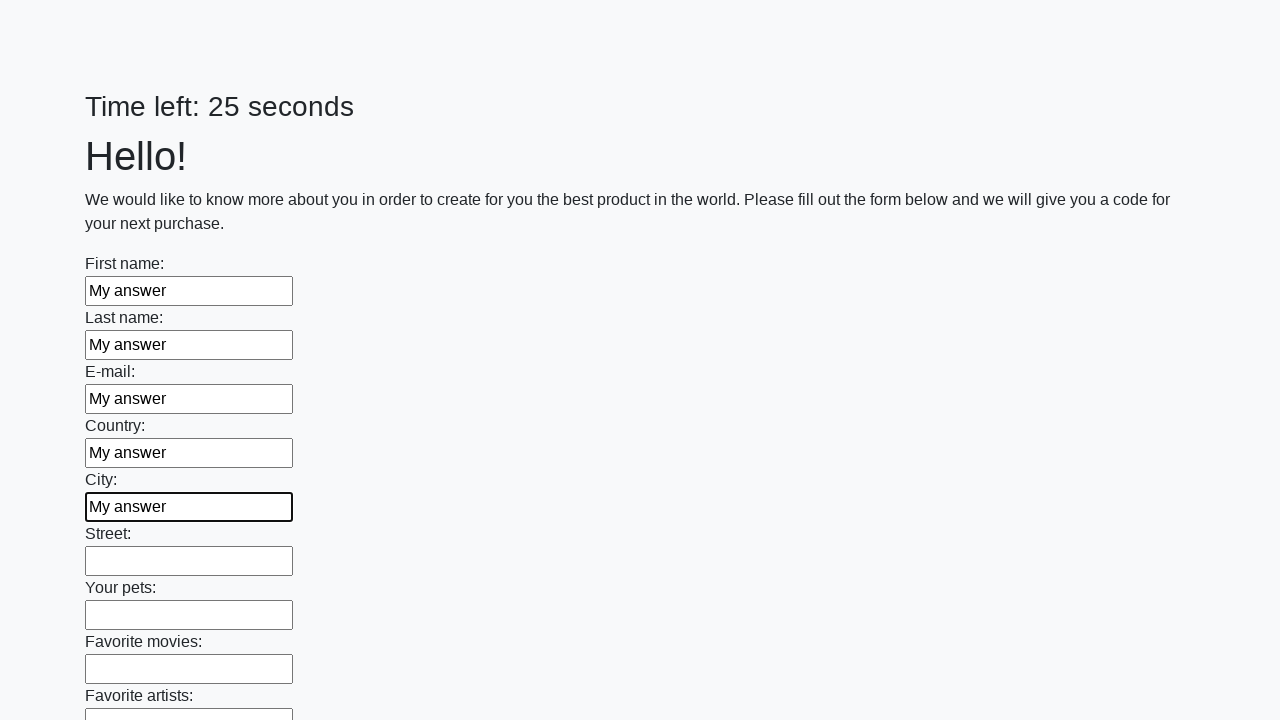

Filled a text input field with 'My answer' on xpath=//input[@type='text'] >> nth=5
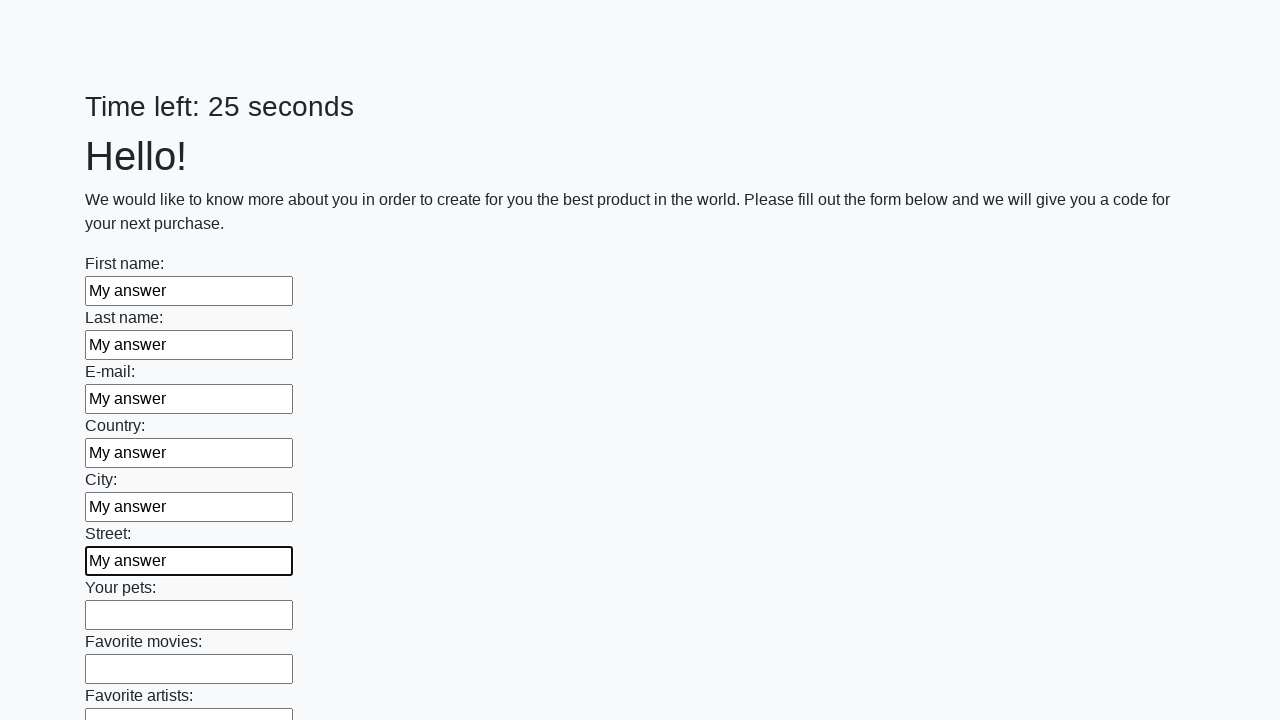

Filled a text input field with 'My answer' on xpath=//input[@type='text'] >> nth=6
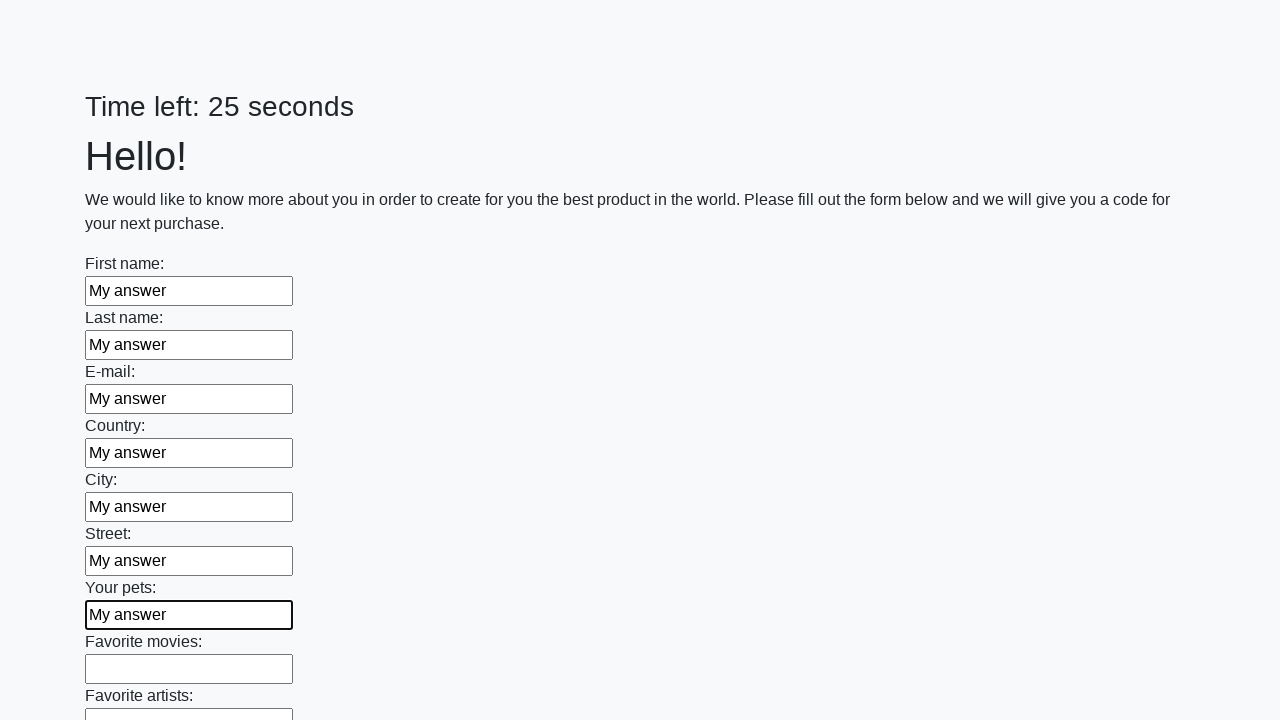

Filled a text input field with 'My answer' on xpath=//input[@type='text'] >> nth=7
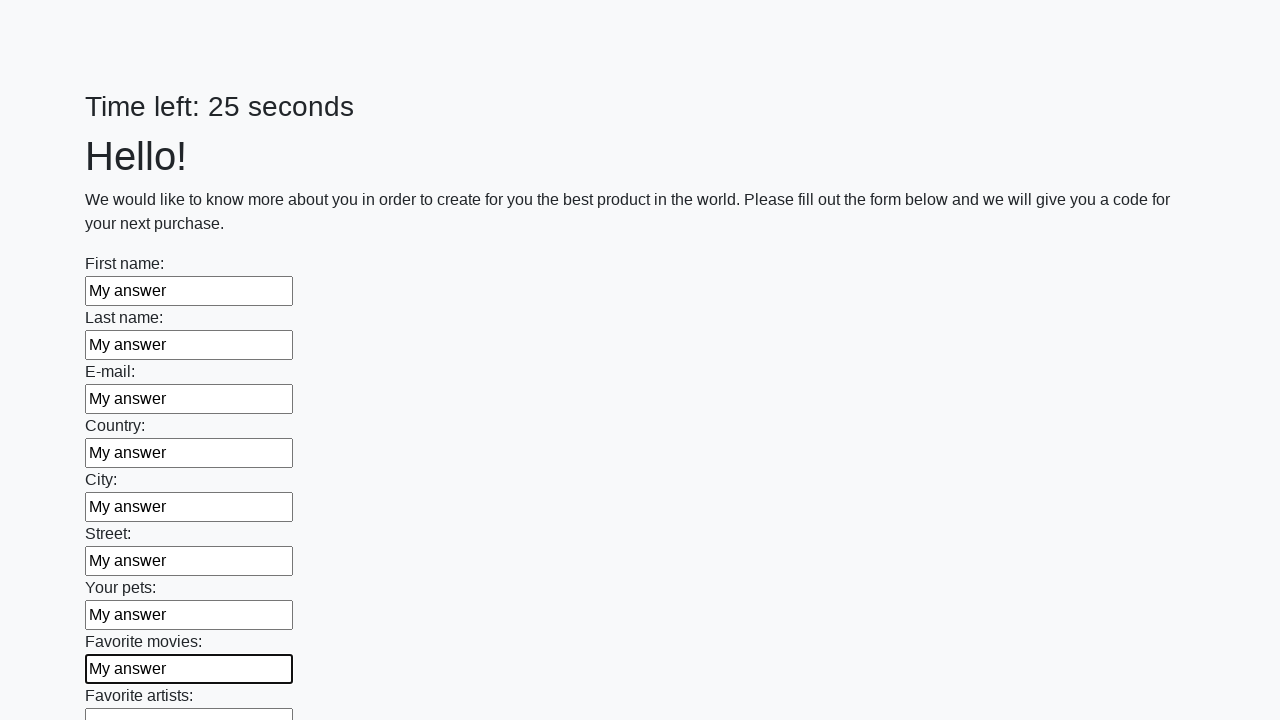

Filled a text input field with 'My answer' on xpath=//input[@type='text'] >> nth=8
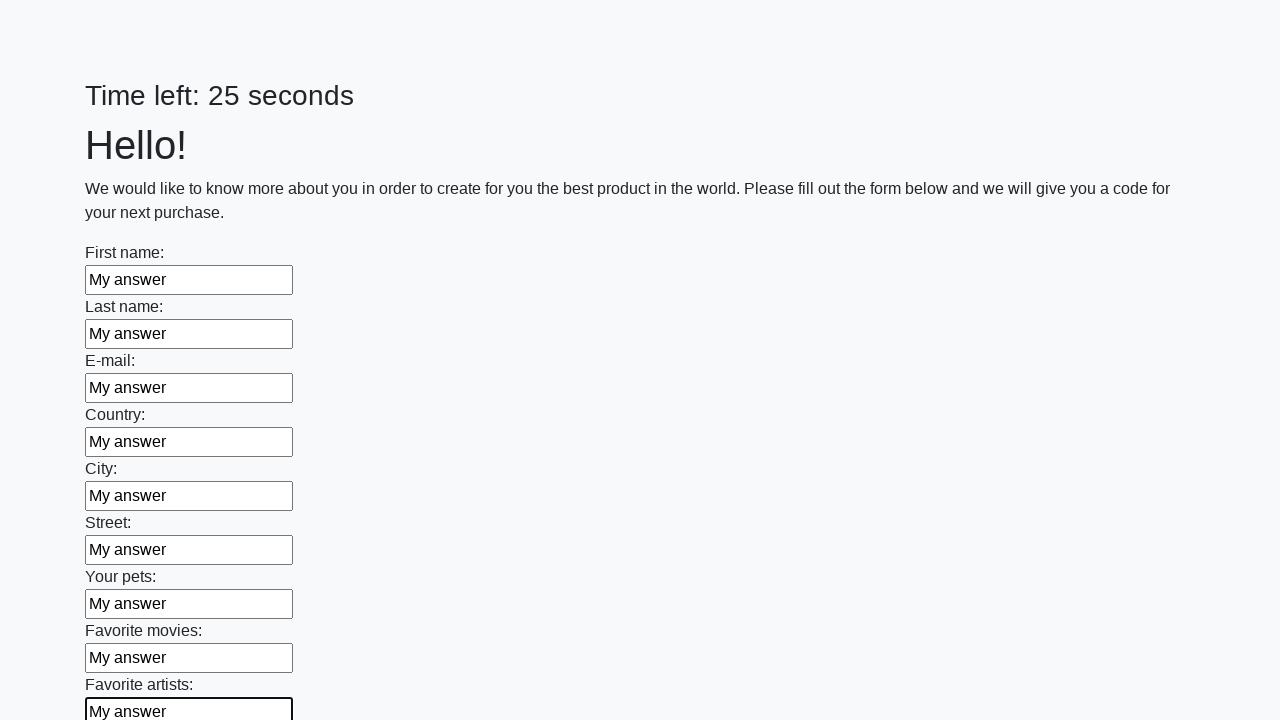

Filled a text input field with 'My answer' on xpath=//input[@type='text'] >> nth=9
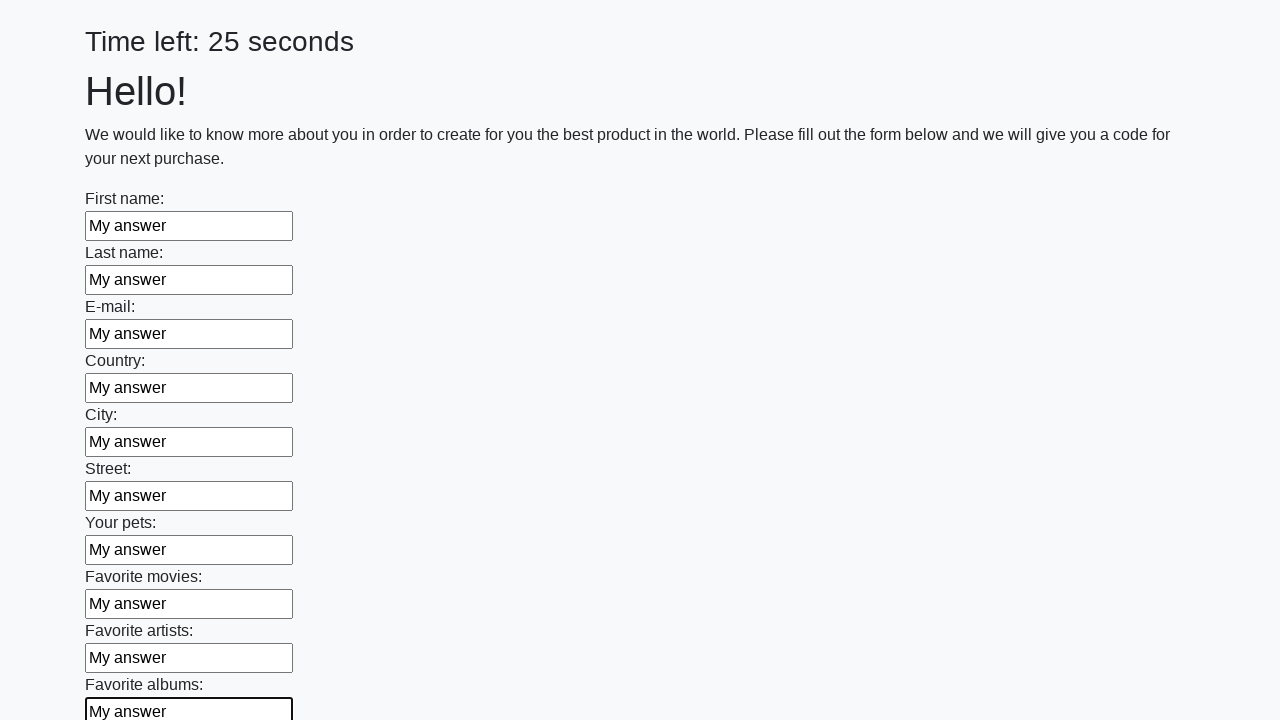

Filled a text input field with 'My answer' on xpath=//input[@type='text'] >> nth=10
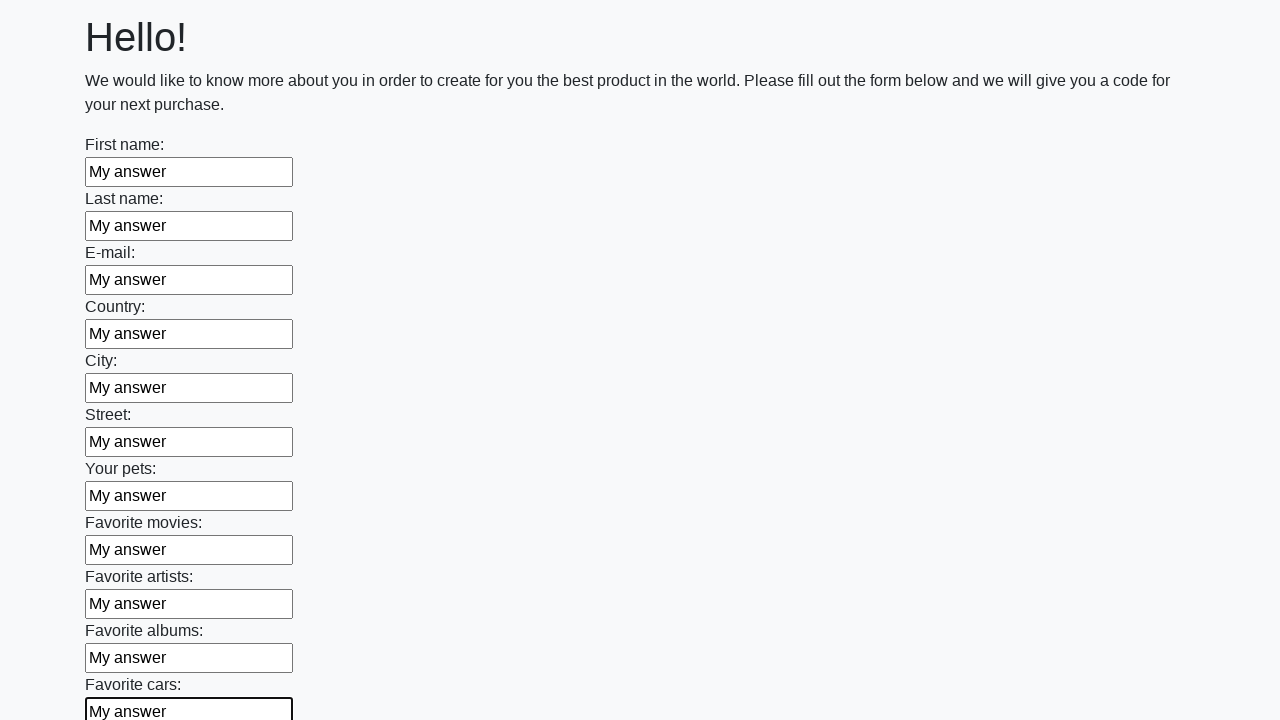

Filled a text input field with 'My answer' on xpath=//input[@type='text'] >> nth=11
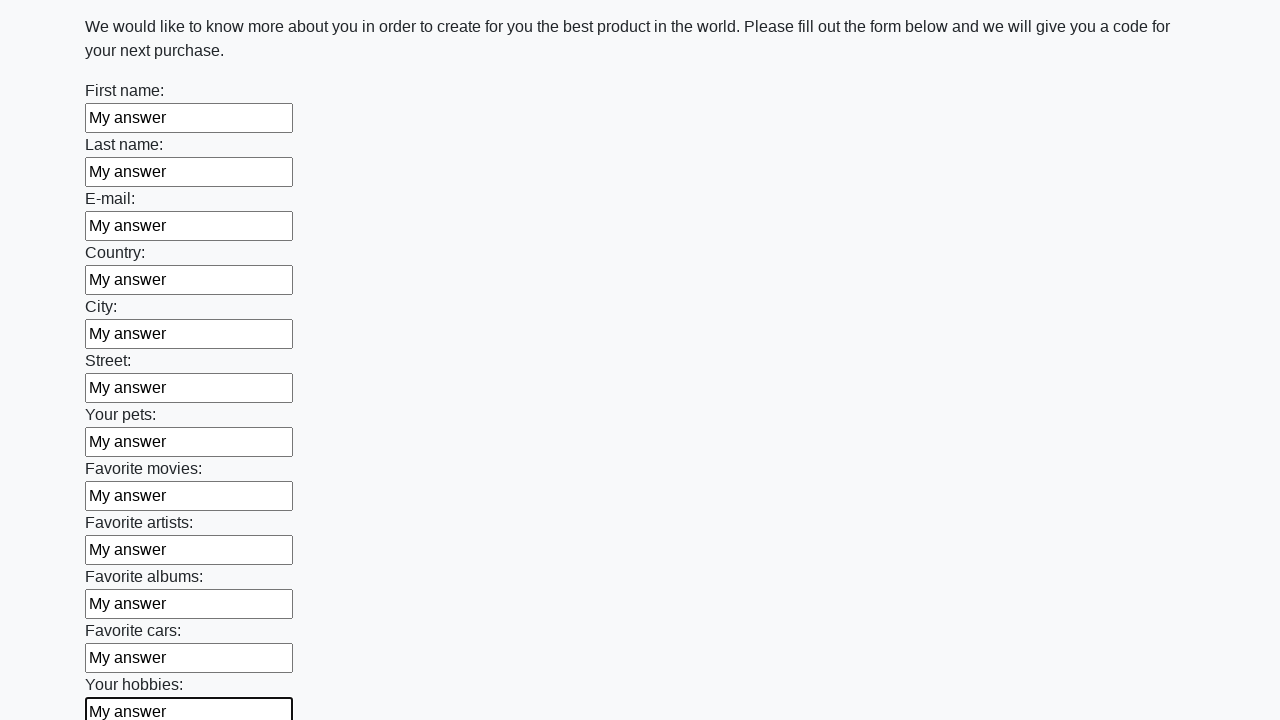

Filled a text input field with 'My answer' on xpath=//input[@type='text'] >> nth=12
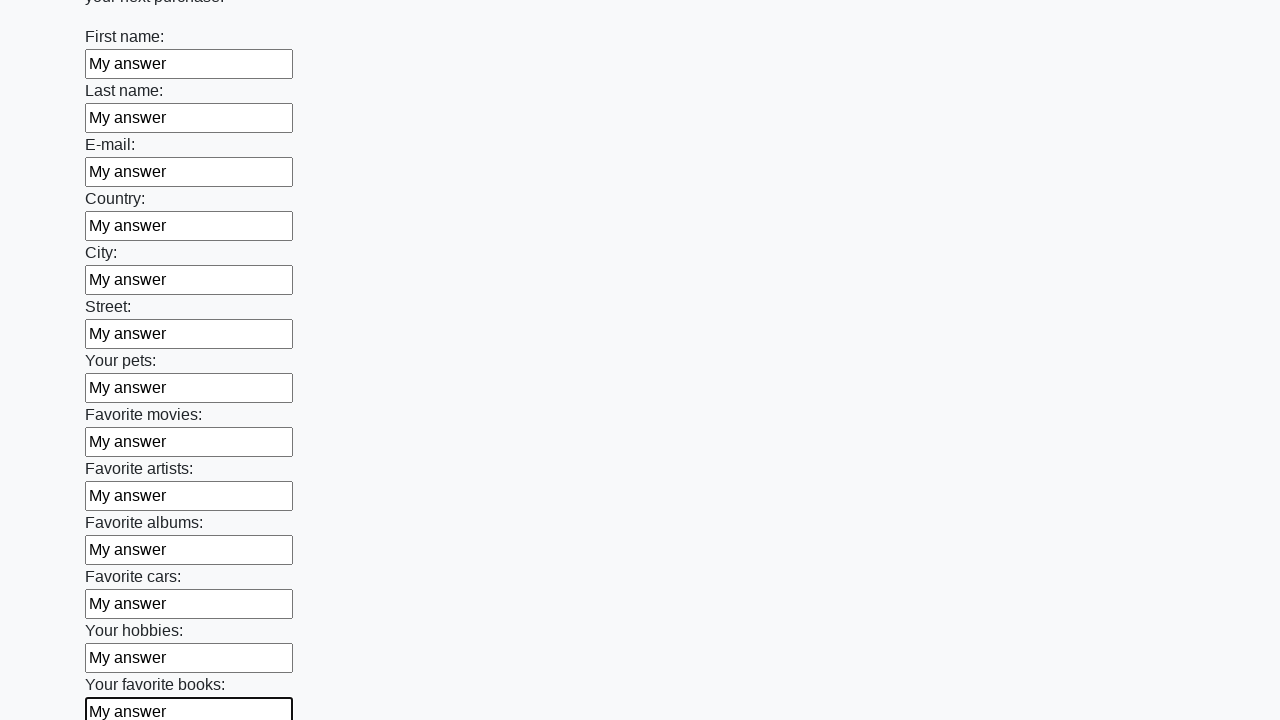

Filled a text input field with 'My answer' on xpath=//input[@type='text'] >> nth=13
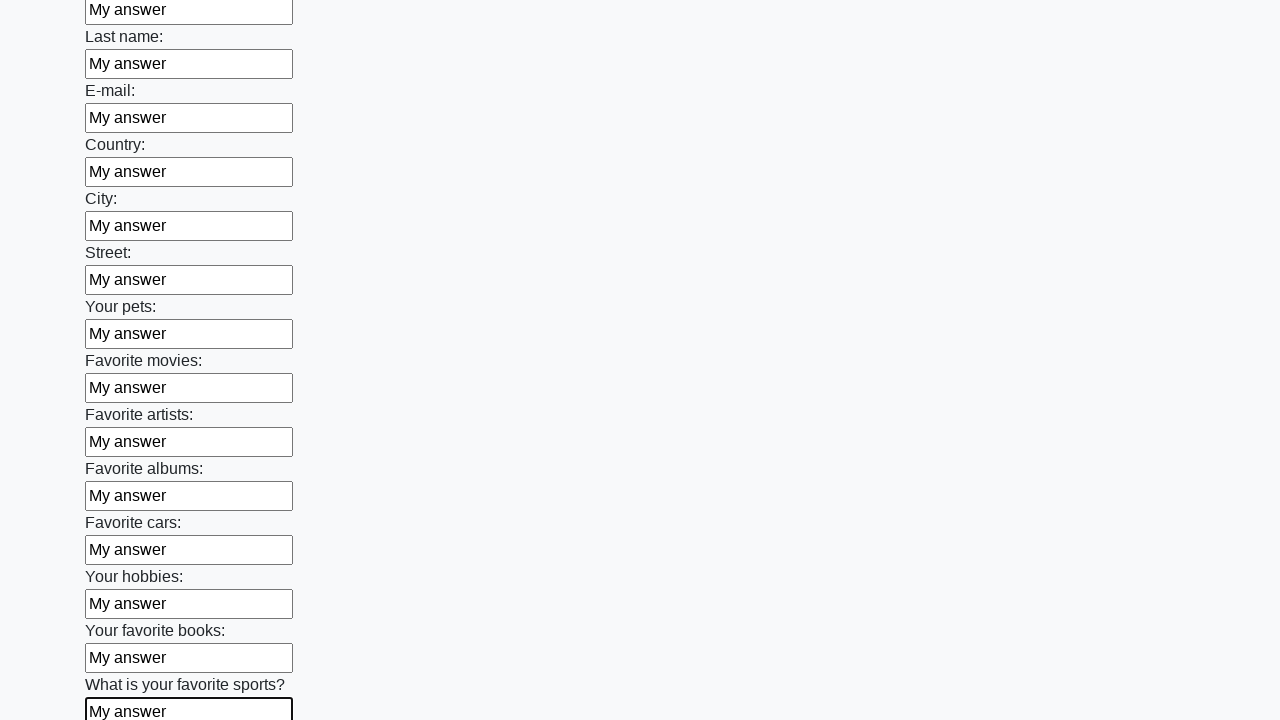

Filled a text input field with 'My answer' on xpath=//input[@type='text'] >> nth=14
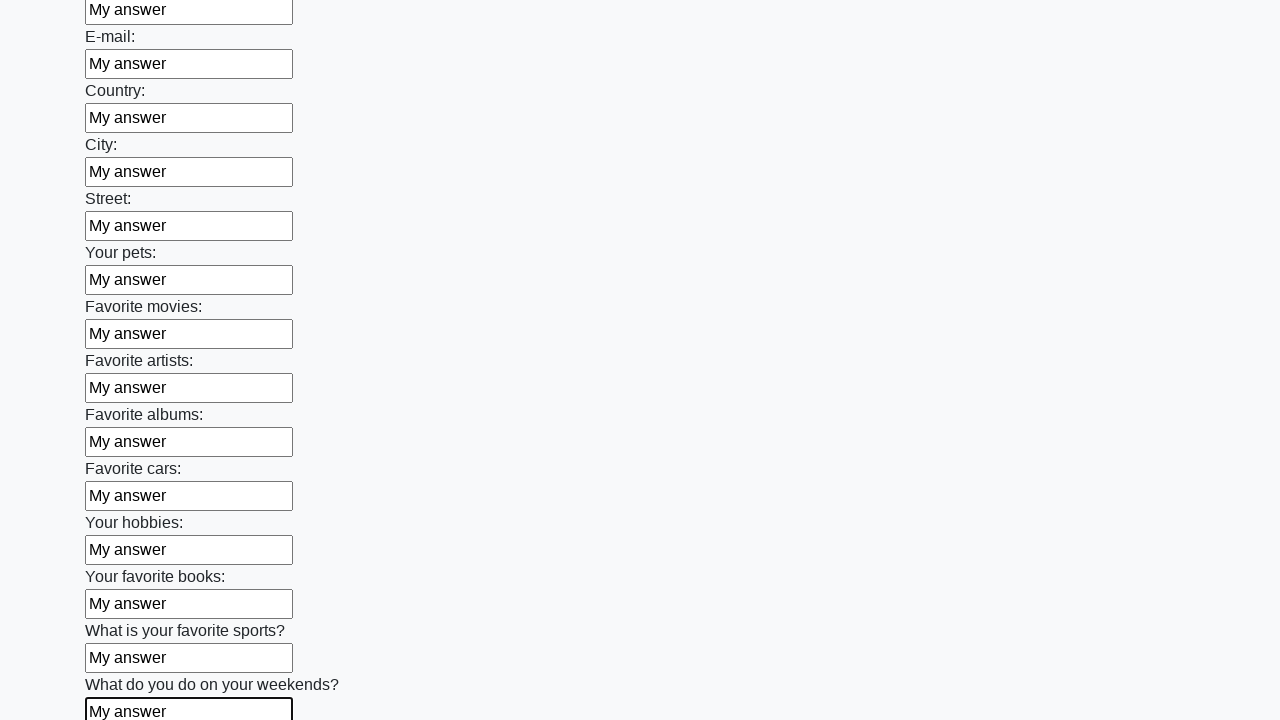

Filled a text input field with 'My answer' on xpath=//input[@type='text'] >> nth=15
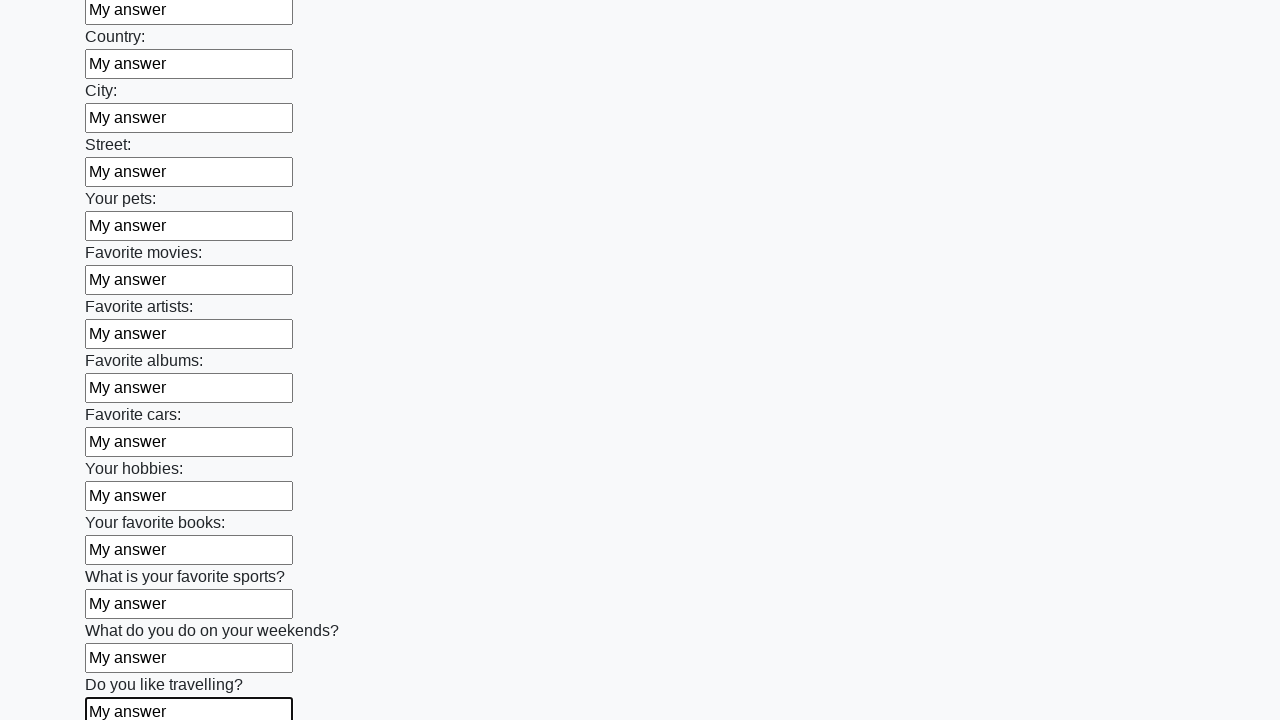

Filled a text input field with 'My answer' on xpath=//input[@type='text'] >> nth=16
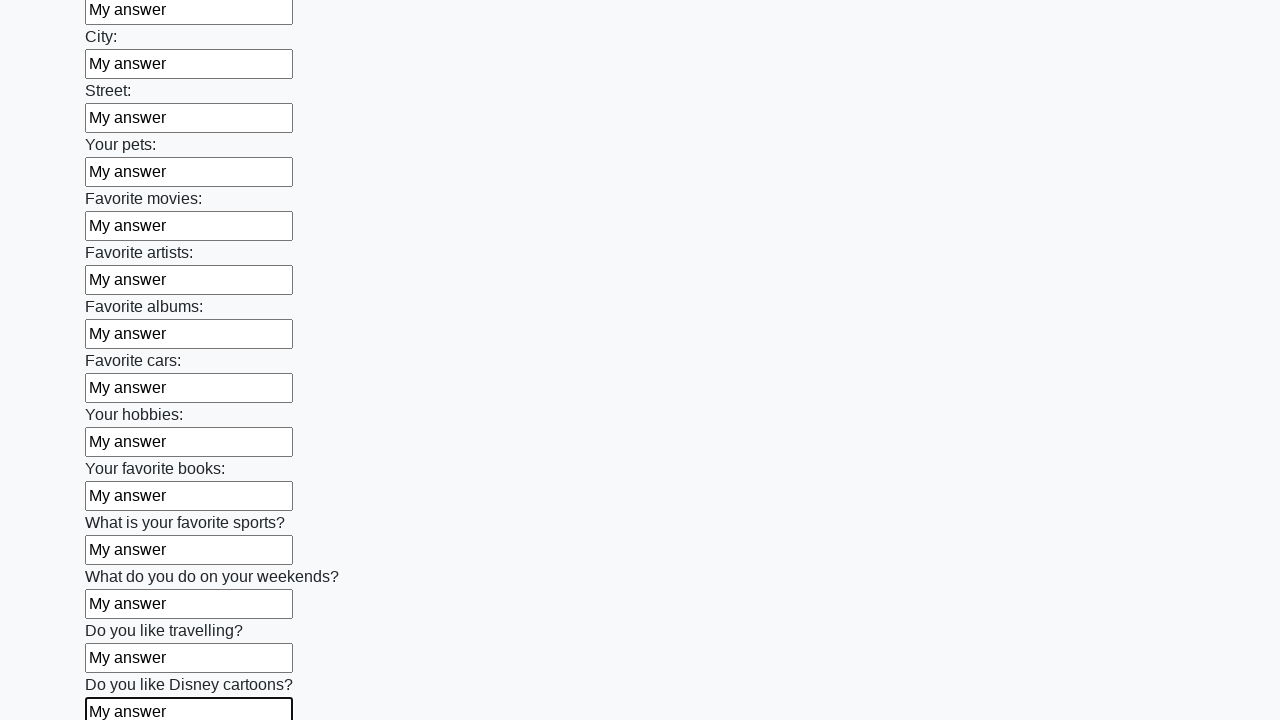

Filled a text input field with 'My answer' on xpath=//input[@type='text'] >> nth=17
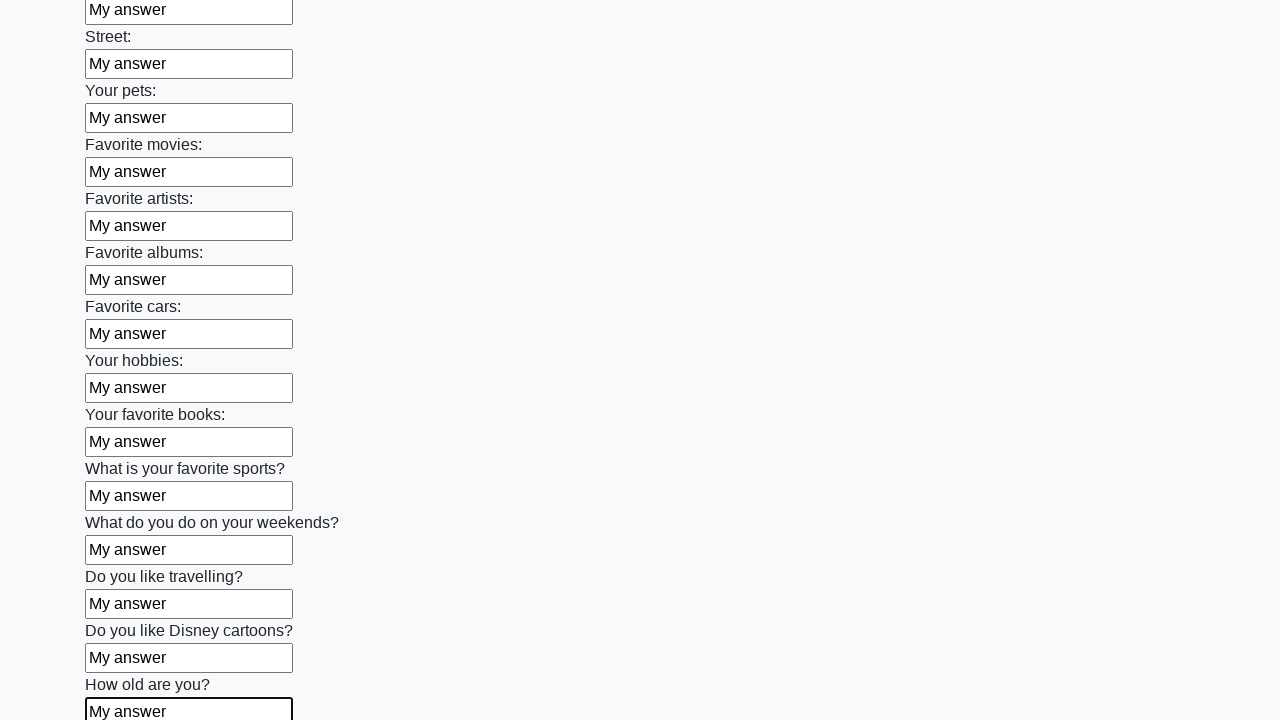

Filled a text input field with 'My answer' on xpath=//input[@type='text'] >> nth=18
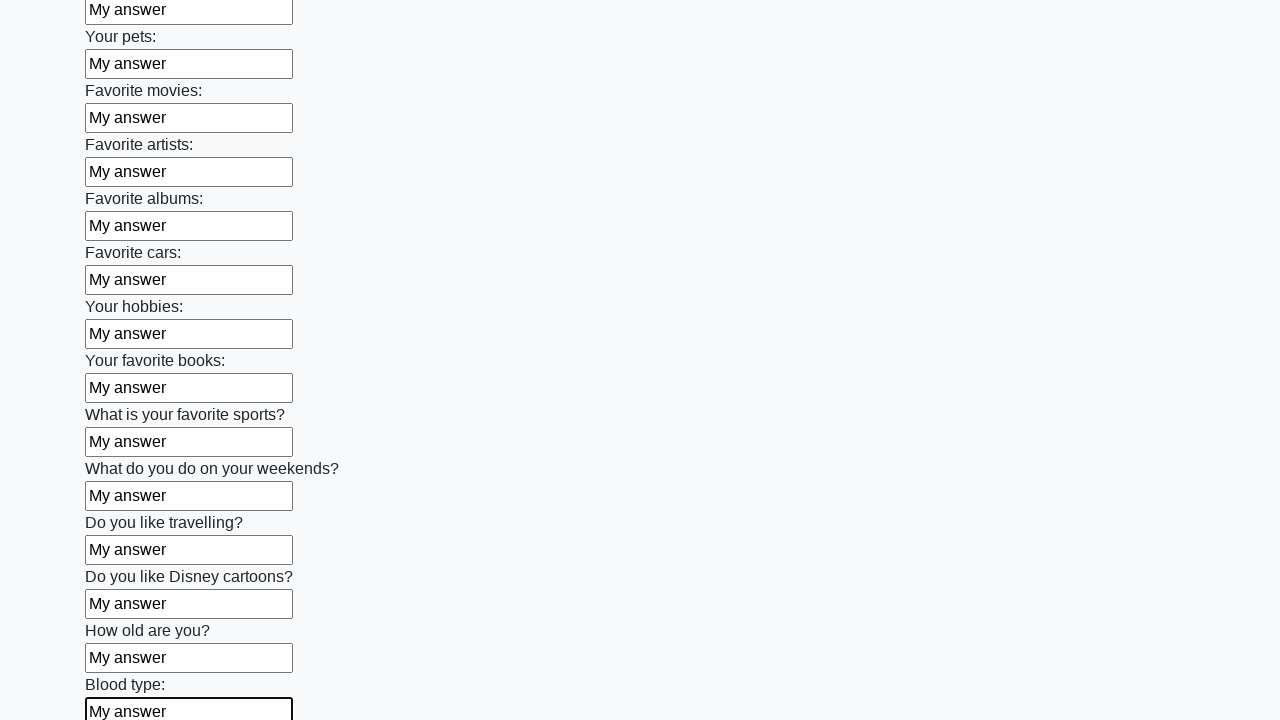

Filled a text input field with 'My answer' on xpath=//input[@type='text'] >> nth=19
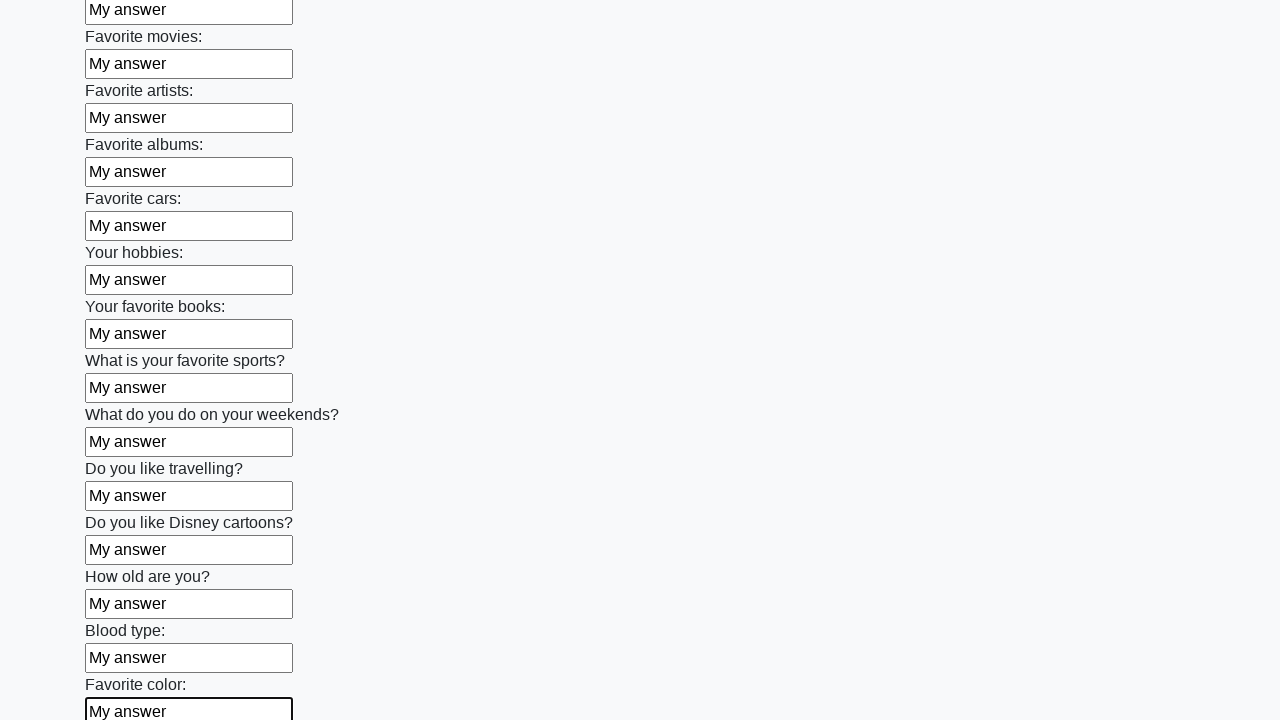

Filled a text input field with 'My answer' on xpath=//input[@type='text'] >> nth=20
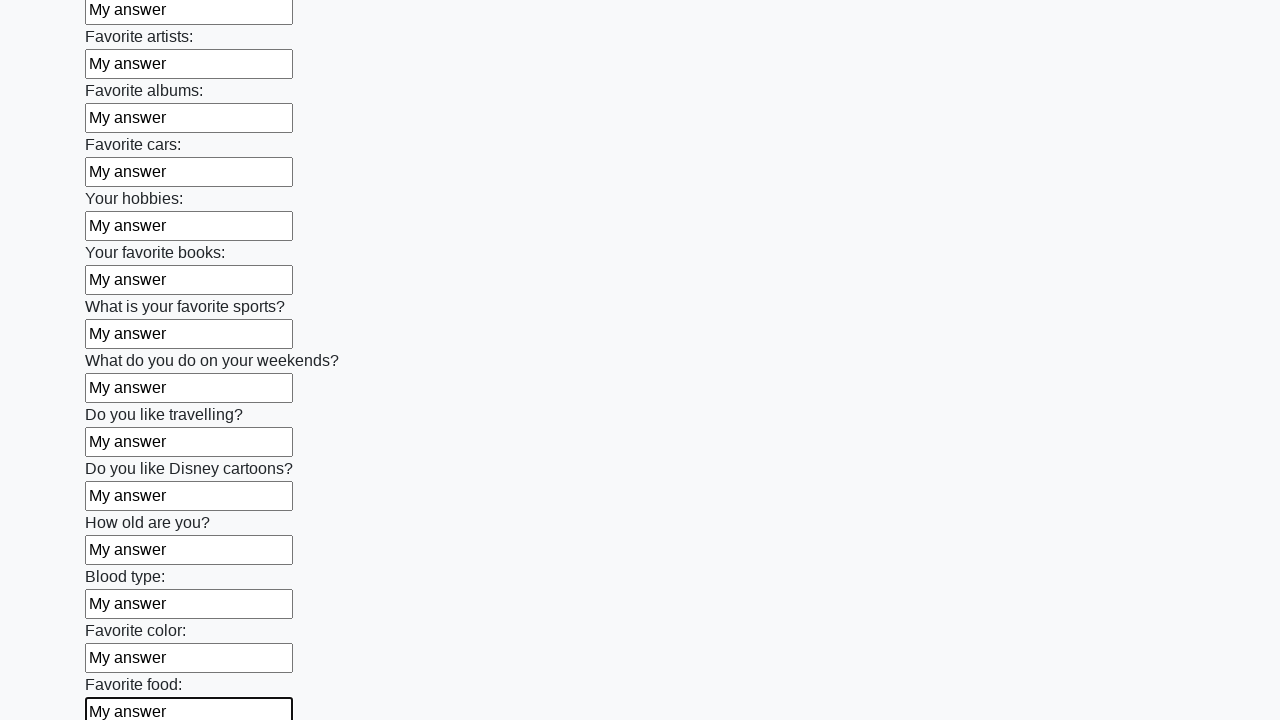

Filled a text input field with 'My answer' on xpath=//input[@type='text'] >> nth=21
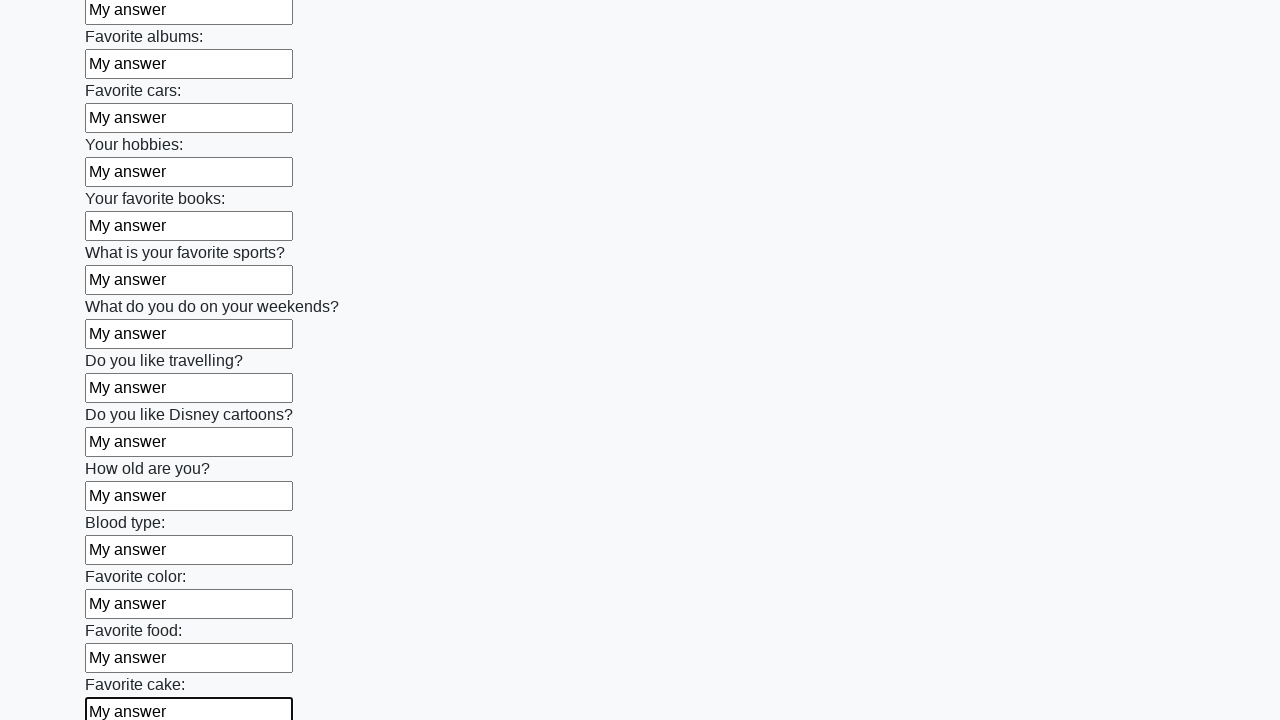

Filled a text input field with 'My answer' on xpath=//input[@type='text'] >> nth=22
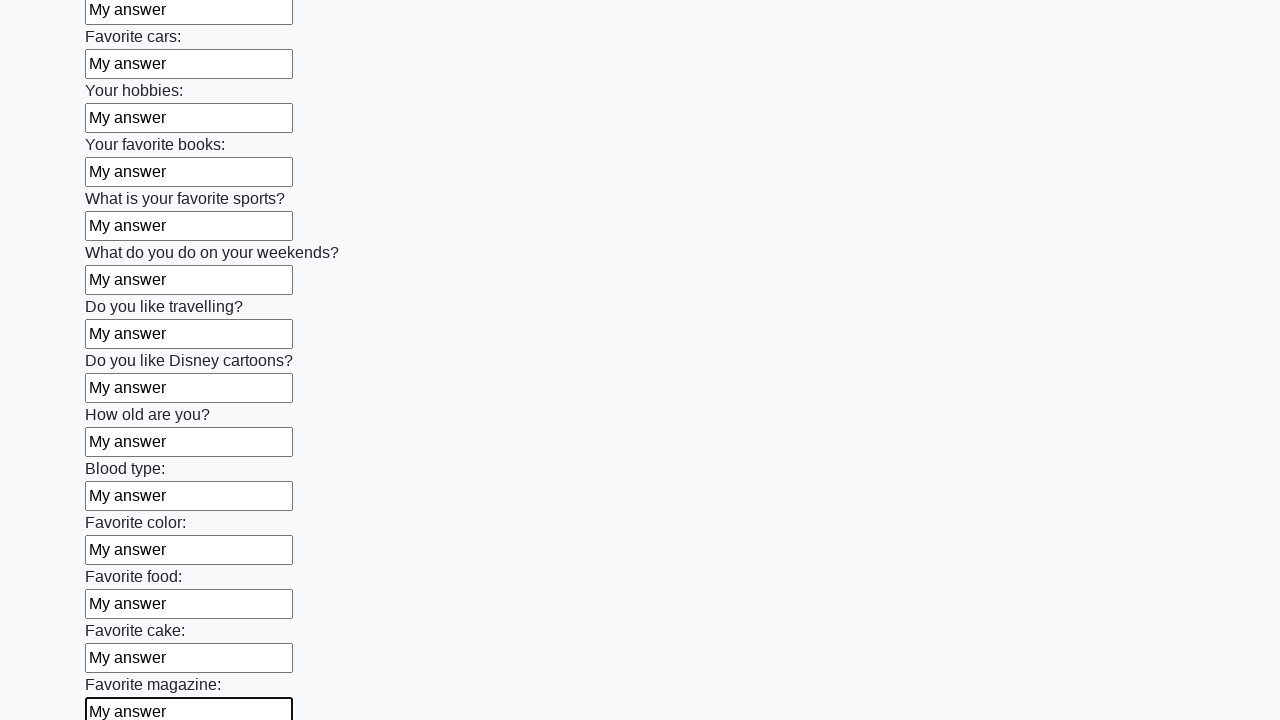

Filled a text input field with 'My answer' on xpath=//input[@type='text'] >> nth=23
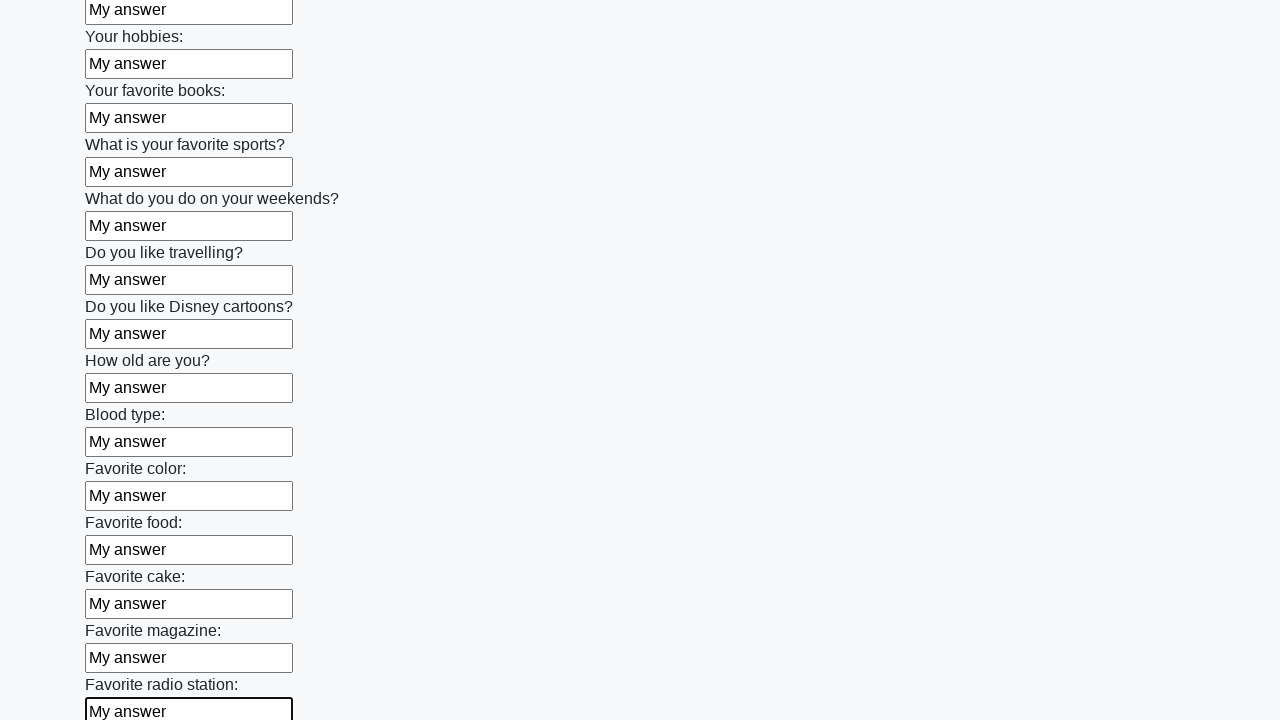

Filled a text input field with 'My answer' on xpath=//input[@type='text'] >> nth=24
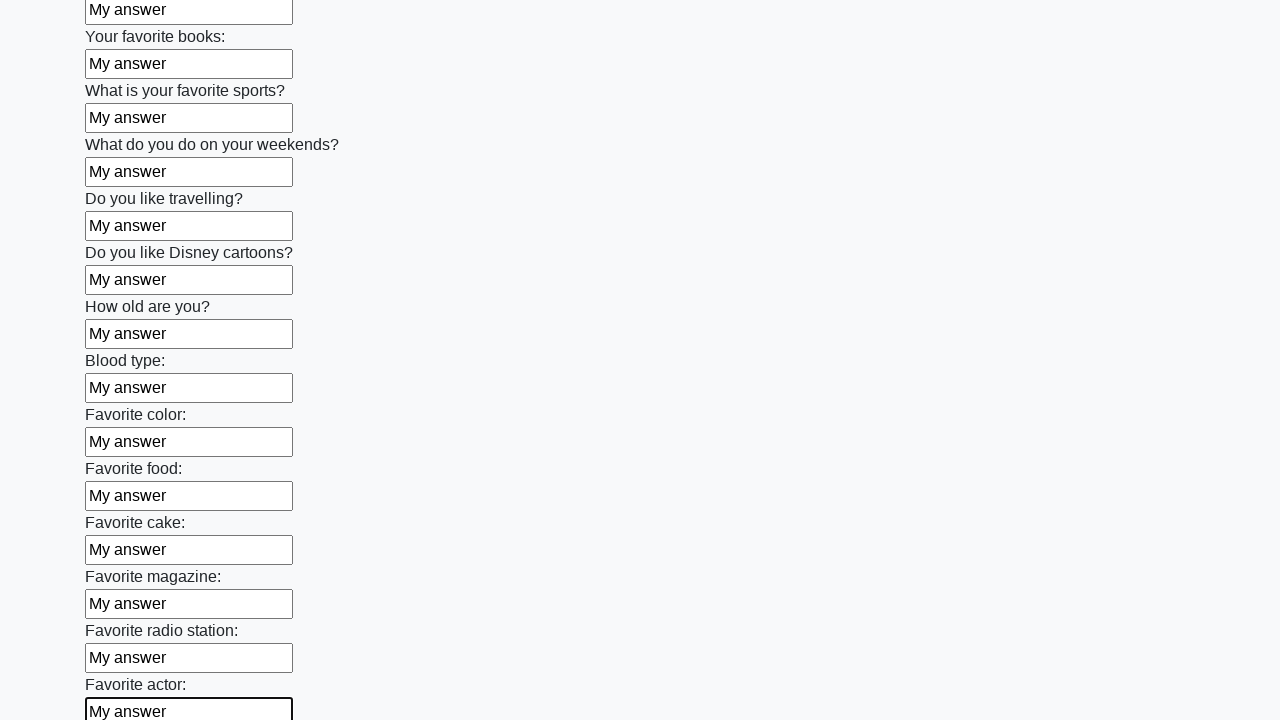

Filled a text input field with 'My answer' on xpath=//input[@type='text'] >> nth=25
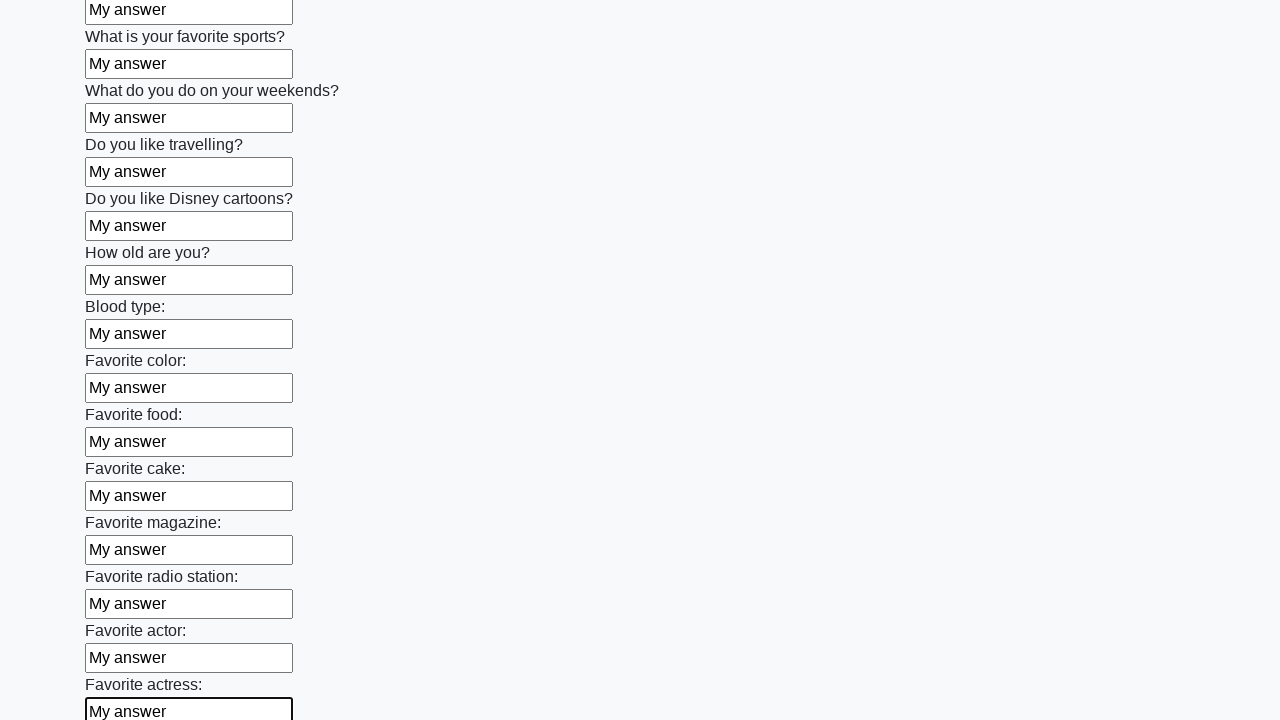

Filled a text input field with 'My answer' on xpath=//input[@type='text'] >> nth=26
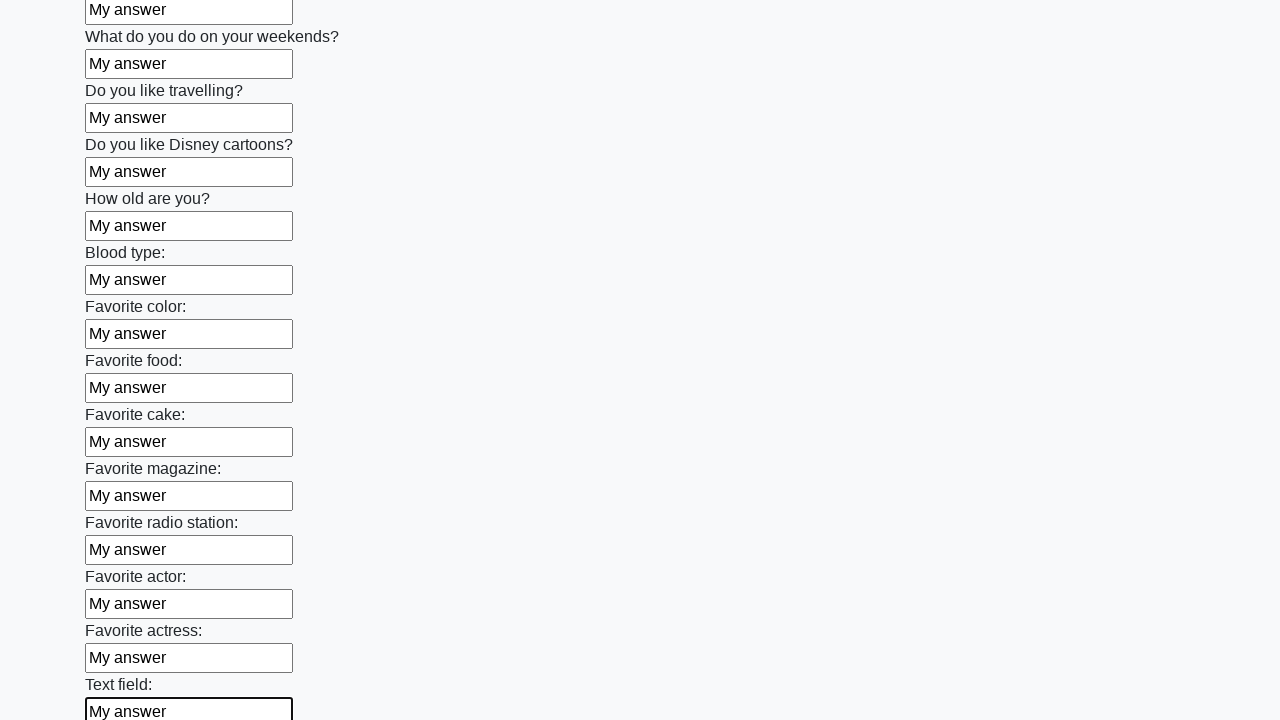

Filled a text input field with 'My answer' on xpath=//input[@type='text'] >> nth=27
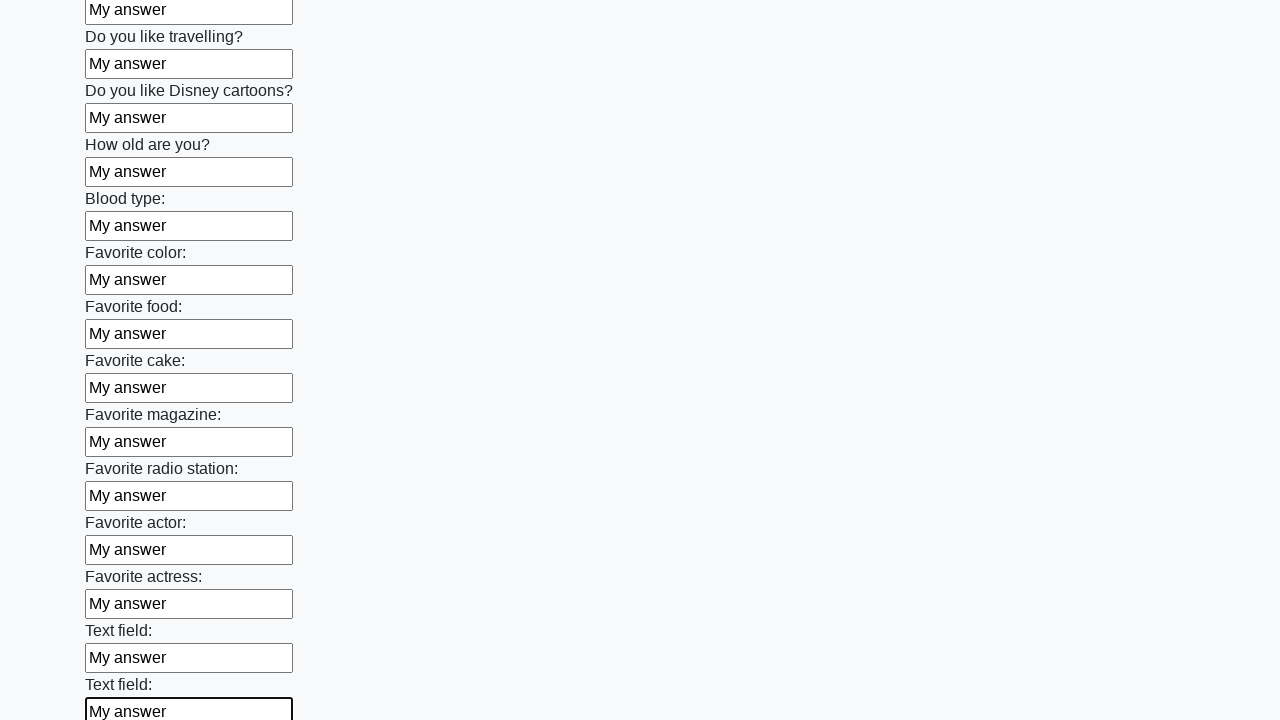

Filled a text input field with 'My answer' on xpath=//input[@type='text'] >> nth=28
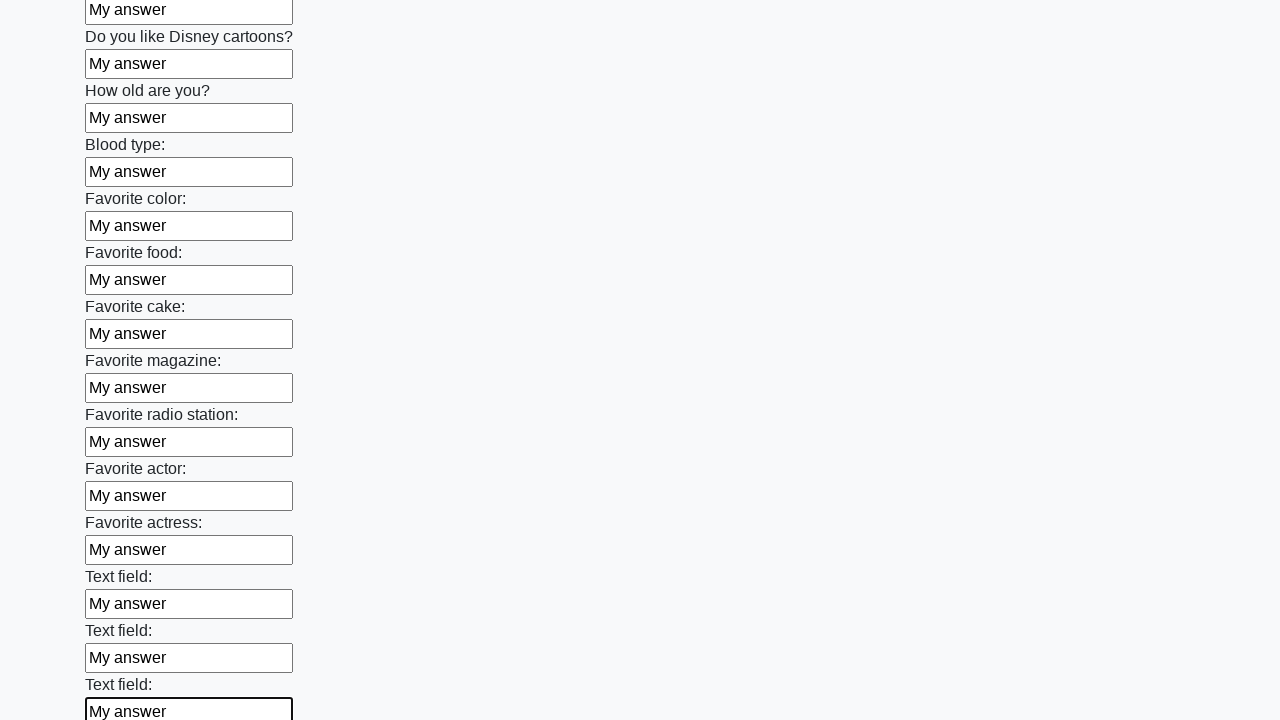

Filled a text input field with 'My answer' on xpath=//input[@type='text'] >> nth=29
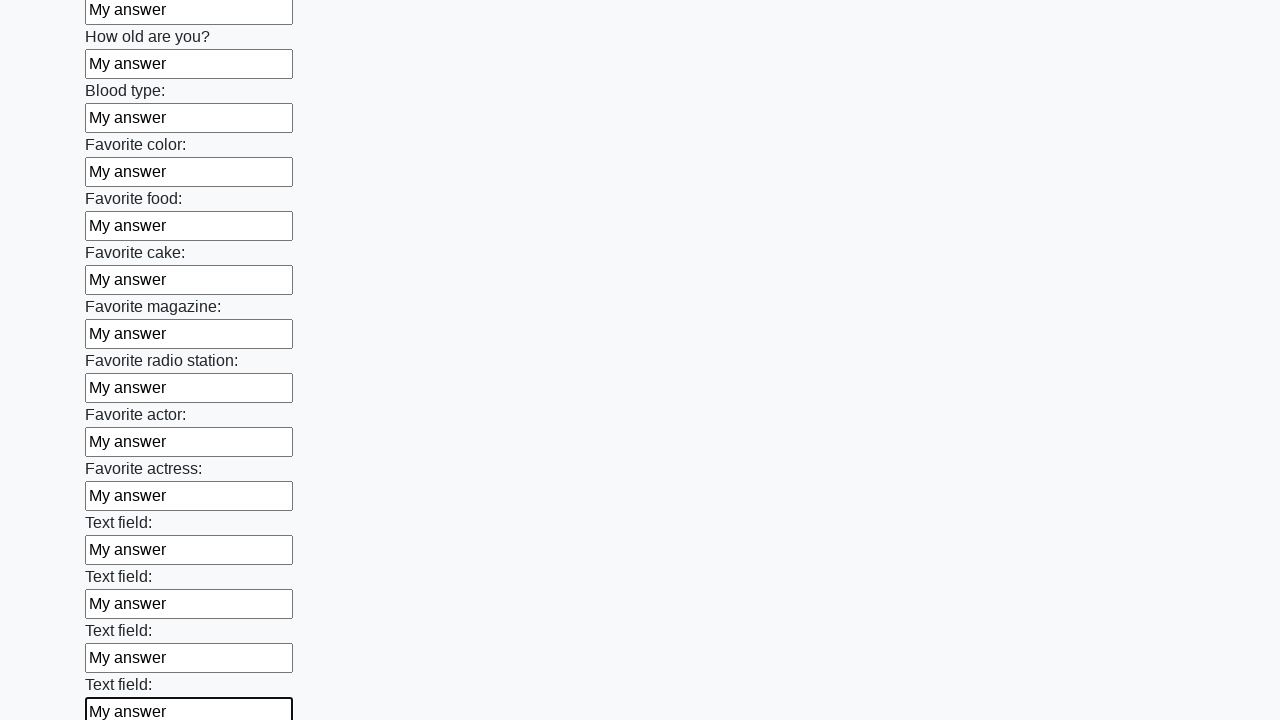

Filled a text input field with 'My answer' on xpath=//input[@type='text'] >> nth=30
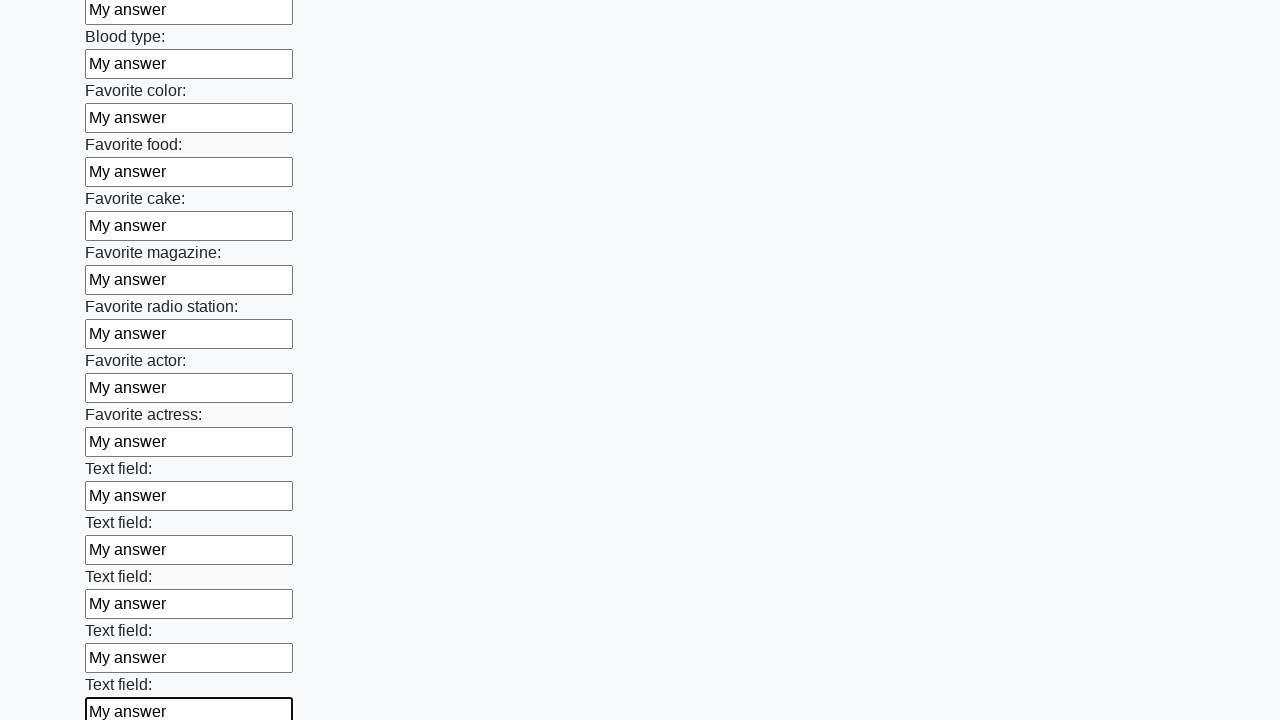

Filled a text input field with 'My answer' on xpath=//input[@type='text'] >> nth=31
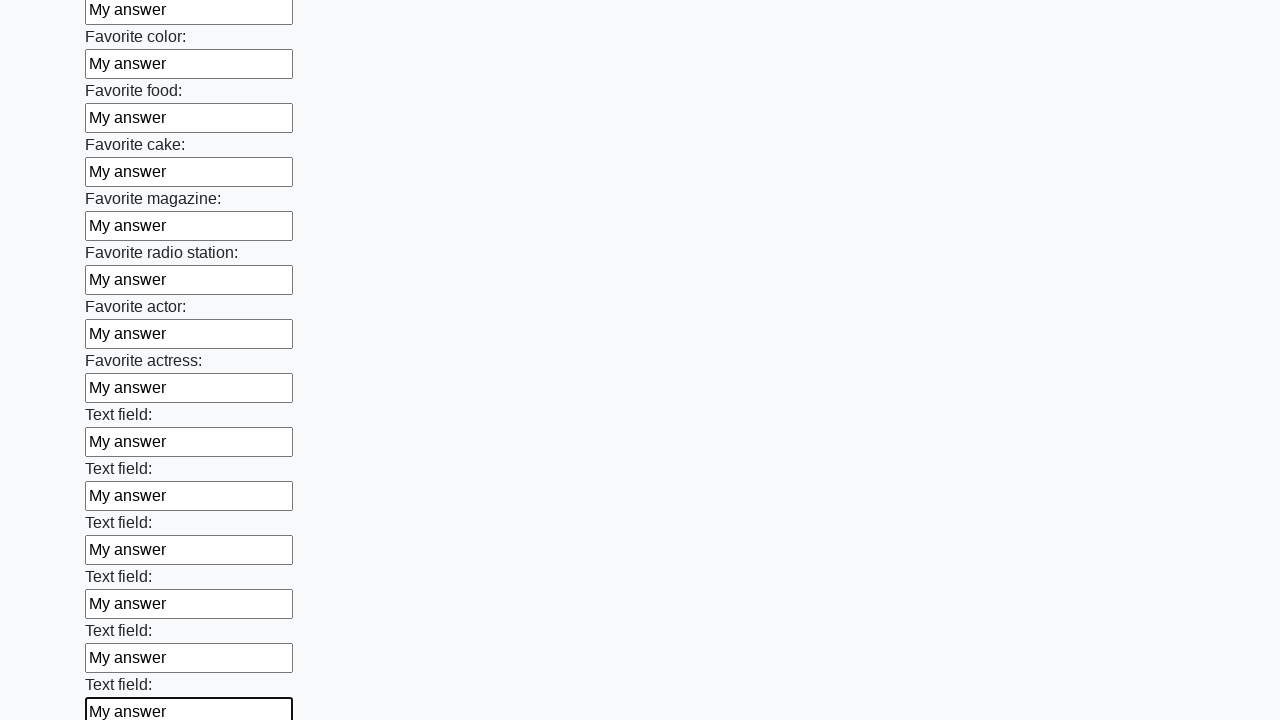

Filled a text input field with 'My answer' on xpath=//input[@type='text'] >> nth=32
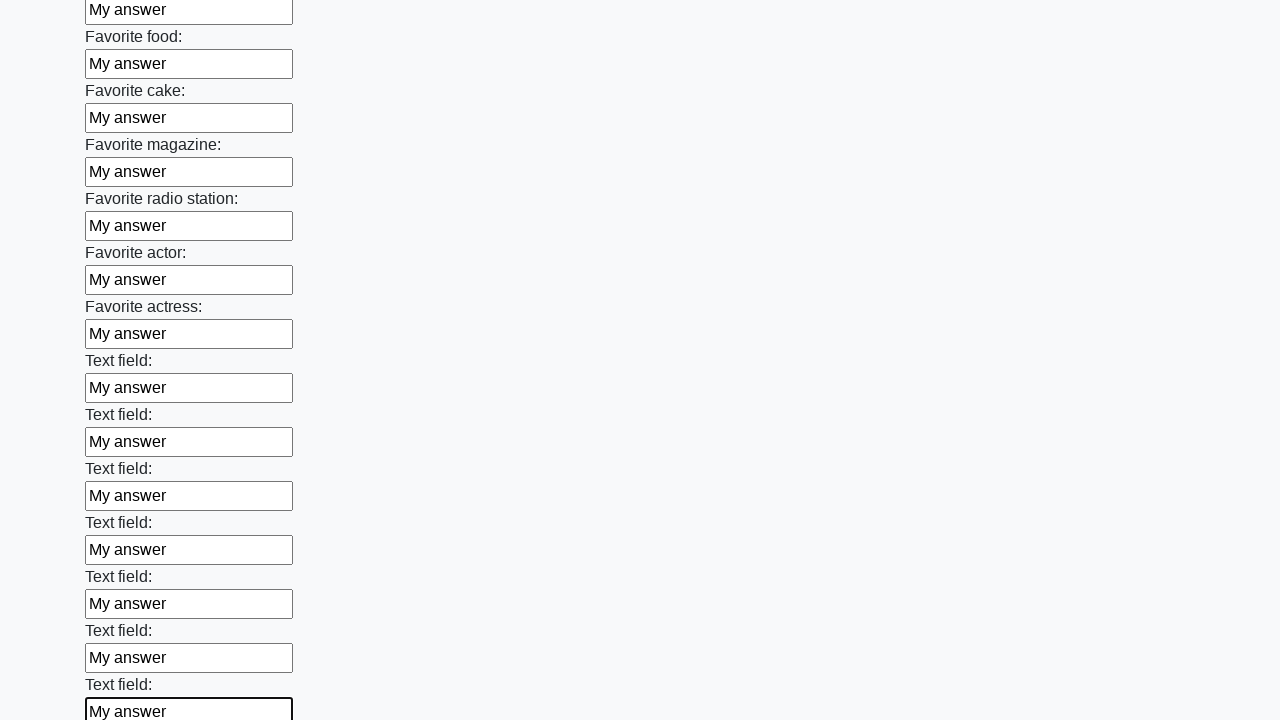

Filled a text input field with 'My answer' on xpath=//input[@type='text'] >> nth=33
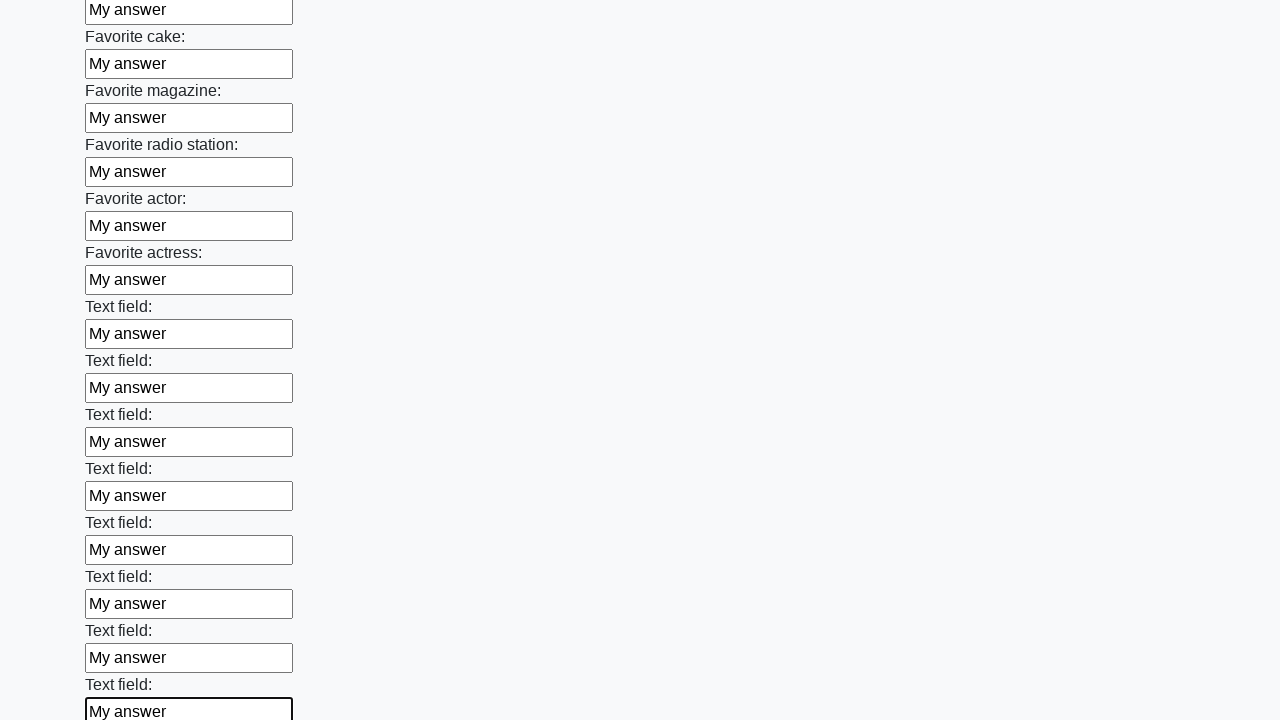

Filled a text input field with 'My answer' on xpath=//input[@type='text'] >> nth=34
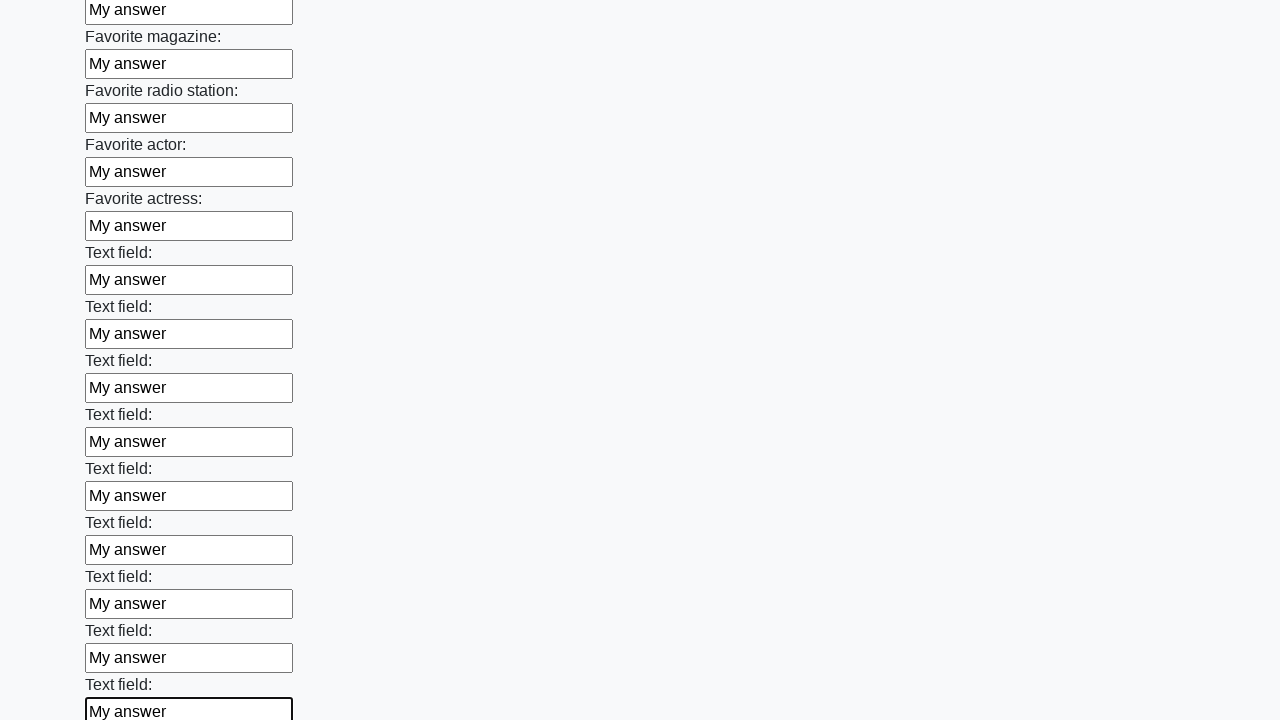

Filled a text input field with 'My answer' on xpath=//input[@type='text'] >> nth=35
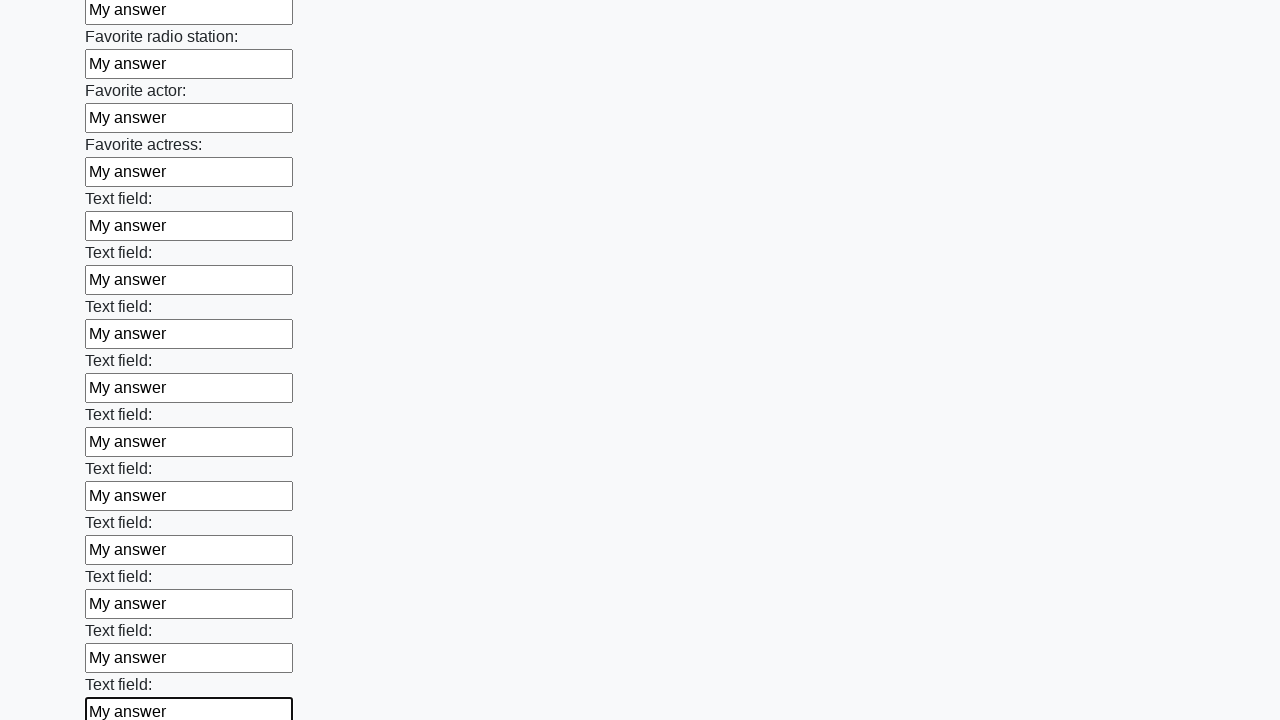

Filled a text input field with 'My answer' on xpath=//input[@type='text'] >> nth=36
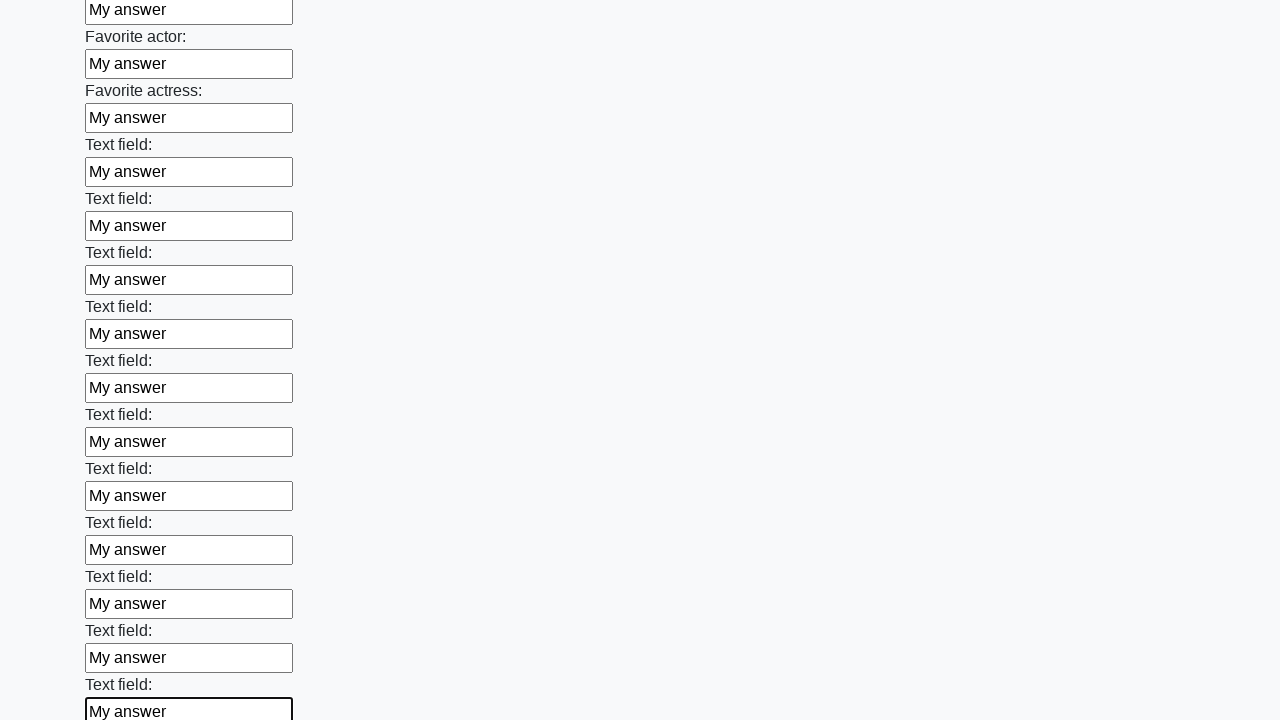

Filled a text input field with 'My answer' on xpath=//input[@type='text'] >> nth=37
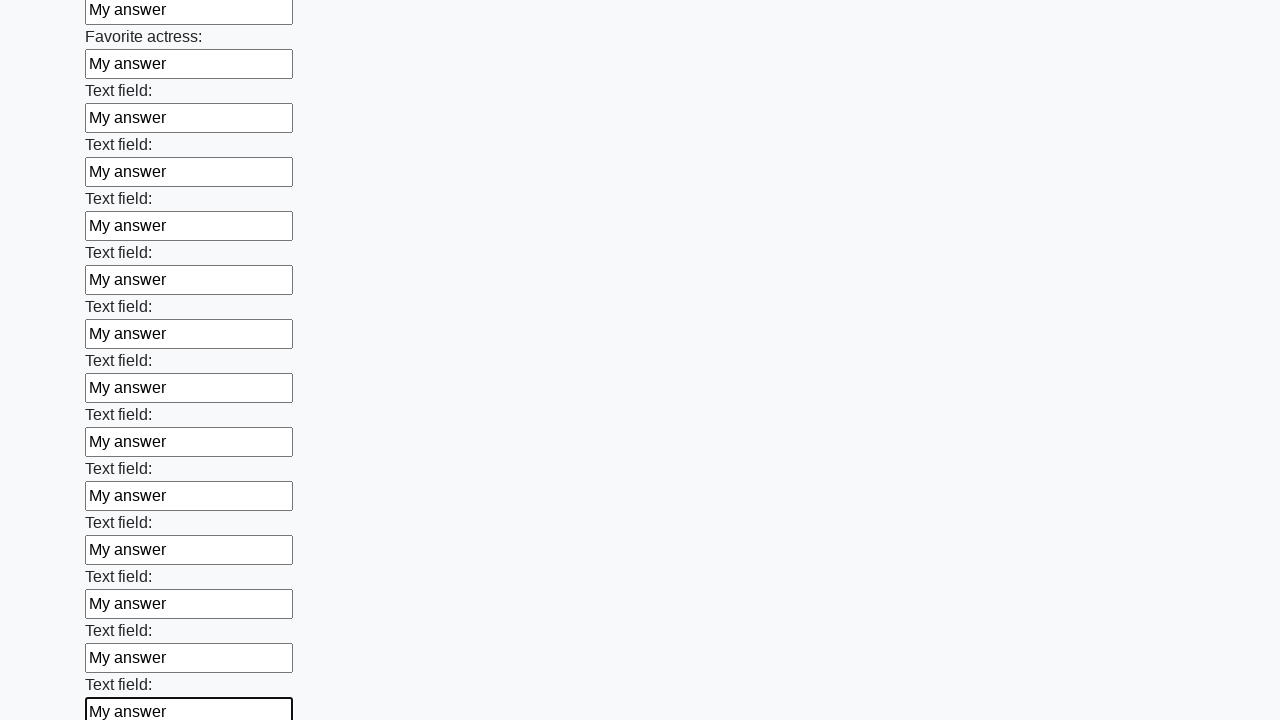

Filled a text input field with 'My answer' on xpath=//input[@type='text'] >> nth=38
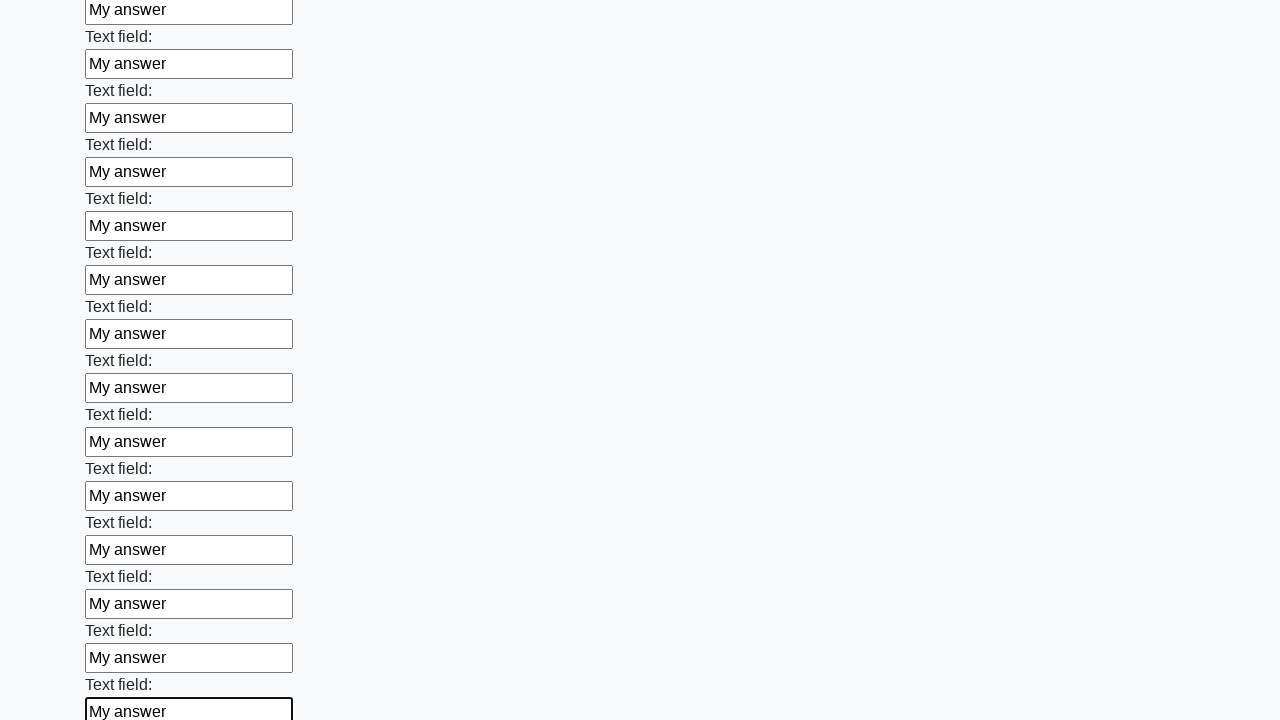

Filled a text input field with 'My answer' on xpath=//input[@type='text'] >> nth=39
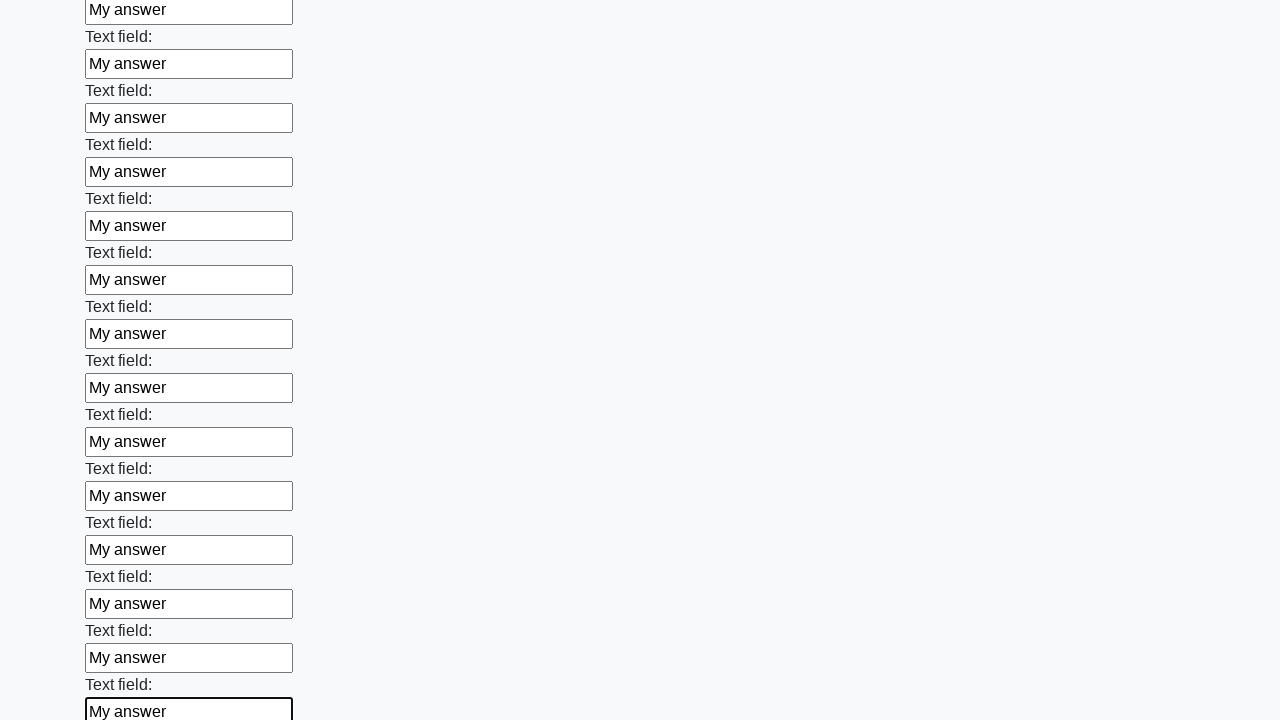

Filled a text input field with 'My answer' on xpath=//input[@type='text'] >> nth=40
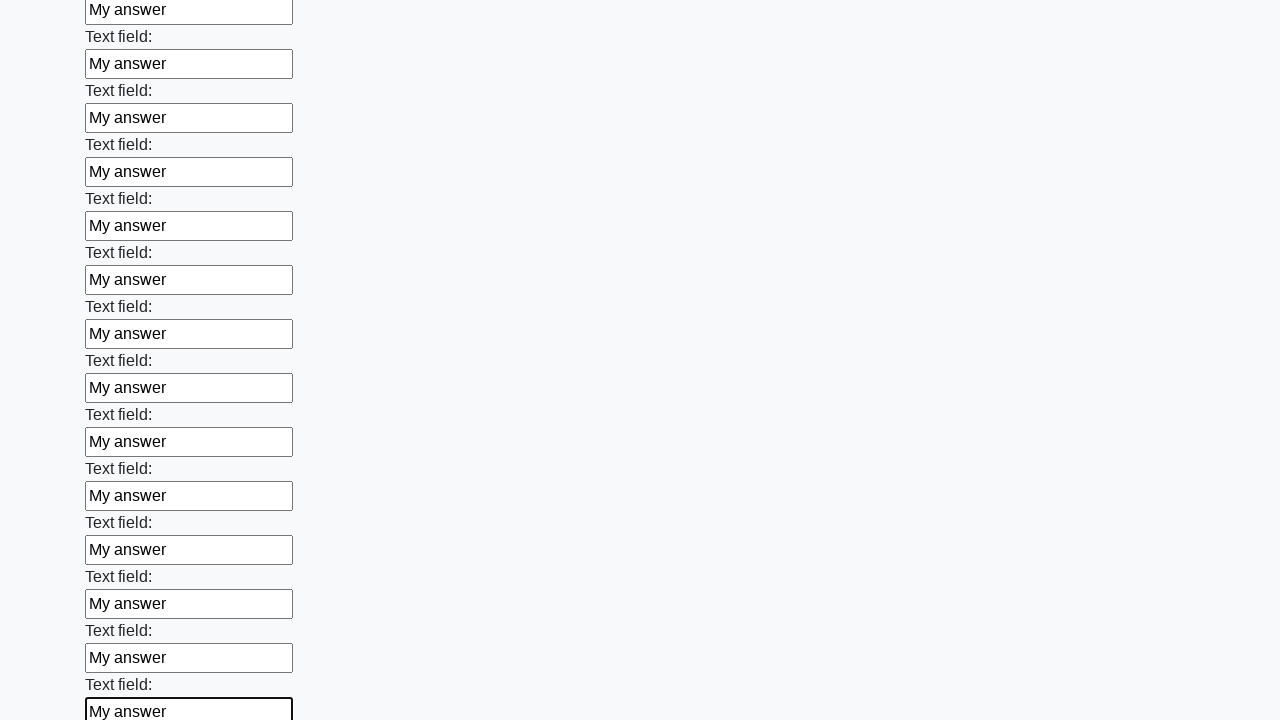

Filled a text input field with 'My answer' on xpath=//input[@type='text'] >> nth=41
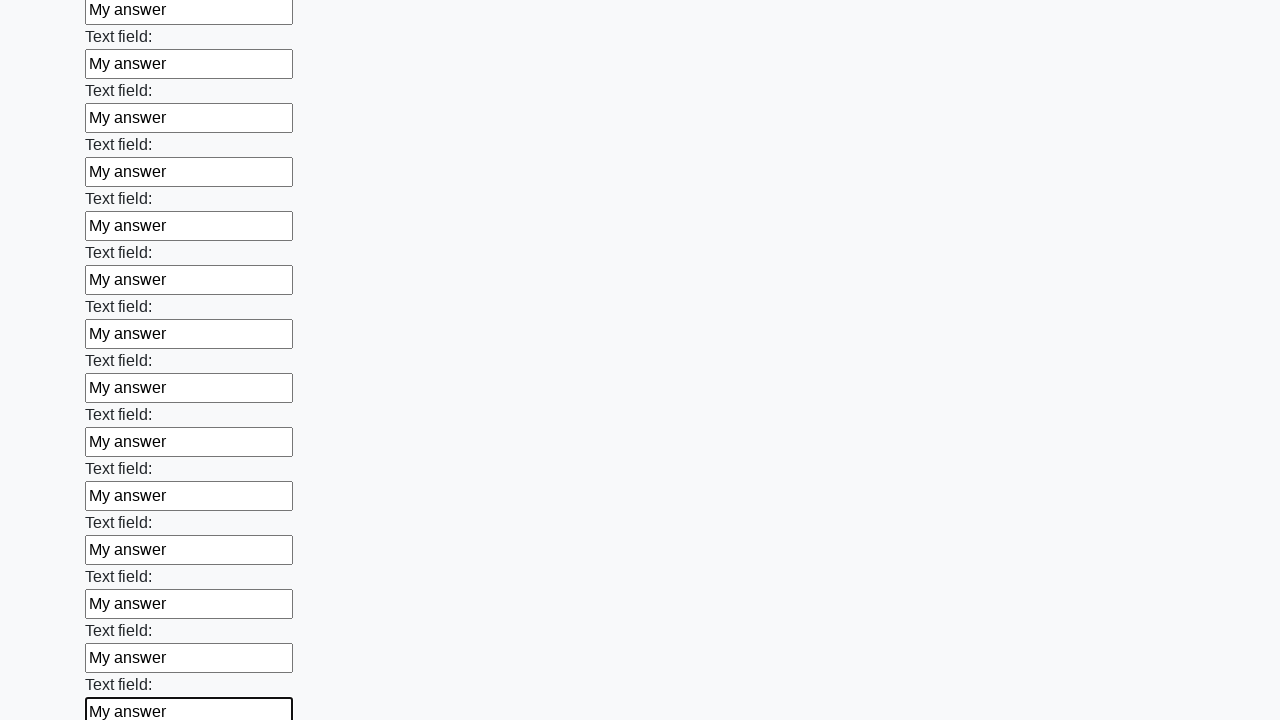

Filled a text input field with 'My answer' on xpath=//input[@type='text'] >> nth=42
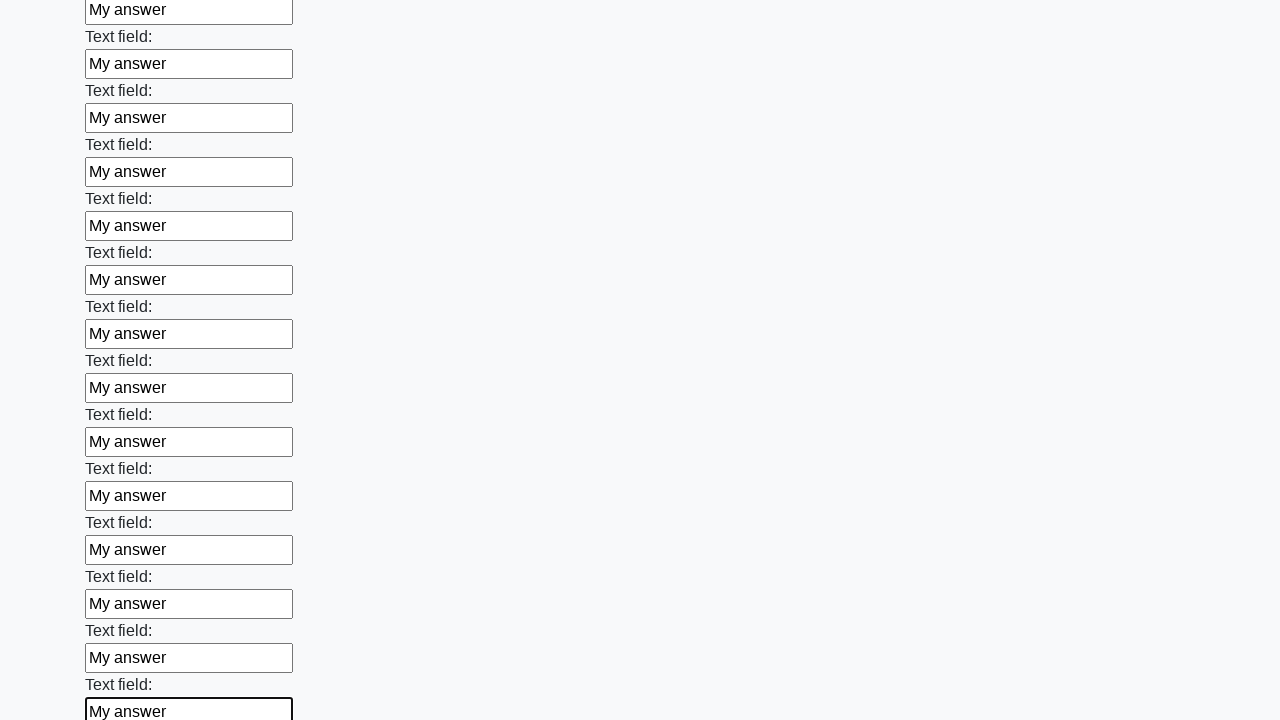

Filled a text input field with 'My answer' on xpath=//input[@type='text'] >> nth=43
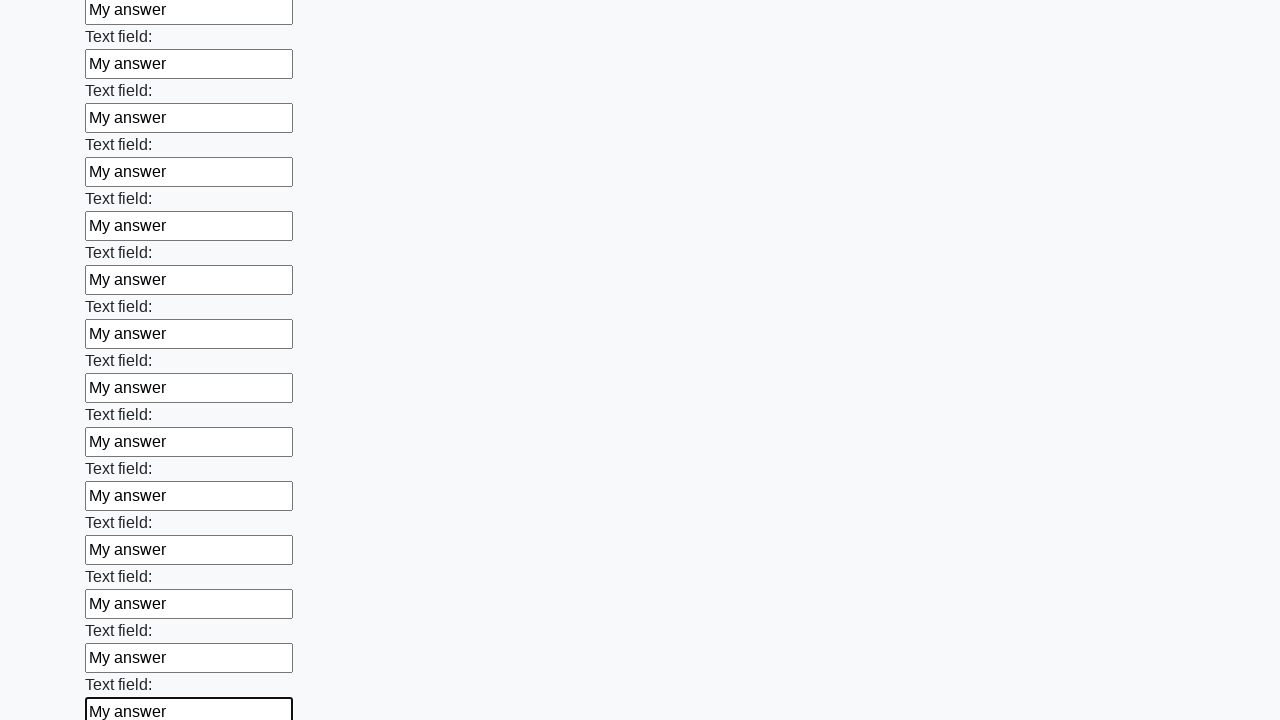

Filled a text input field with 'My answer' on xpath=//input[@type='text'] >> nth=44
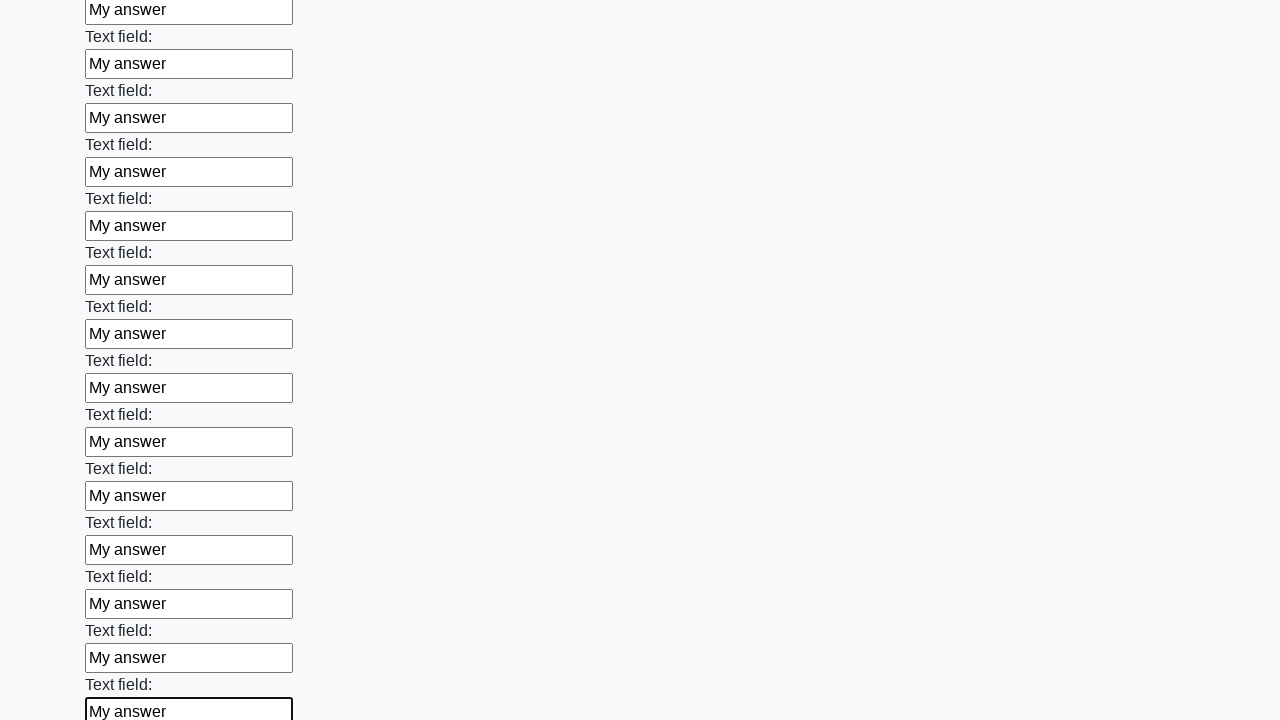

Filled a text input field with 'My answer' on xpath=//input[@type='text'] >> nth=45
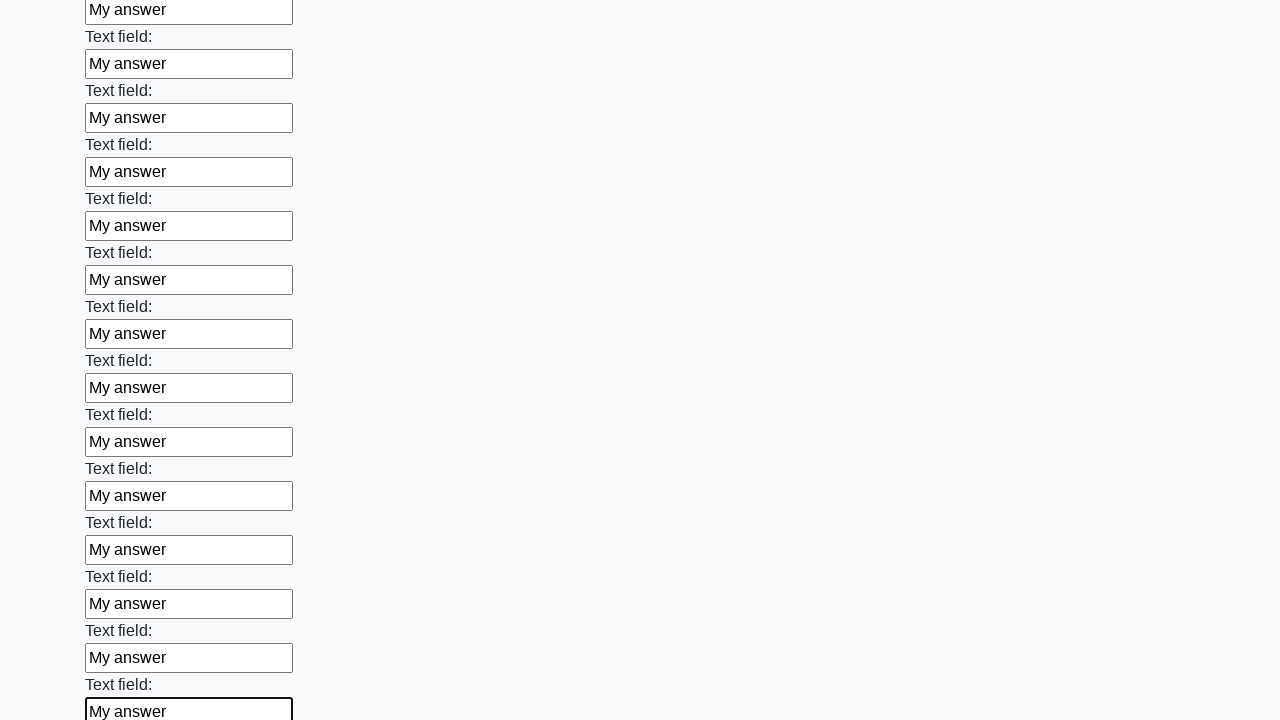

Filled a text input field with 'My answer' on xpath=//input[@type='text'] >> nth=46
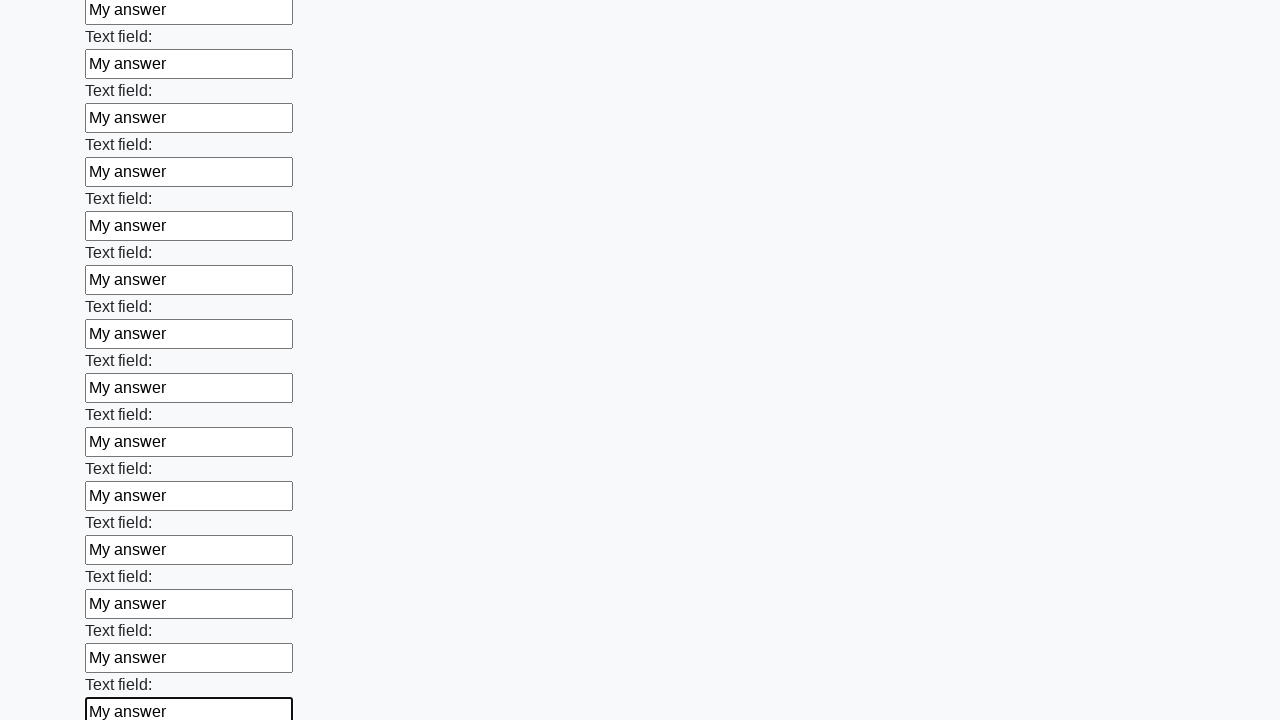

Filled a text input field with 'My answer' on xpath=//input[@type='text'] >> nth=47
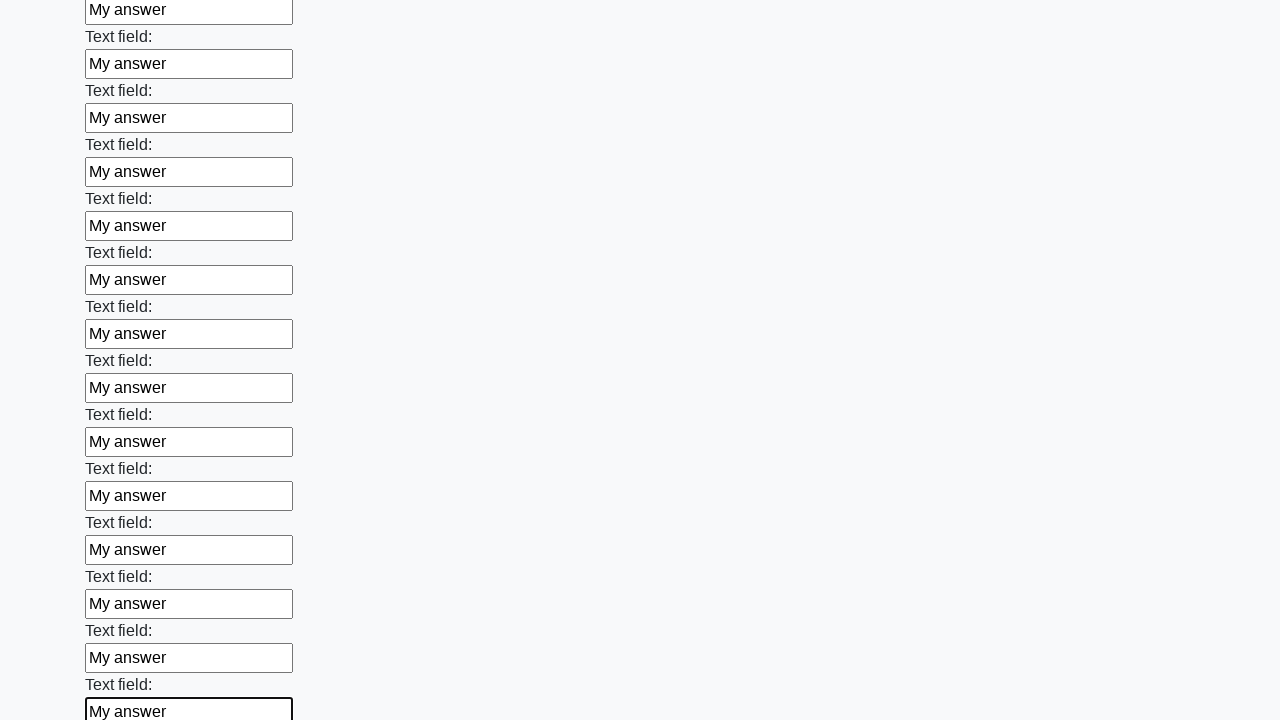

Filled a text input field with 'My answer' on xpath=//input[@type='text'] >> nth=48
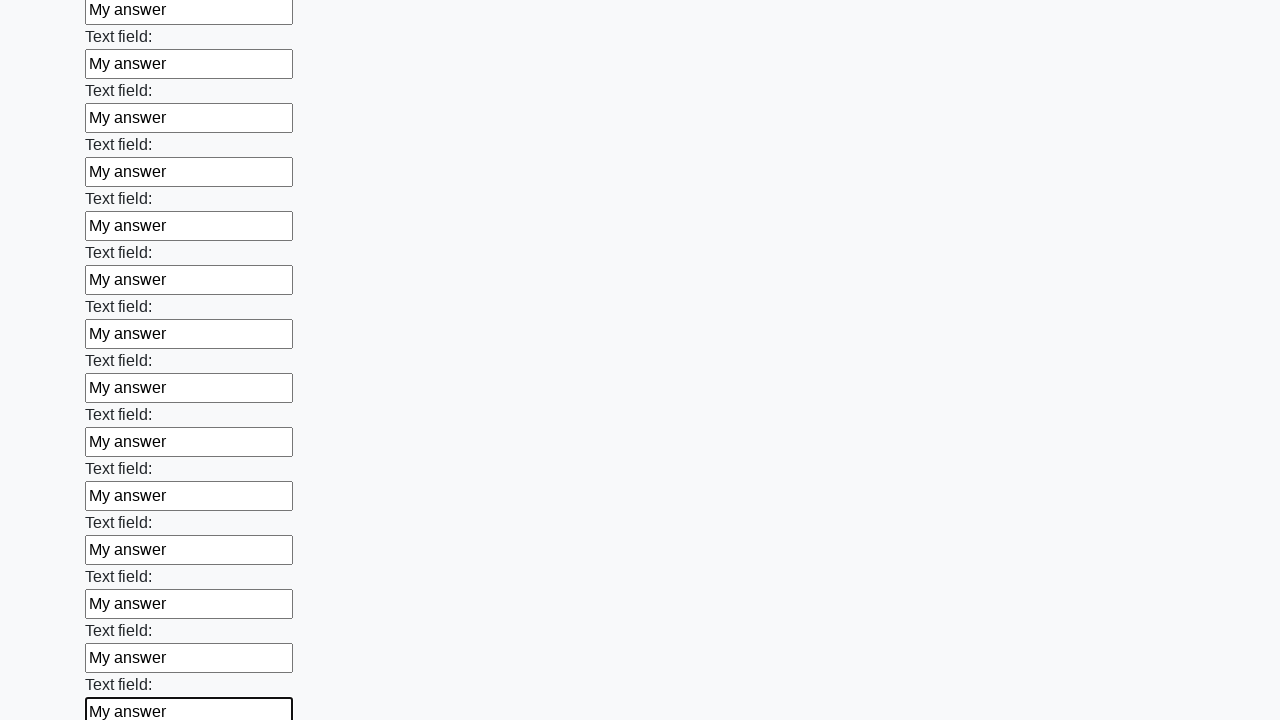

Filled a text input field with 'My answer' on xpath=//input[@type='text'] >> nth=49
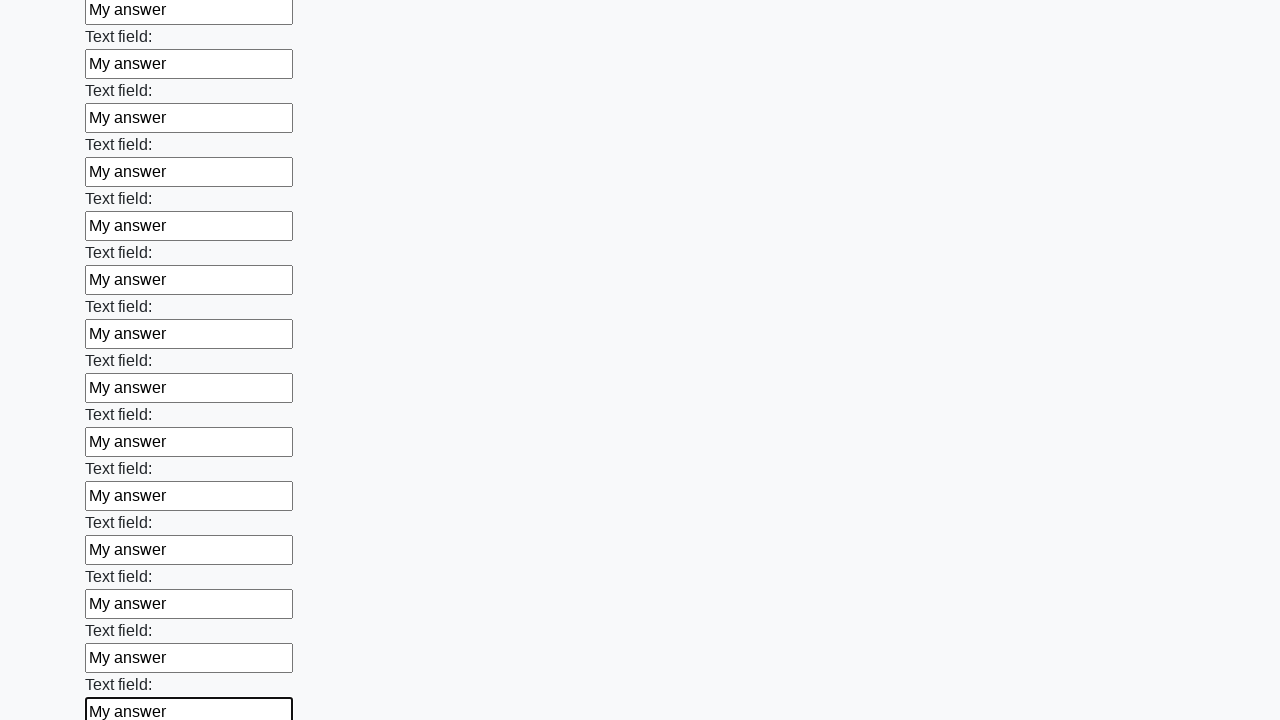

Filled a text input field with 'My answer' on xpath=//input[@type='text'] >> nth=50
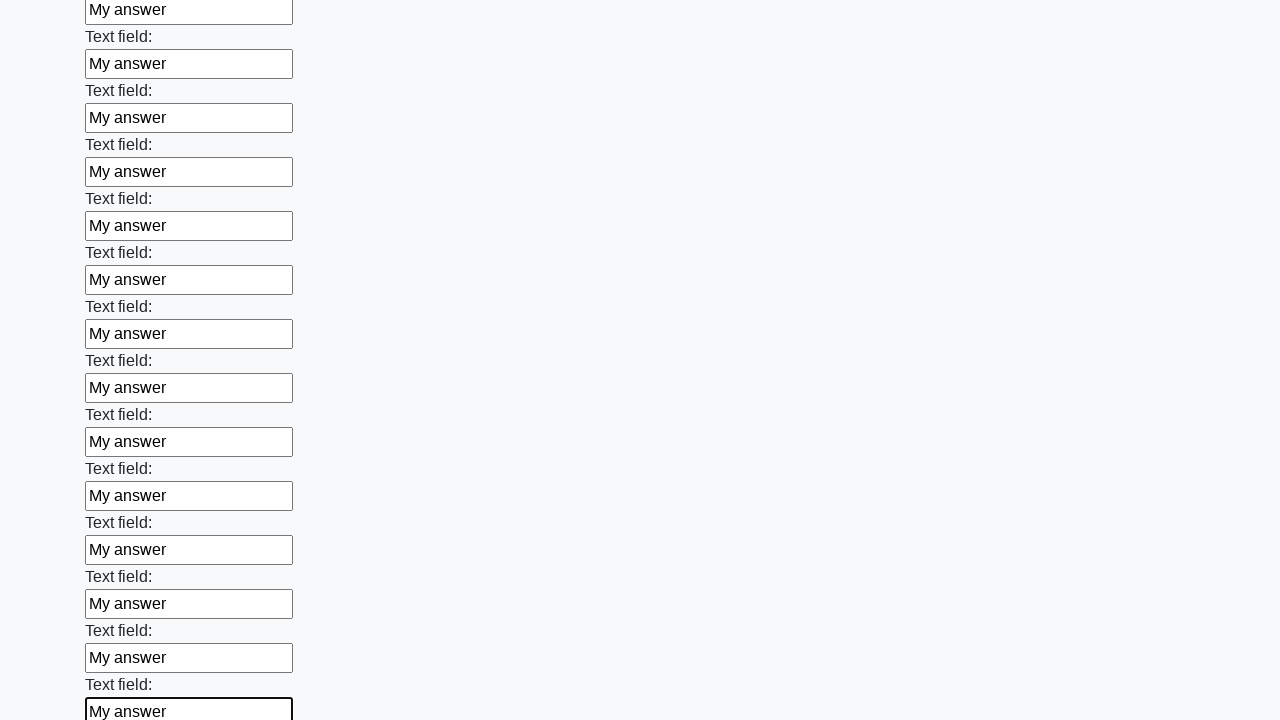

Filled a text input field with 'My answer' on xpath=//input[@type='text'] >> nth=51
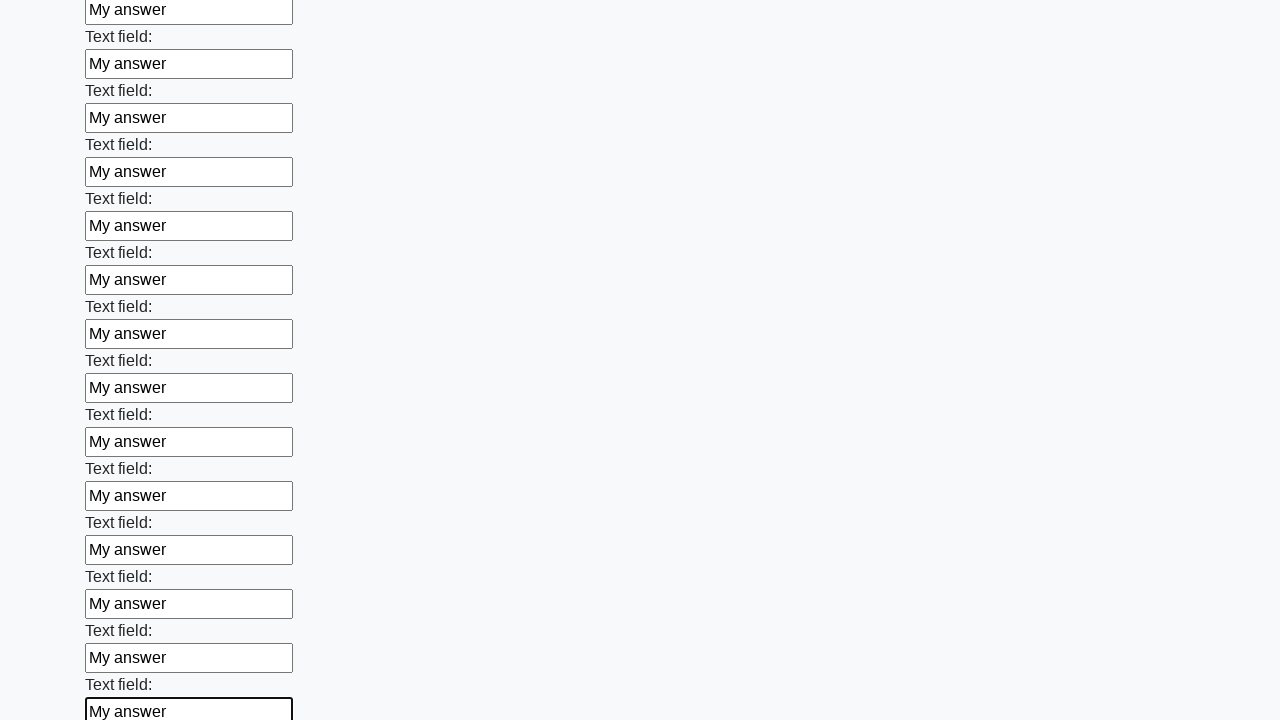

Filled a text input field with 'My answer' on xpath=//input[@type='text'] >> nth=52
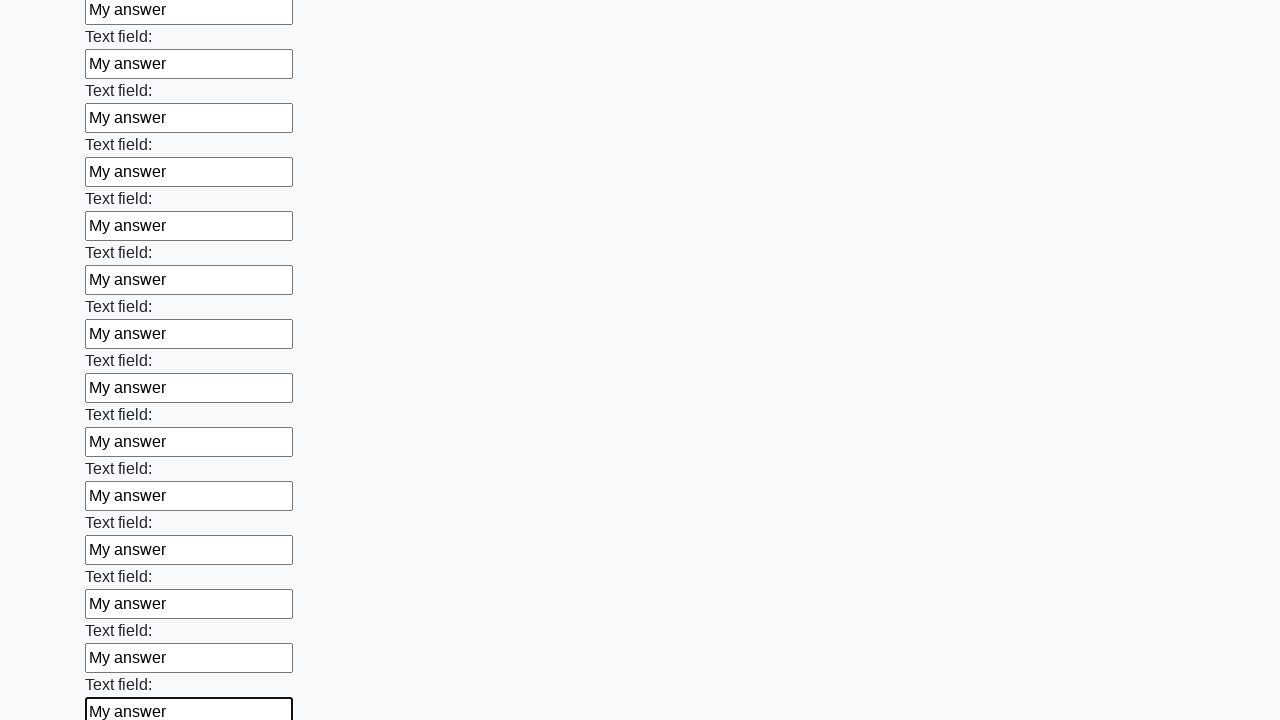

Filled a text input field with 'My answer' on xpath=//input[@type='text'] >> nth=53
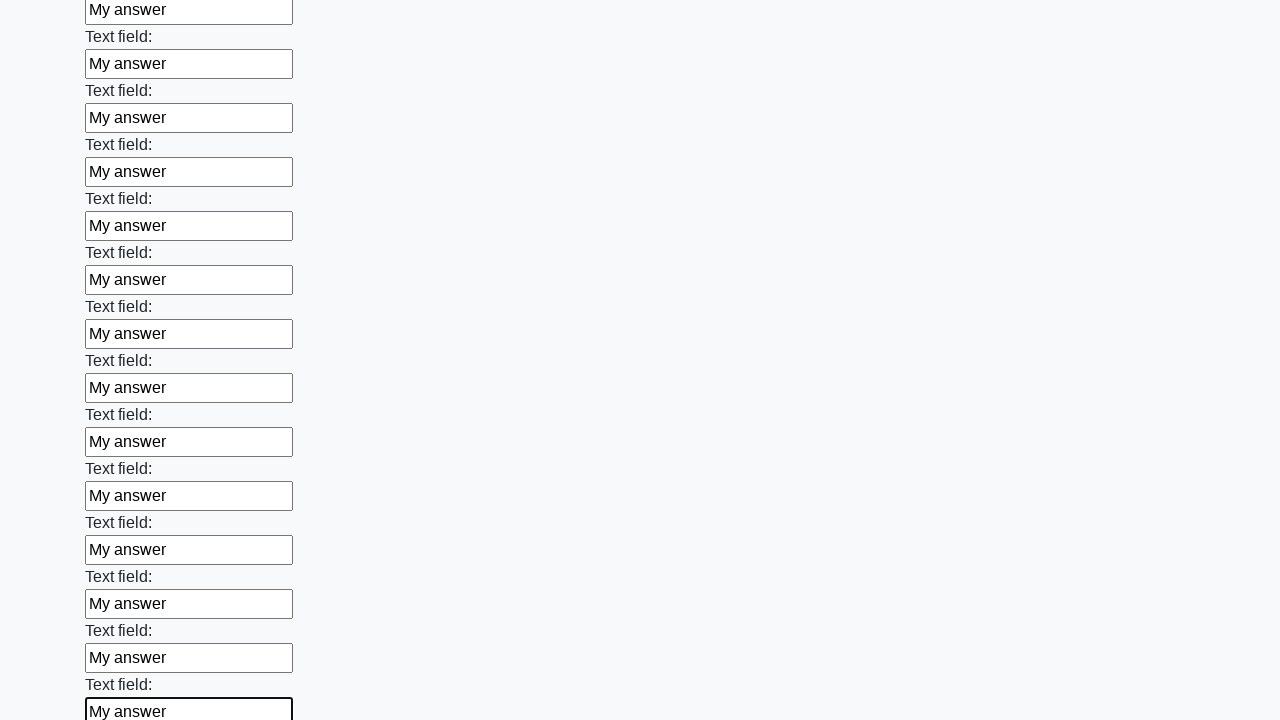

Filled a text input field with 'My answer' on xpath=//input[@type='text'] >> nth=54
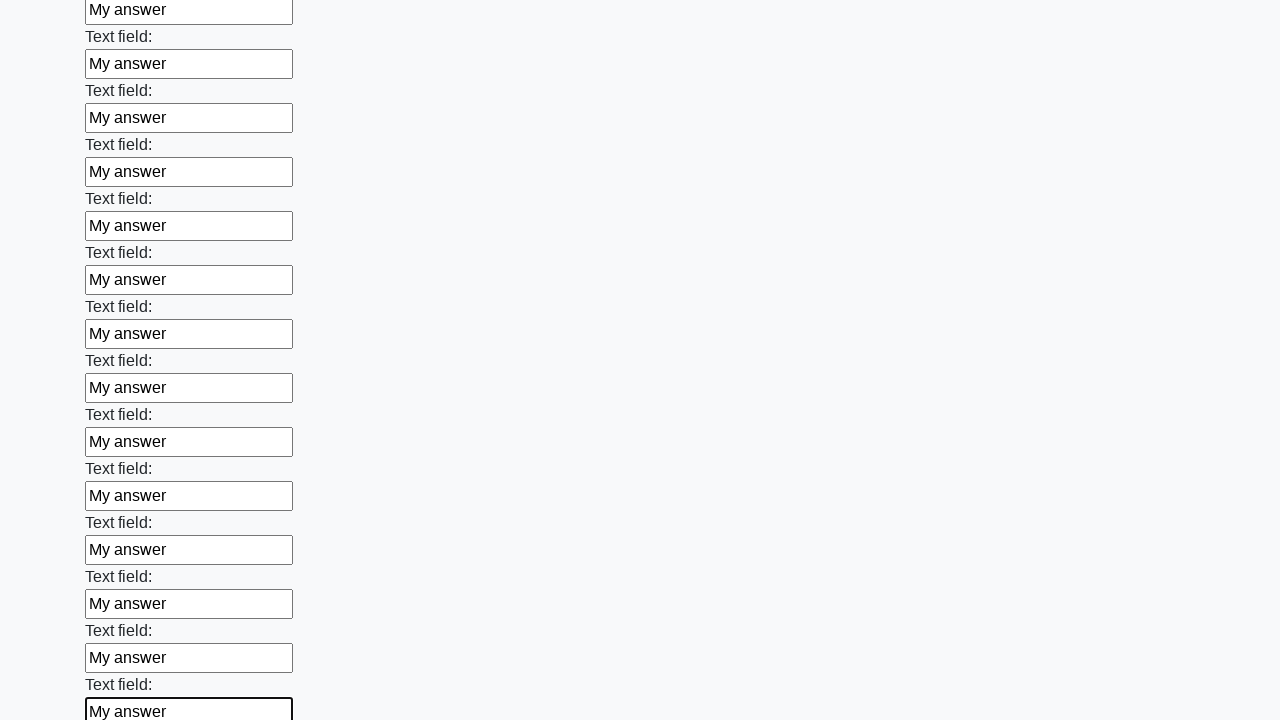

Filled a text input field with 'My answer' on xpath=//input[@type='text'] >> nth=55
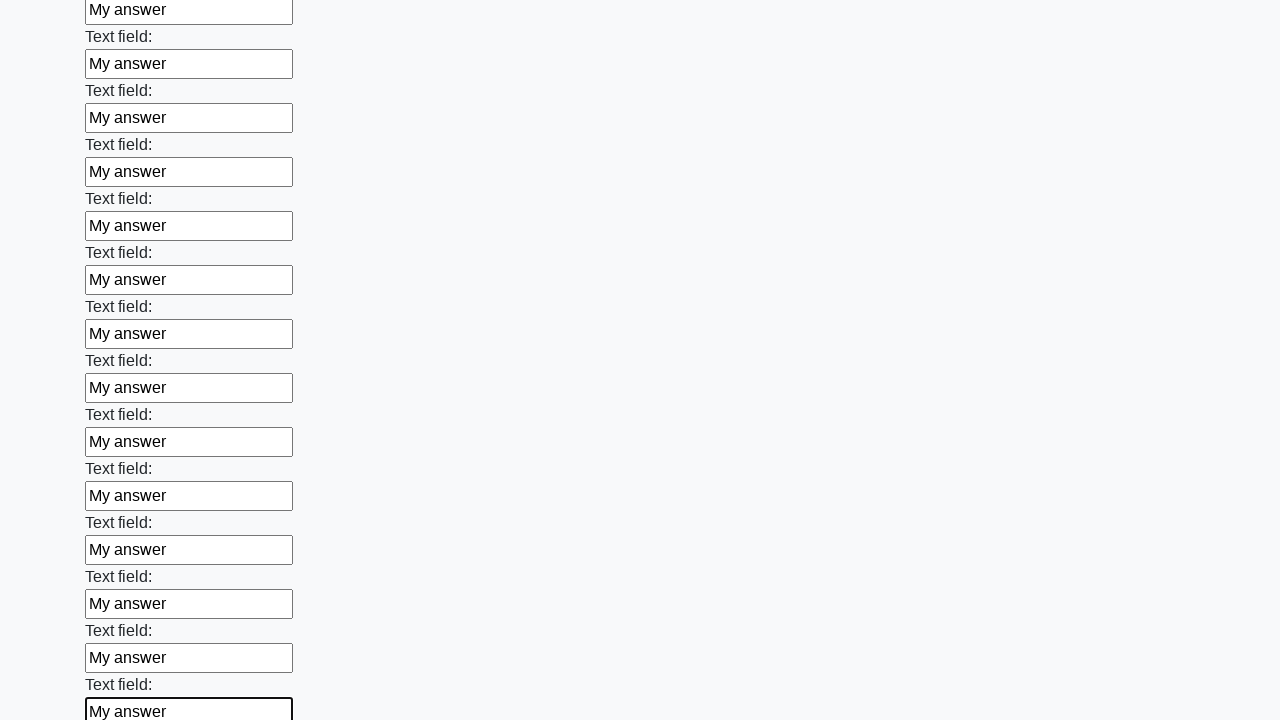

Filled a text input field with 'My answer' on xpath=//input[@type='text'] >> nth=56
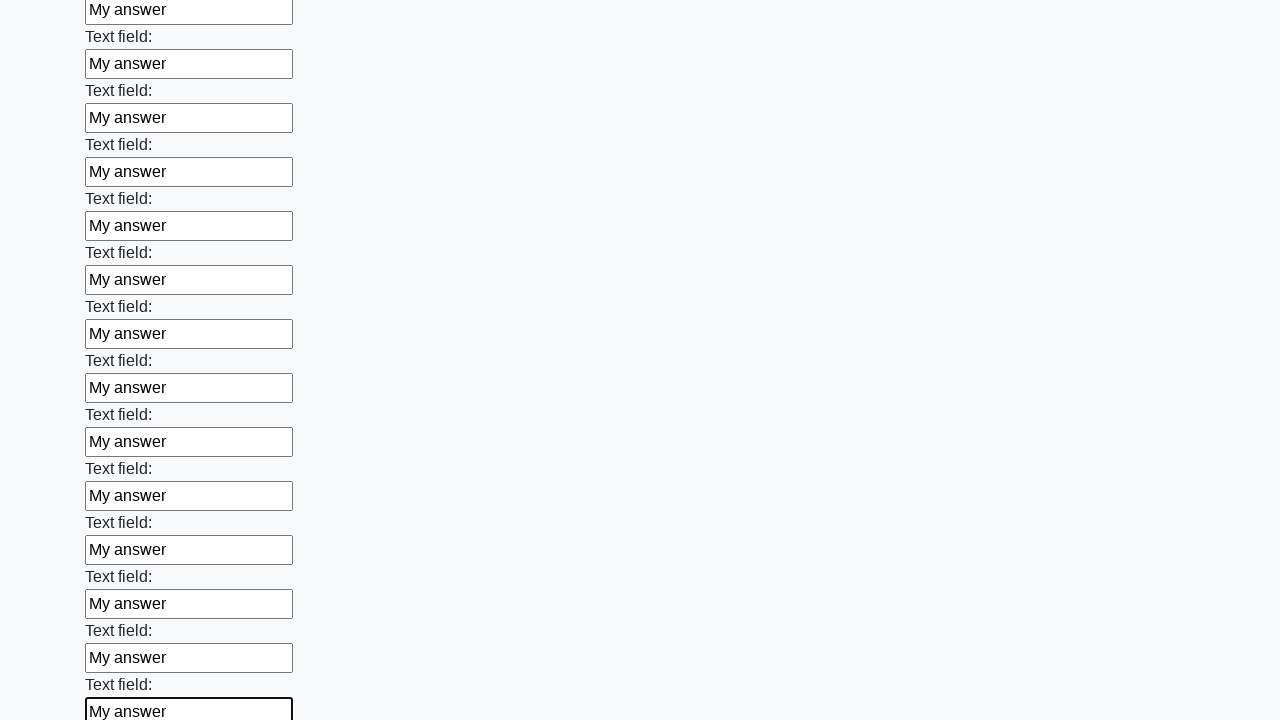

Filled a text input field with 'My answer' on xpath=//input[@type='text'] >> nth=57
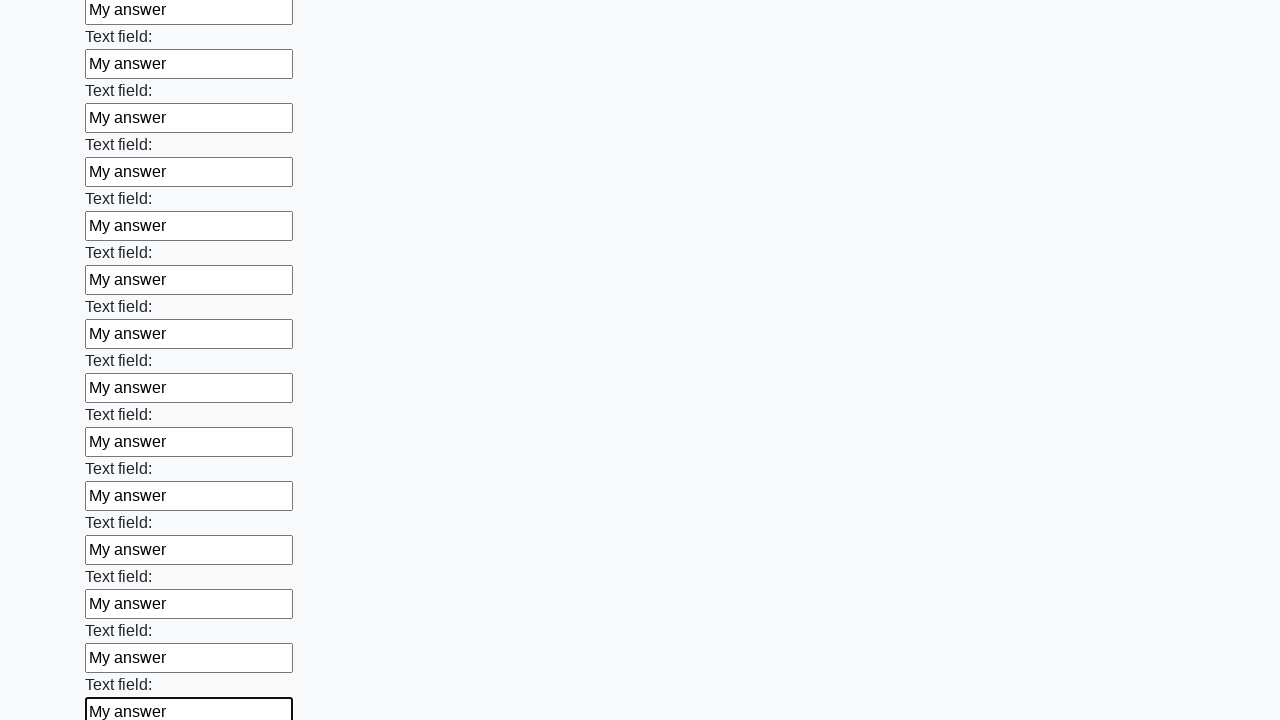

Filled a text input field with 'My answer' on xpath=//input[@type='text'] >> nth=58
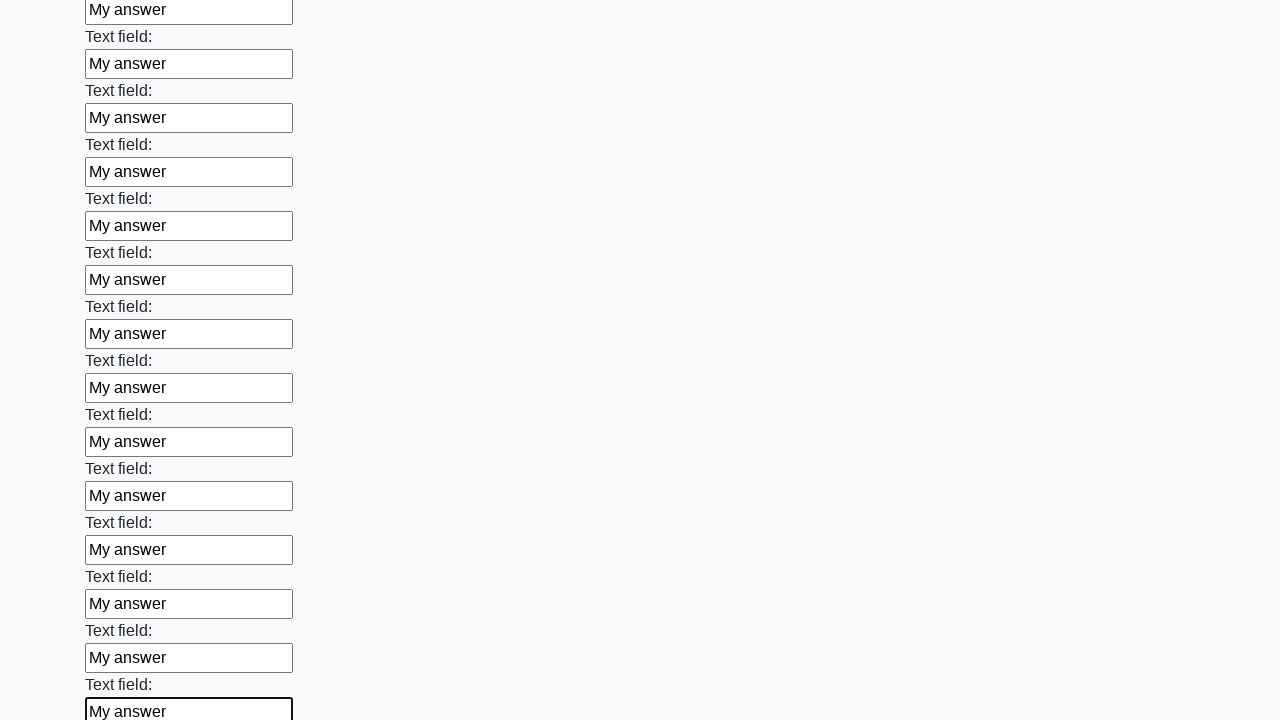

Filled a text input field with 'My answer' on xpath=//input[@type='text'] >> nth=59
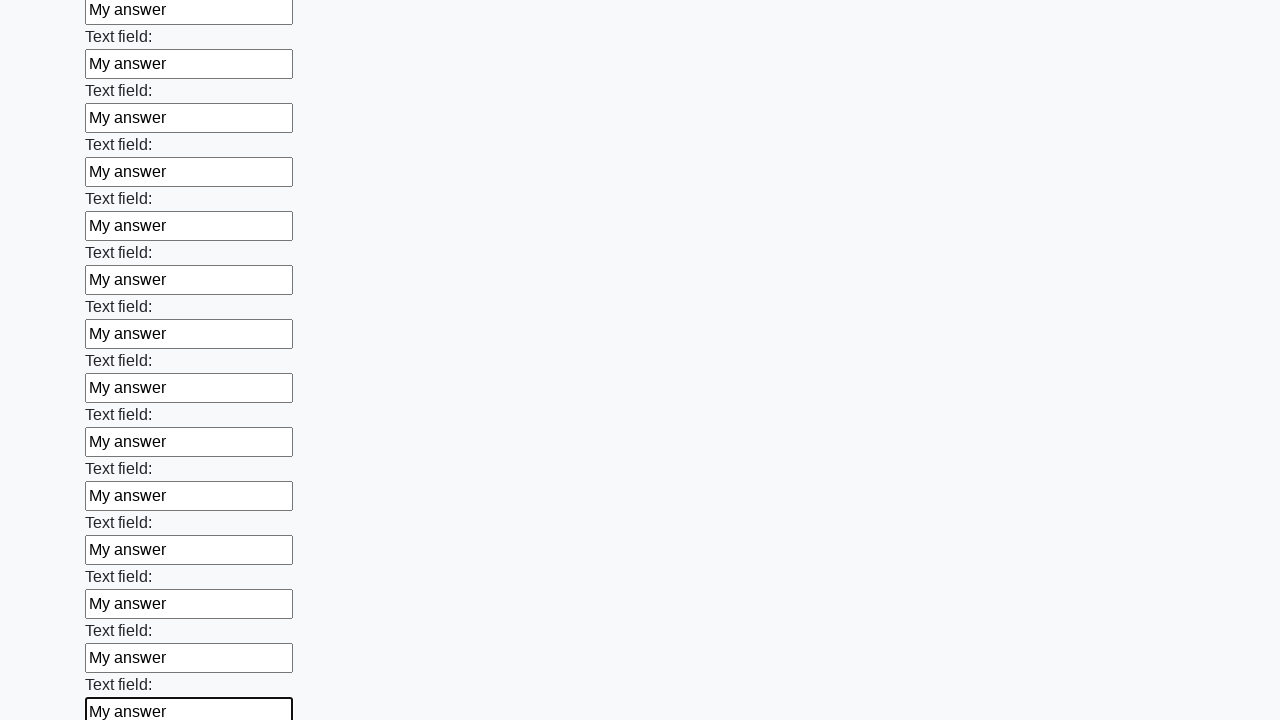

Filled a text input field with 'My answer' on xpath=//input[@type='text'] >> nth=60
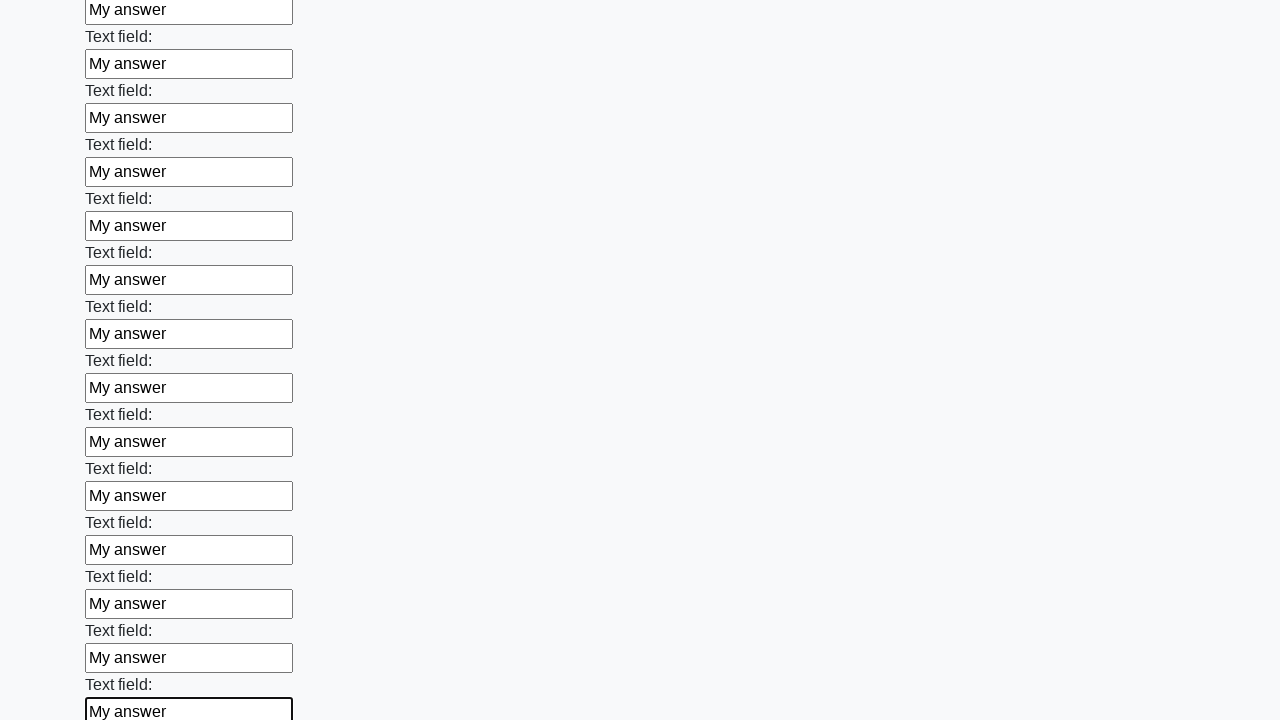

Filled a text input field with 'My answer' on xpath=//input[@type='text'] >> nth=61
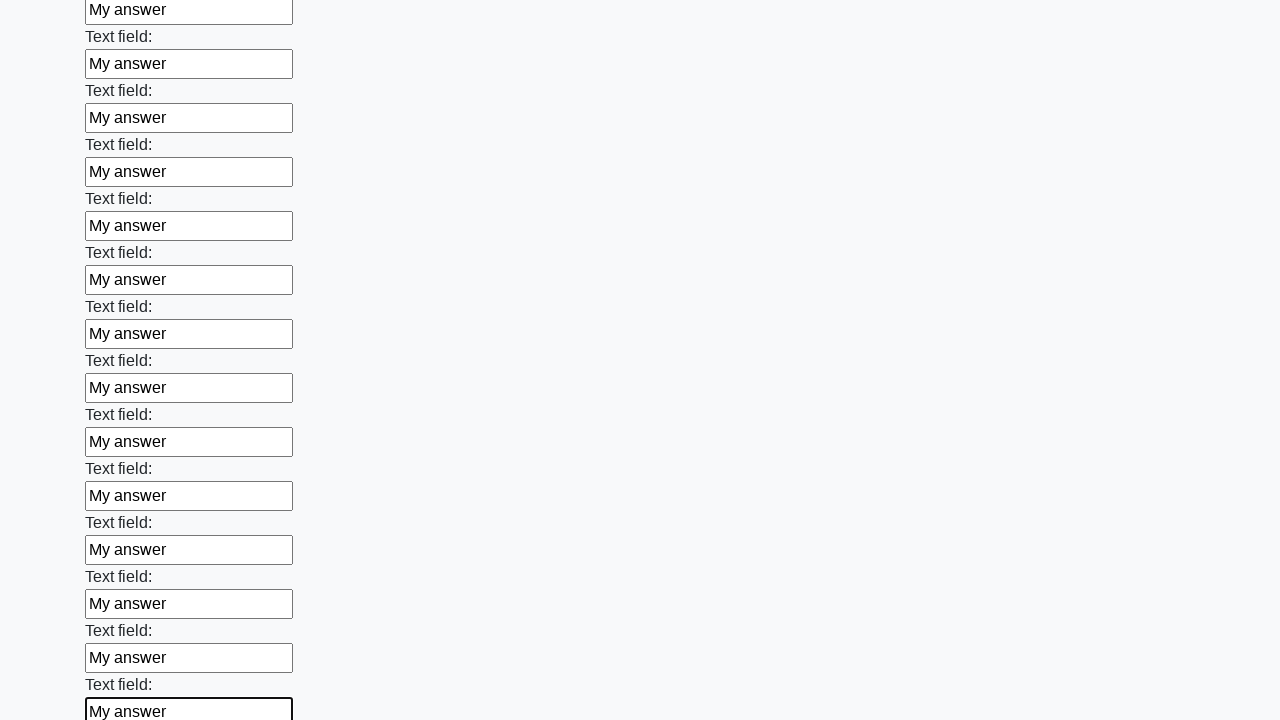

Filled a text input field with 'My answer' on xpath=//input[@type='text'] >> nth=62
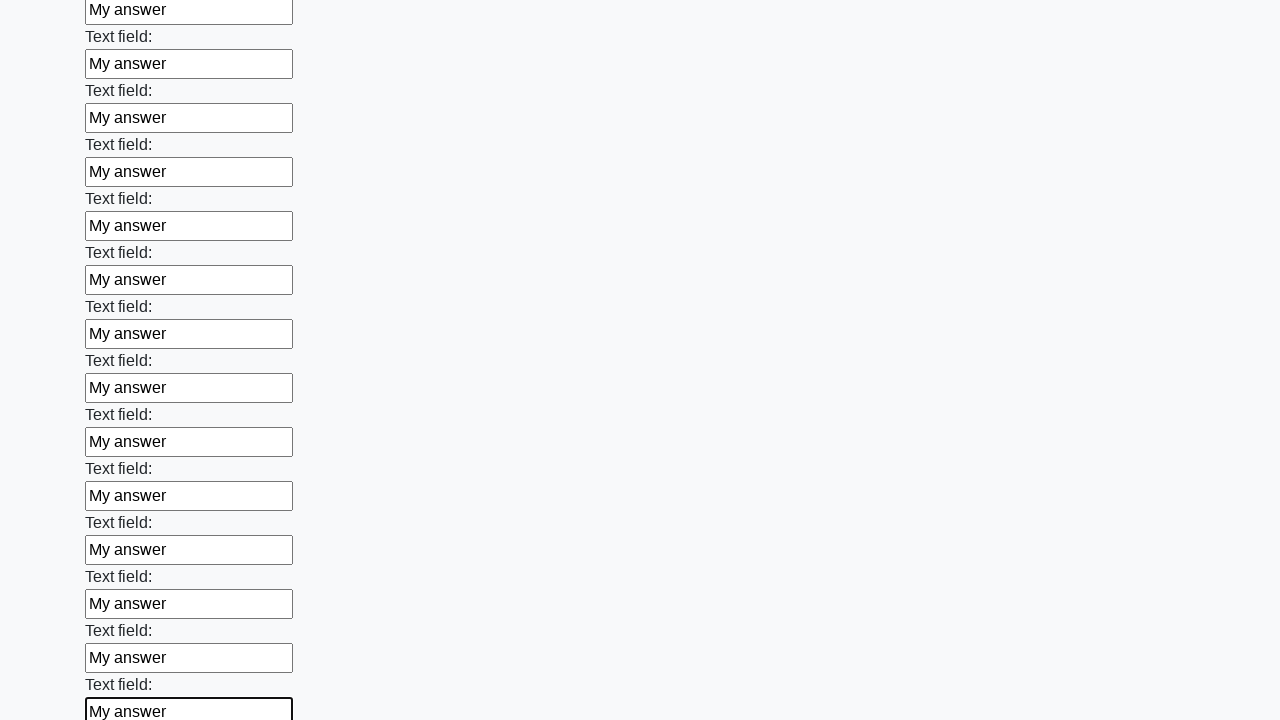

Filled a text input field with 'My answer' on xpath=//input[@type='text'] >> nth=63
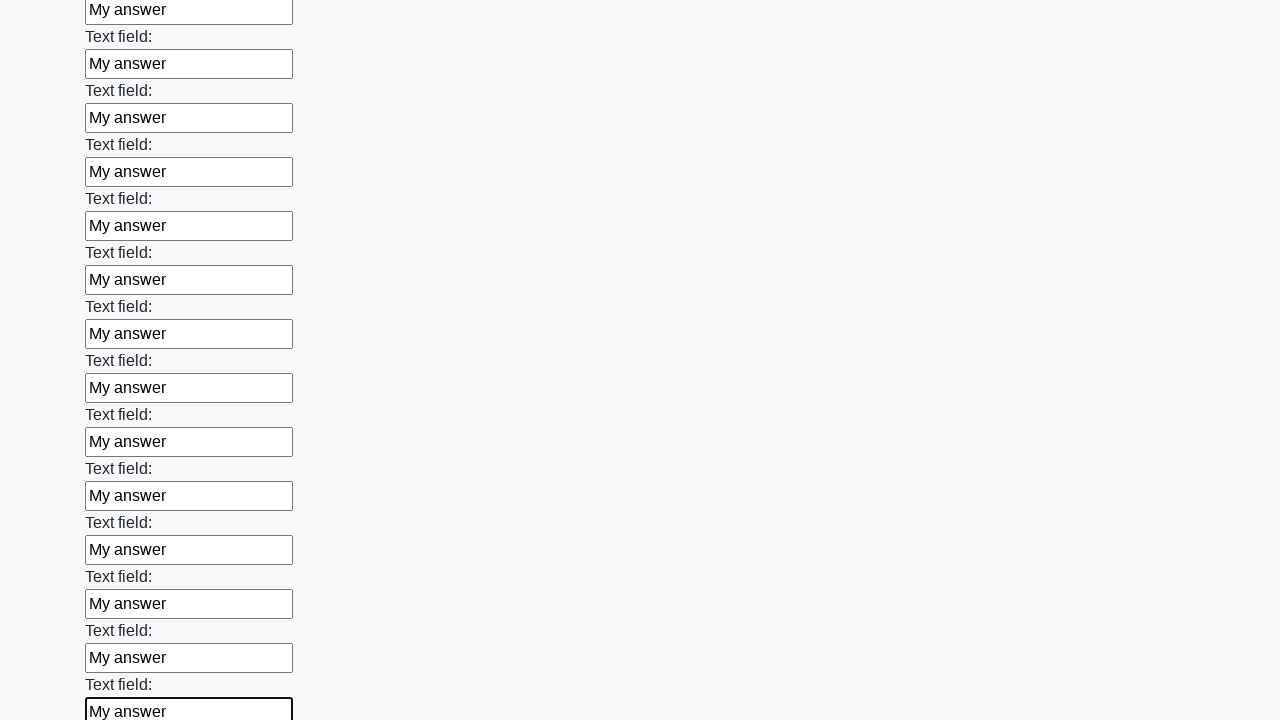

Filled a text input field with 'My answer' on xpath=//input[@type='text'] >> nth=64
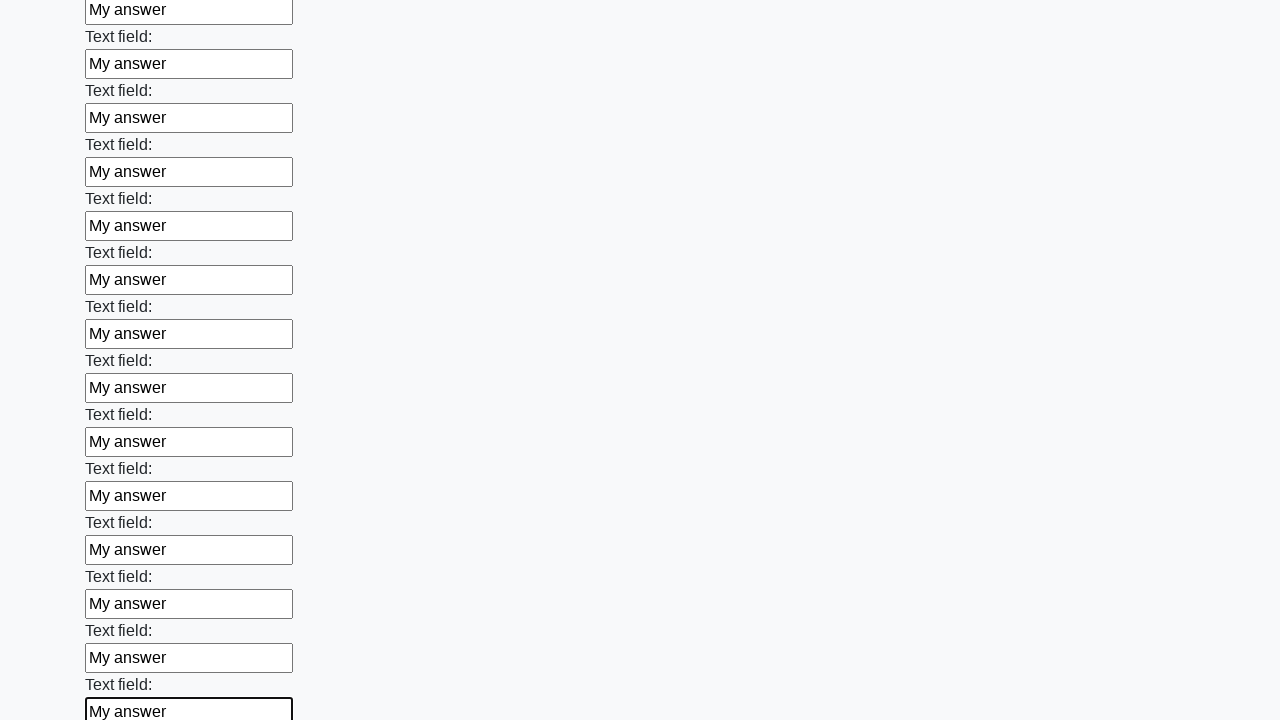

Filled a text input field with 'My answer' on xpath=//input[@type='text'] >> nth=65
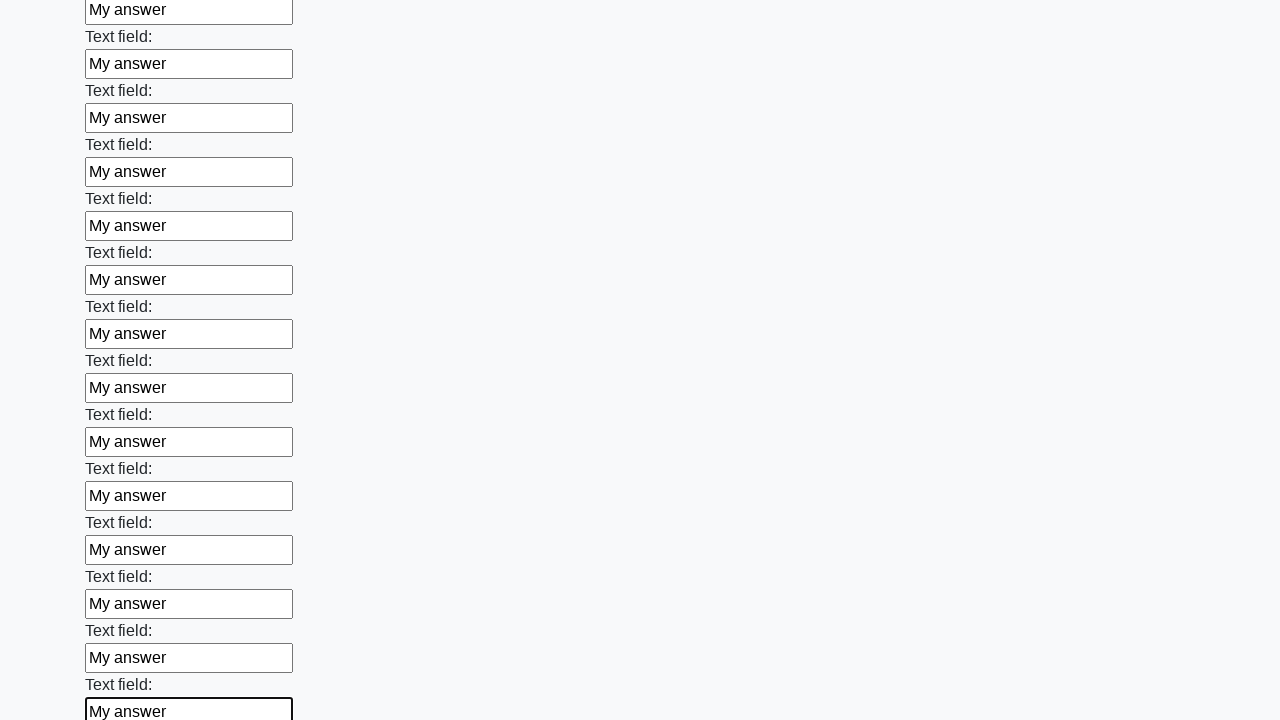

Filled a text input field with 'My answer' on xpath=//input[@type='text'] >> nth=66
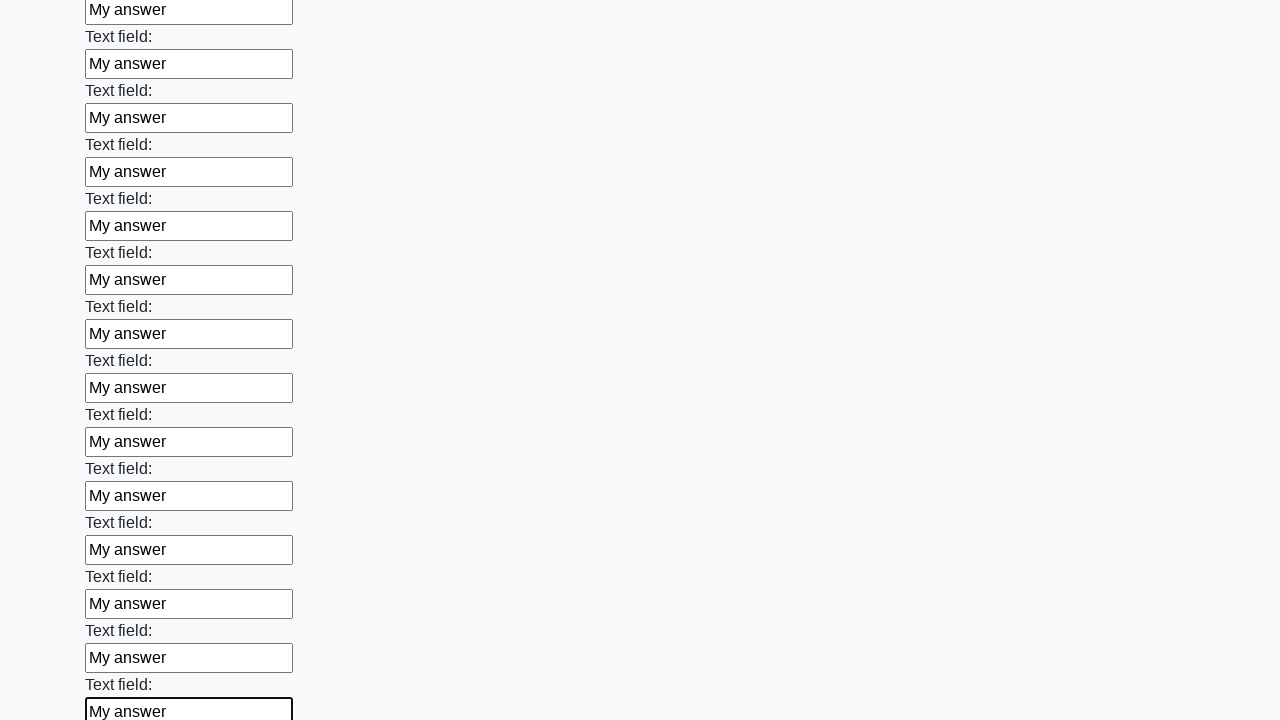

Filled a text input field with 'My answer' on xpath=//input[@type='text'] >> nth=67
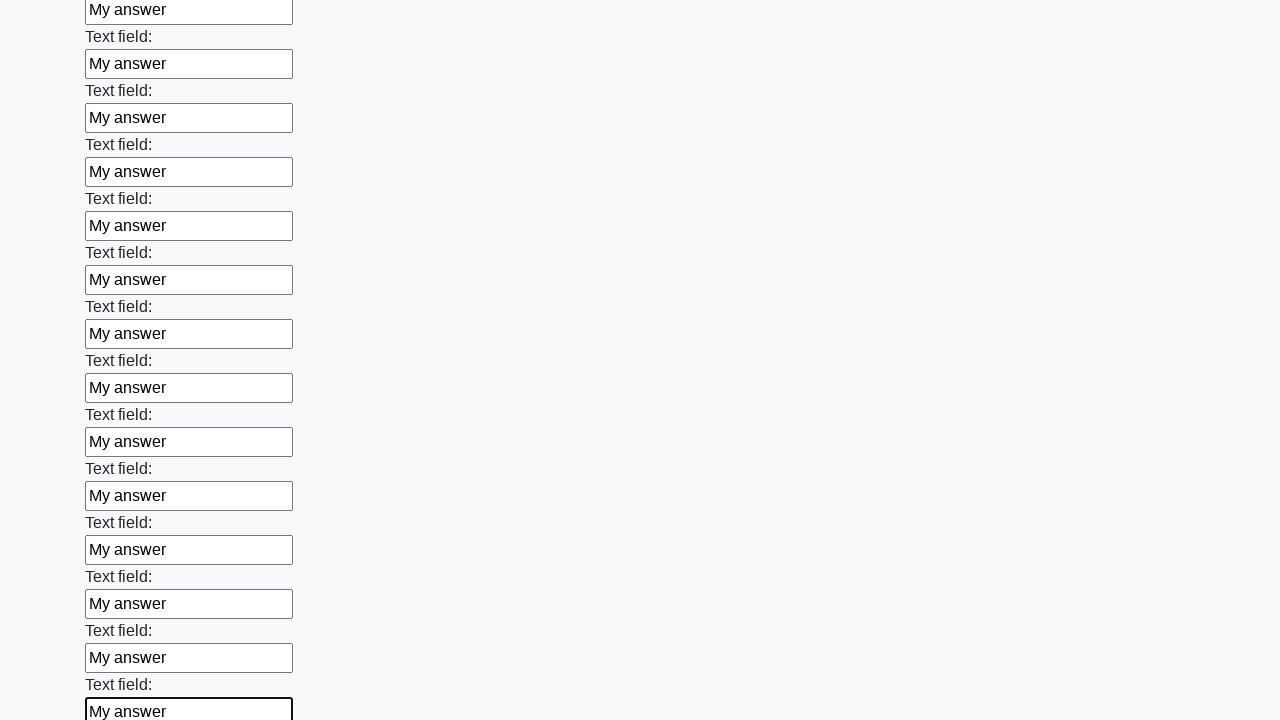

Filled a text input field with 'My answer' on xpath=//input[@type='text'] >> nth=68
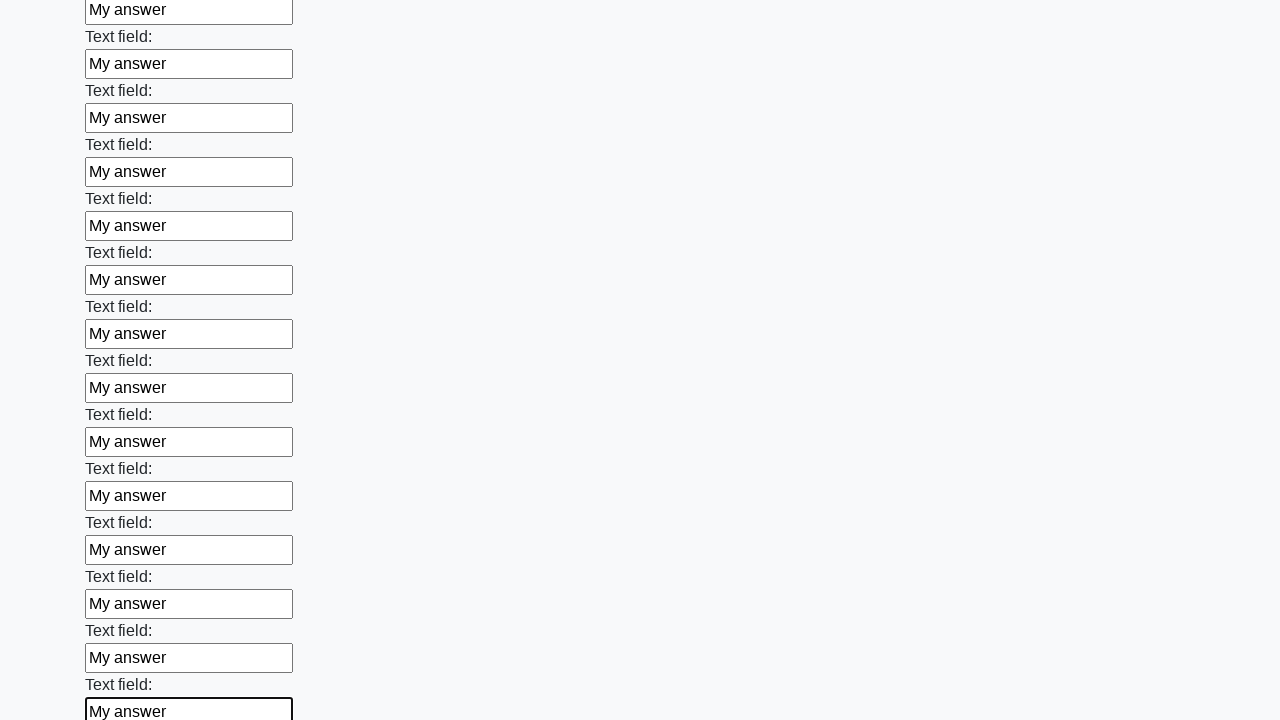

Filled a text input field with 'My answer' on xpath=//input[@type='text'] >> nth=69
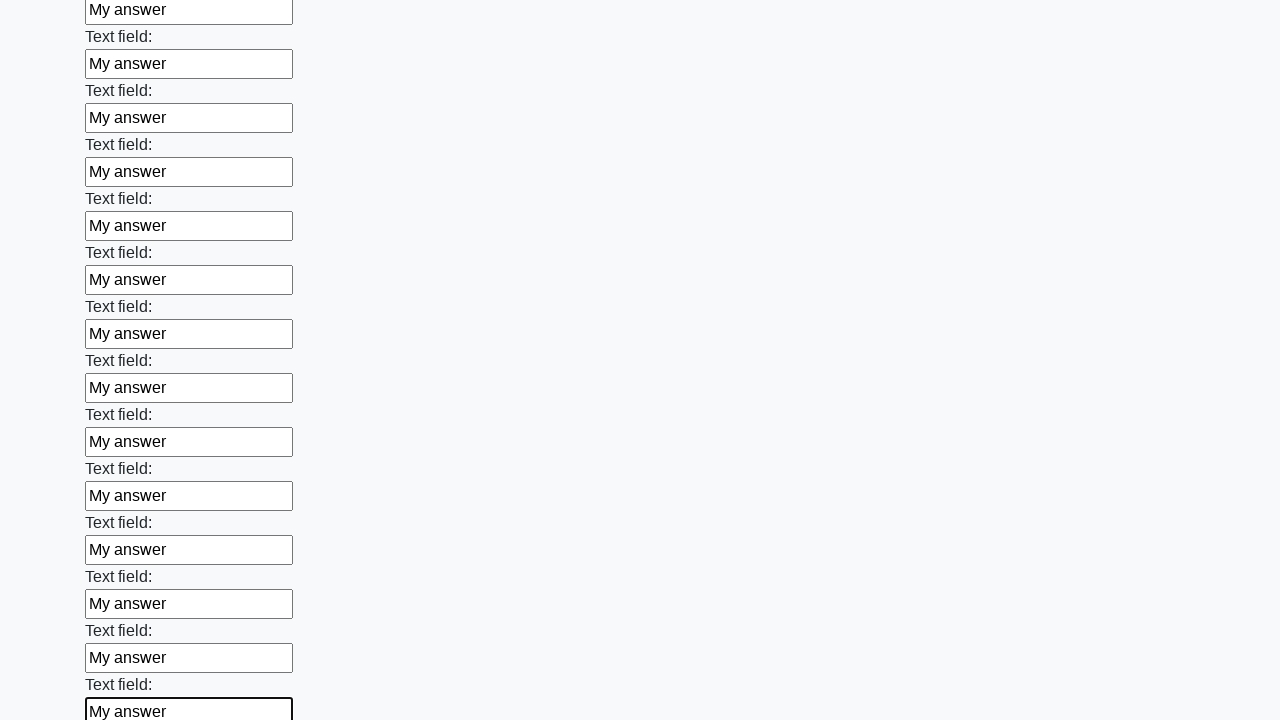

Filled a text input field with 'My answer' on xpath=//input[@type='text'] >> nth=70
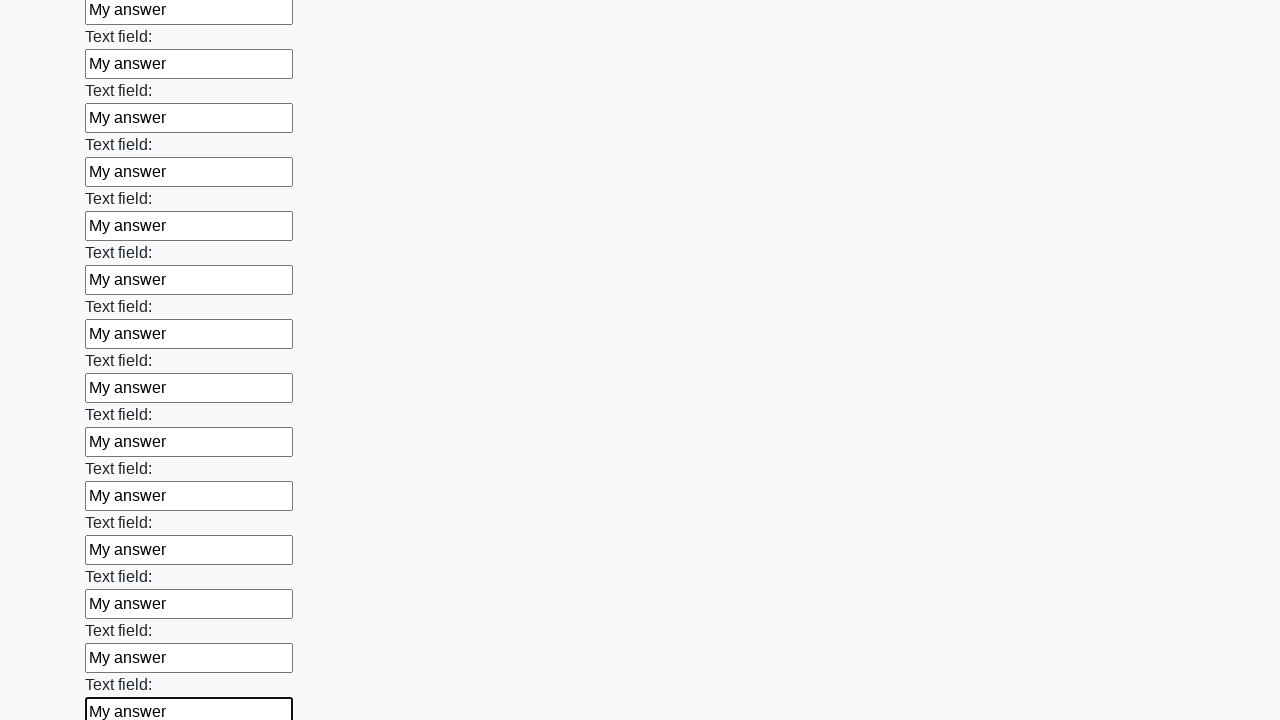

Filled a text input field with 'My answer' on xpath=//input[@type='text'] >> nth=71
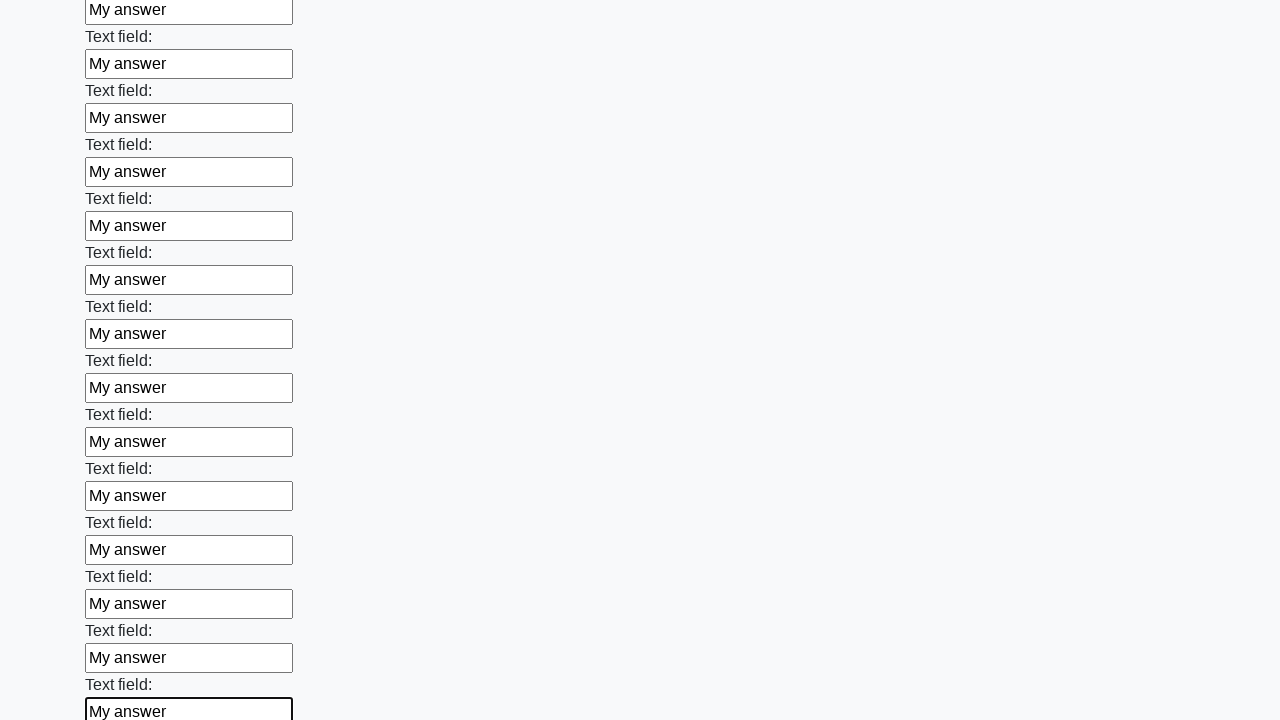

Filled a text input field with 'My answer' on xpath=//input[@type='text'] >> nth=72
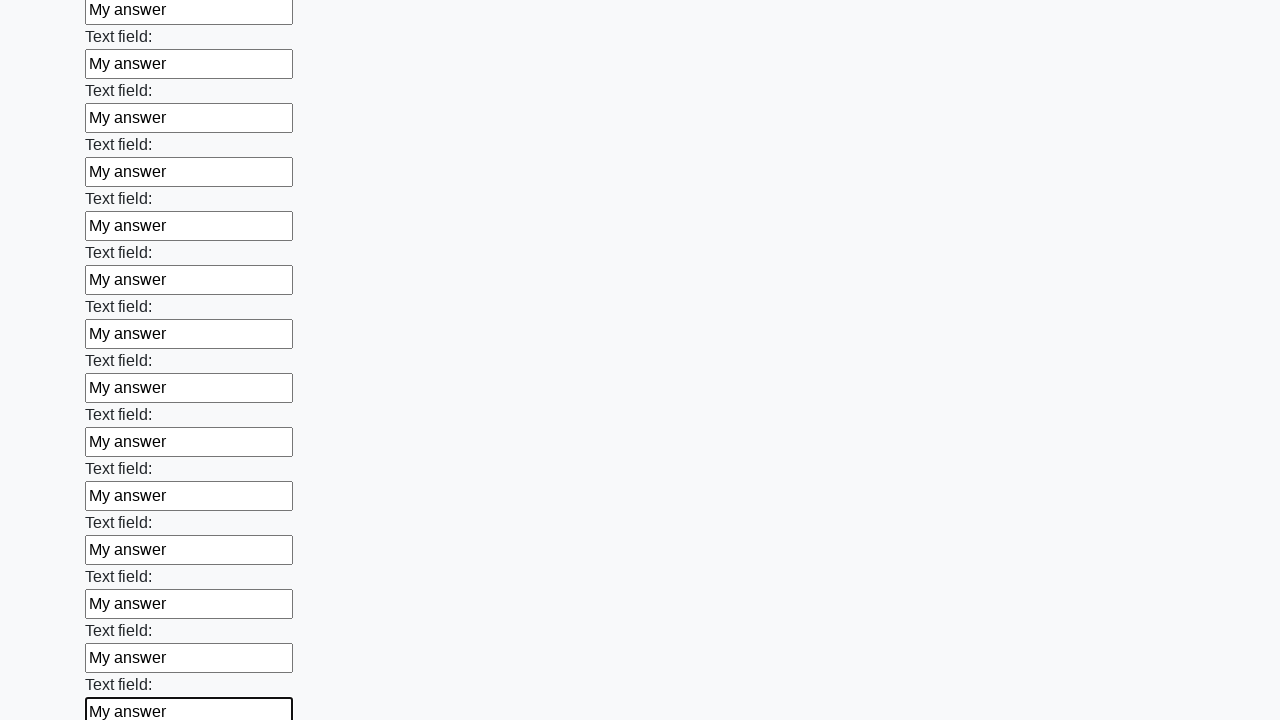

Filled a text input field with 'My answer' on xpath=//input[@type='text'] >> nth=73
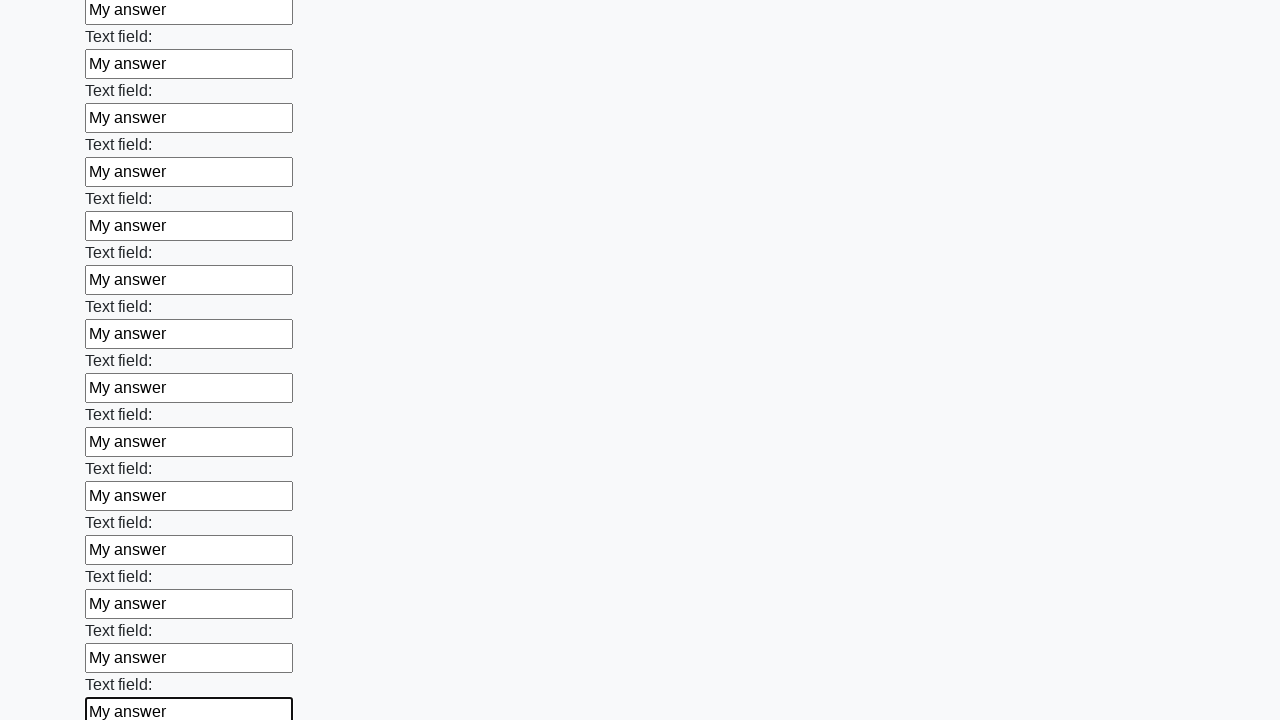

Filled a text input field with 'My answer' on xpath=//input[@type='text'] >> nth=74
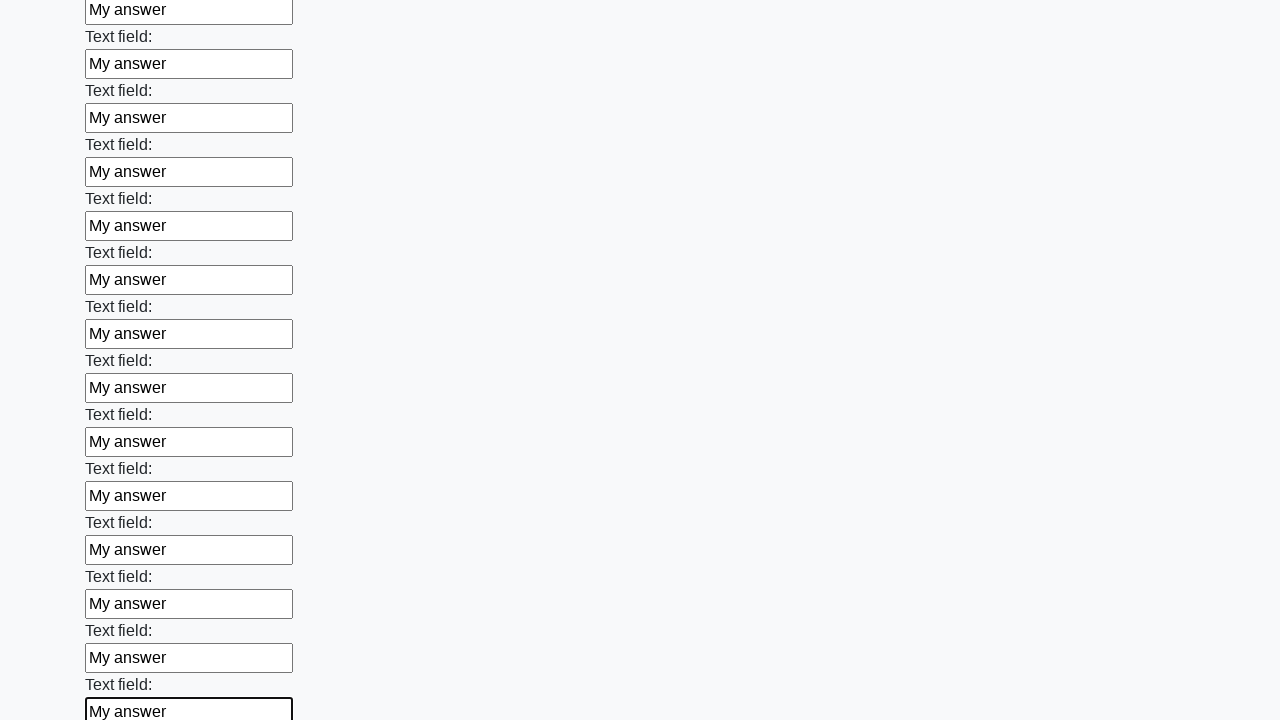

Filled a text input field with 'My answer' on xpath=//input[@type='text'] >> nth=75
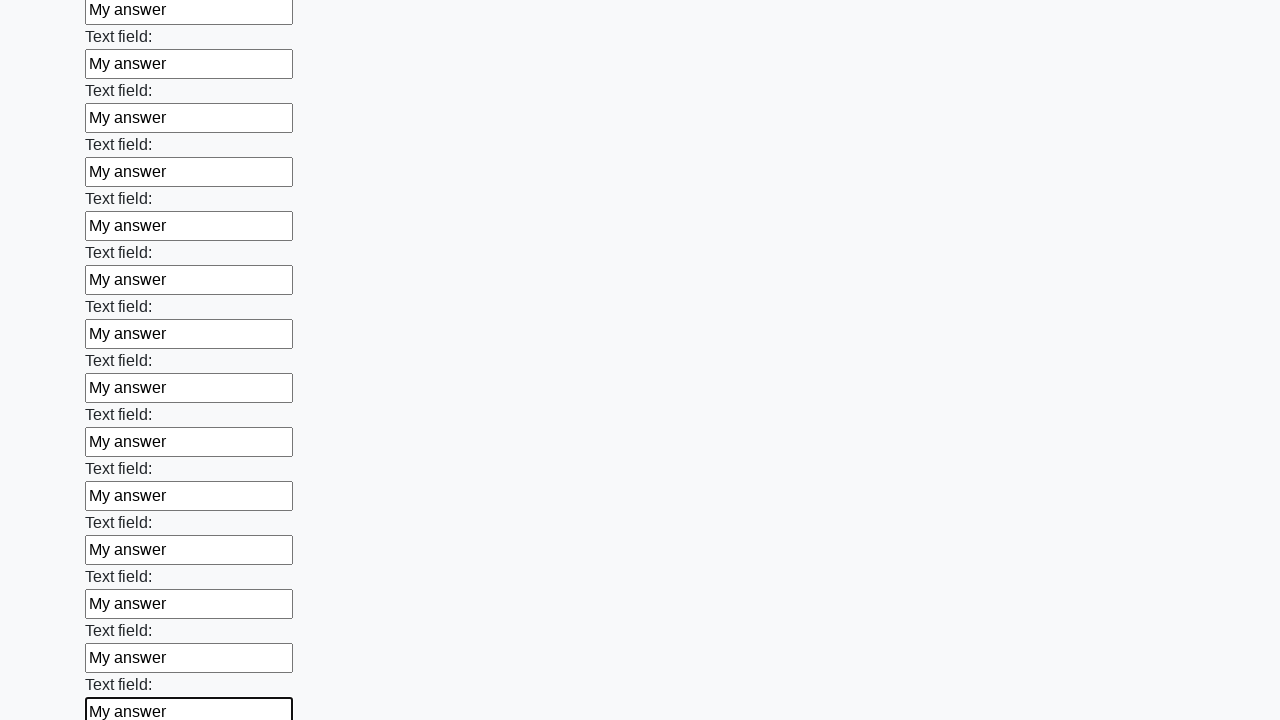

Filled a text input field with 'My answer' on xpath=//input[@type='text'] >> nth=76
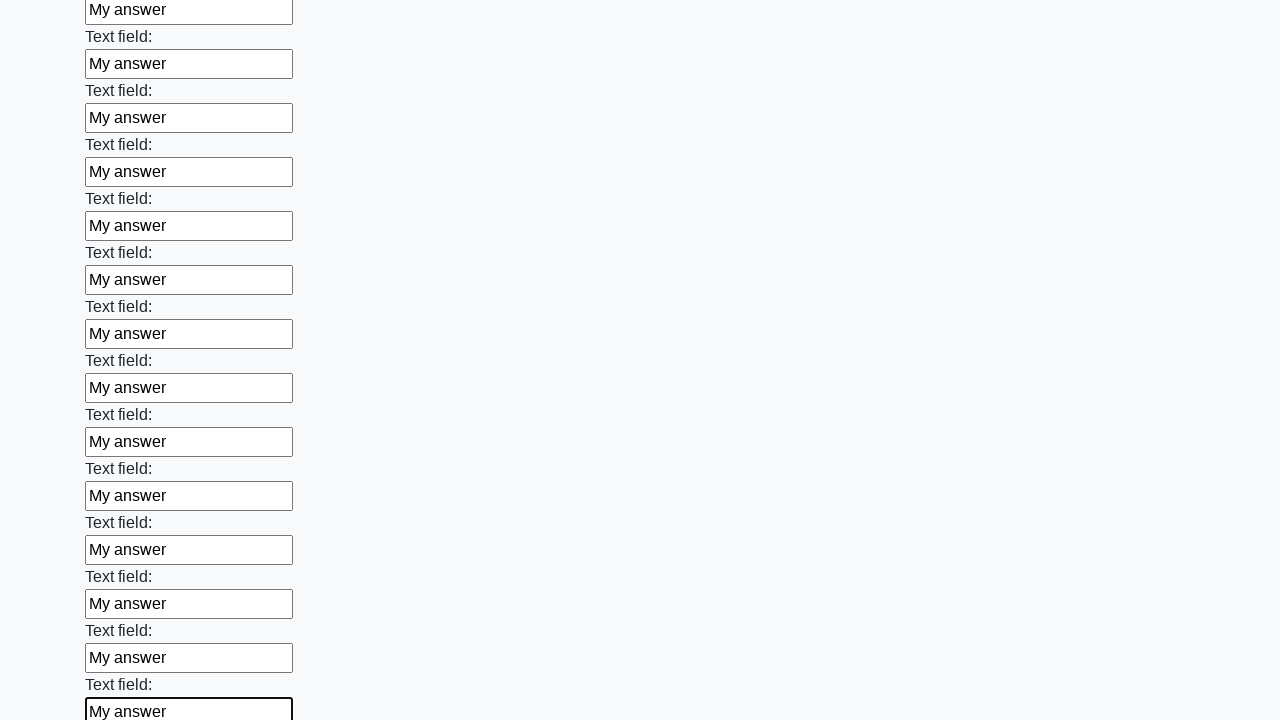

Filled a text input field with 'My answer' on xpath=//input[@type='text'] >> nth=77
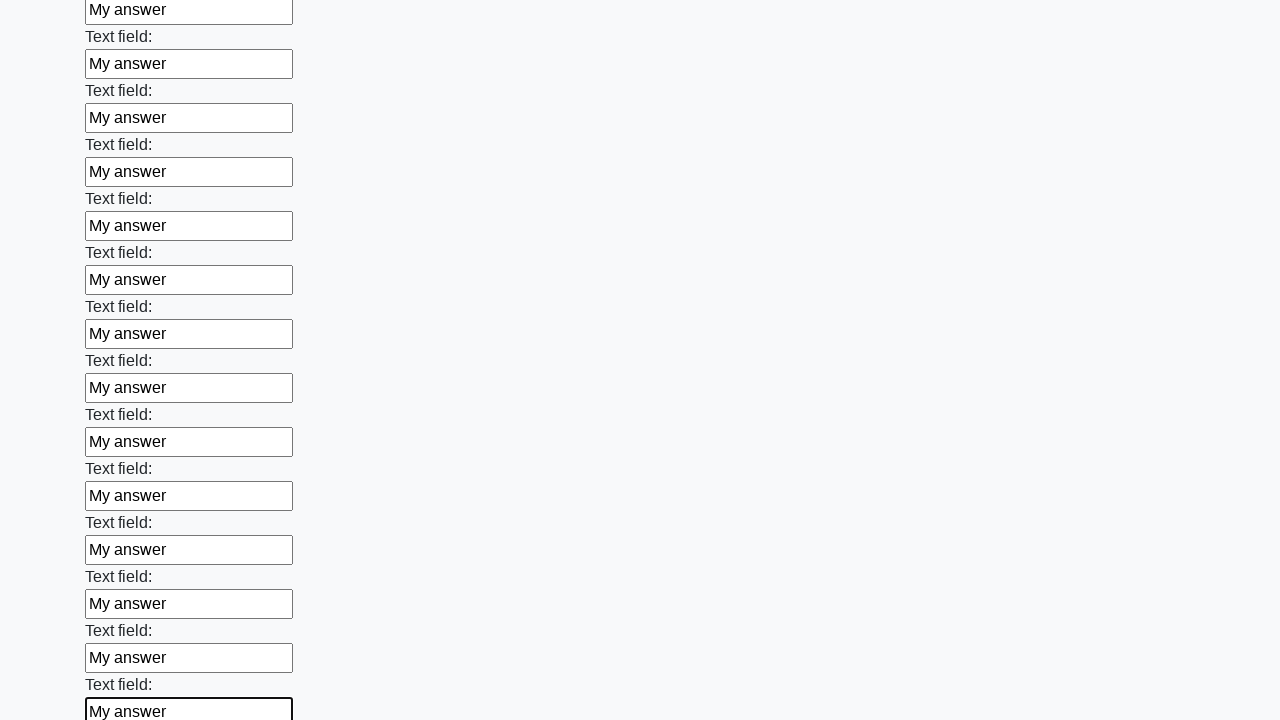

Filled a text input field with 'My answer' on xpath=//input[@type='text'] >> nth=78
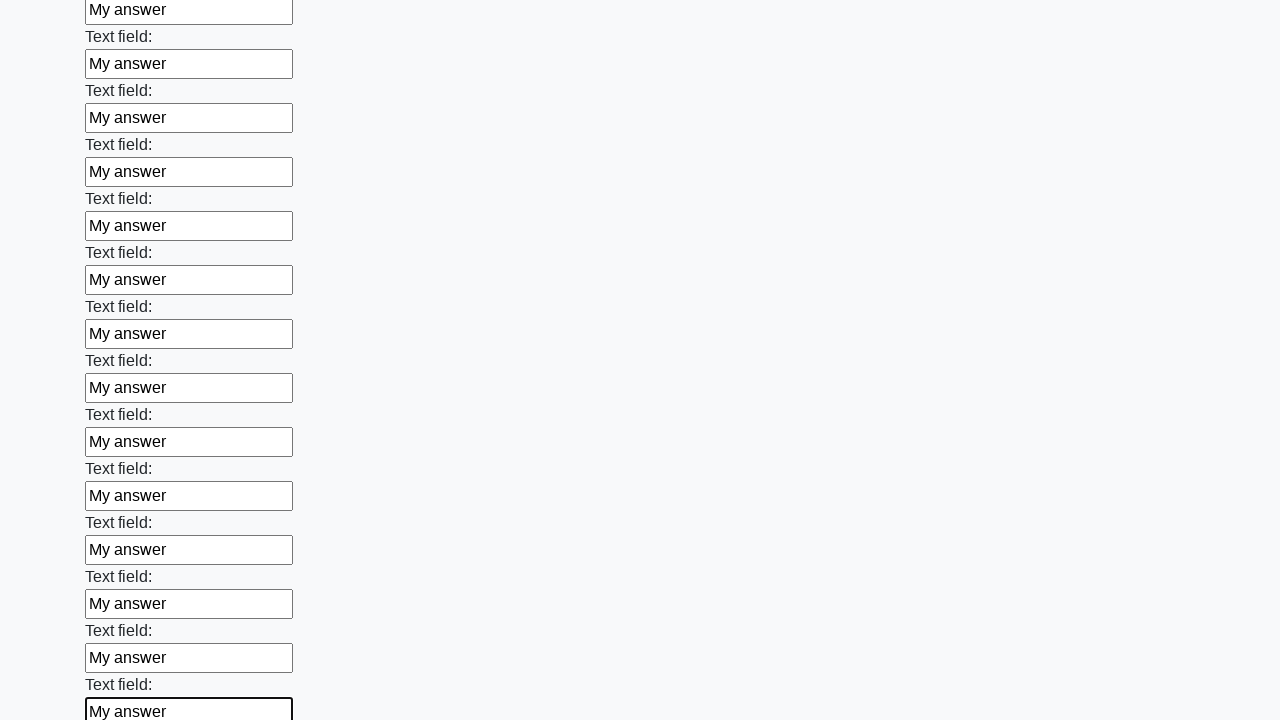

Filled a text input field with 'My answer' on xpath=//input[@type='text'] >> nth=79
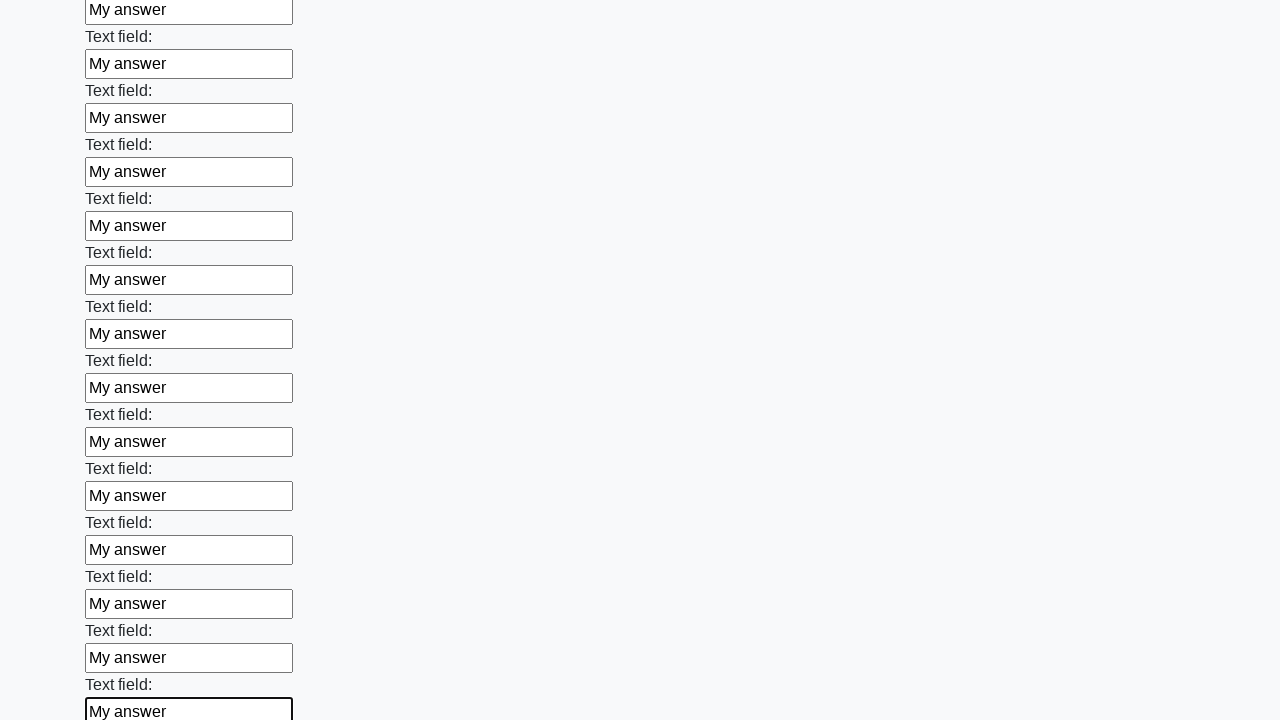

Filled a text input field with 'My answer' on xpath=//input[@type='text'] >> nth=80
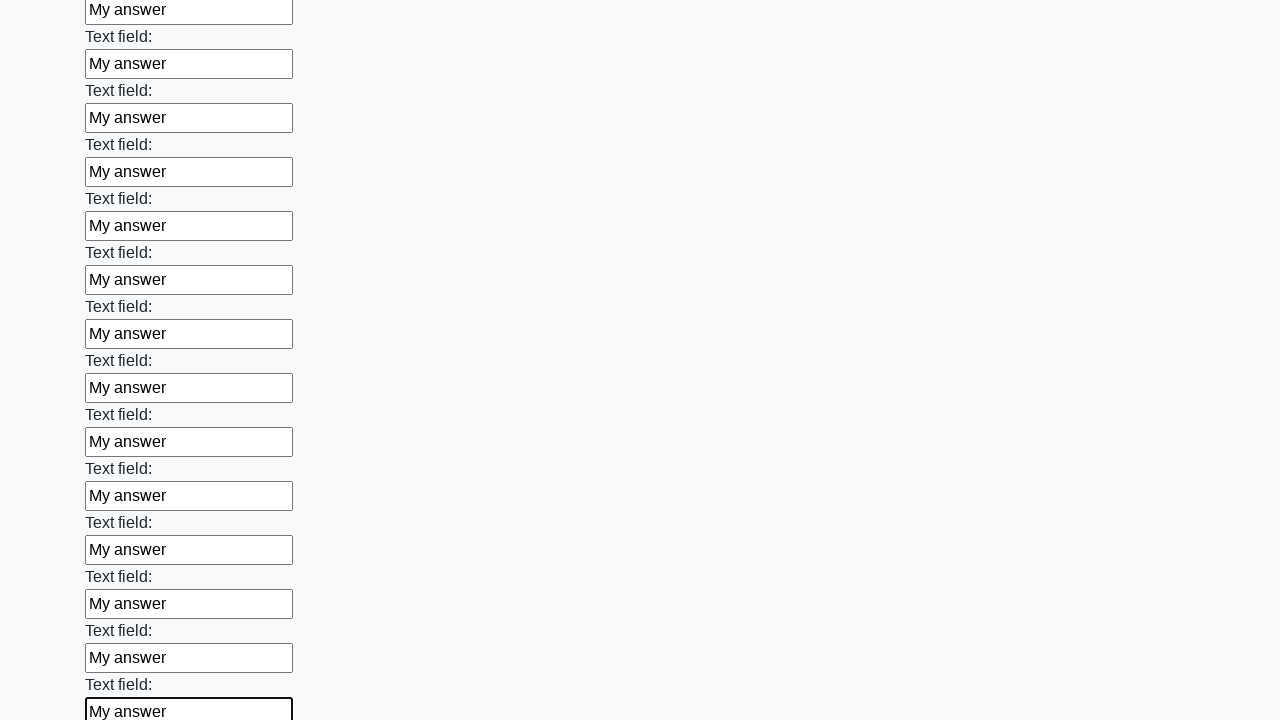

Filled a text input field with 'My answer' on xpath=//input[@type='text'] >> nth=81
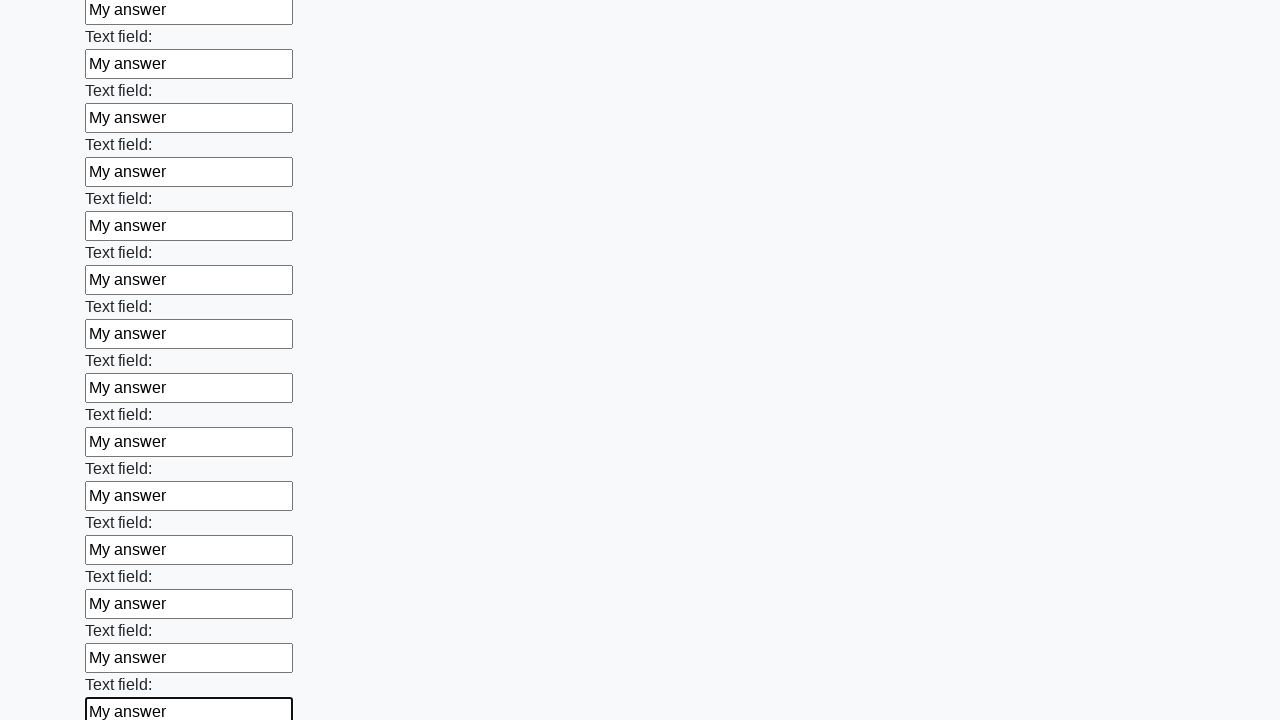

Filled a text input field with 'My answer' on xpath=//input[@type='text'] >> nth=82
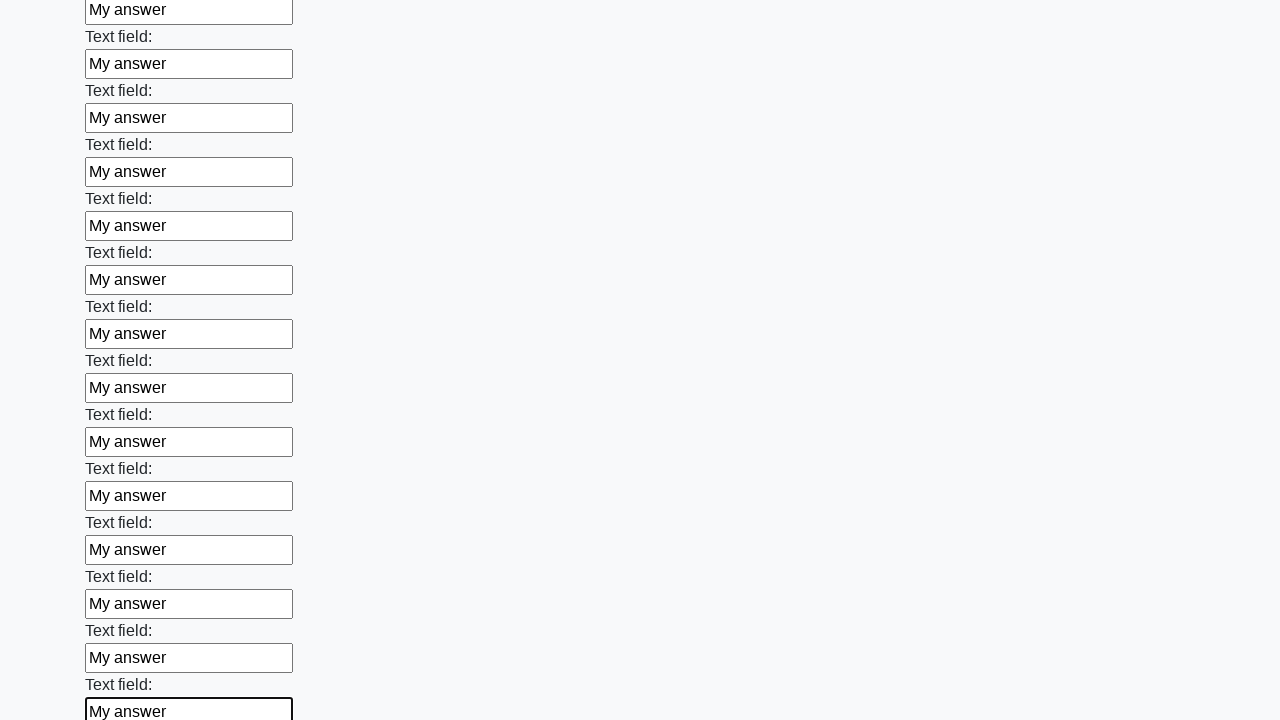

Filled a text input field with 'My answer' on xpath=//input[@type='text'] >> nth=83
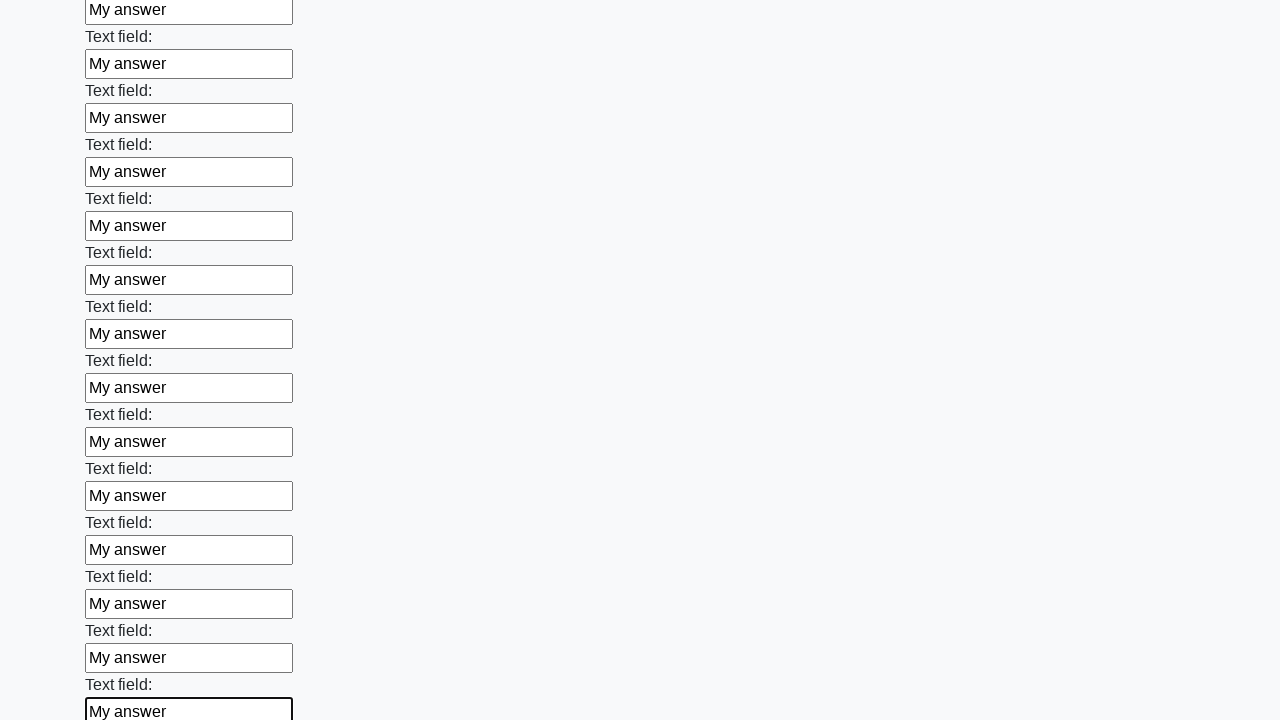

Filled a text input field with 'My answer' on xpath=//input[@type='text'] >> nth=84
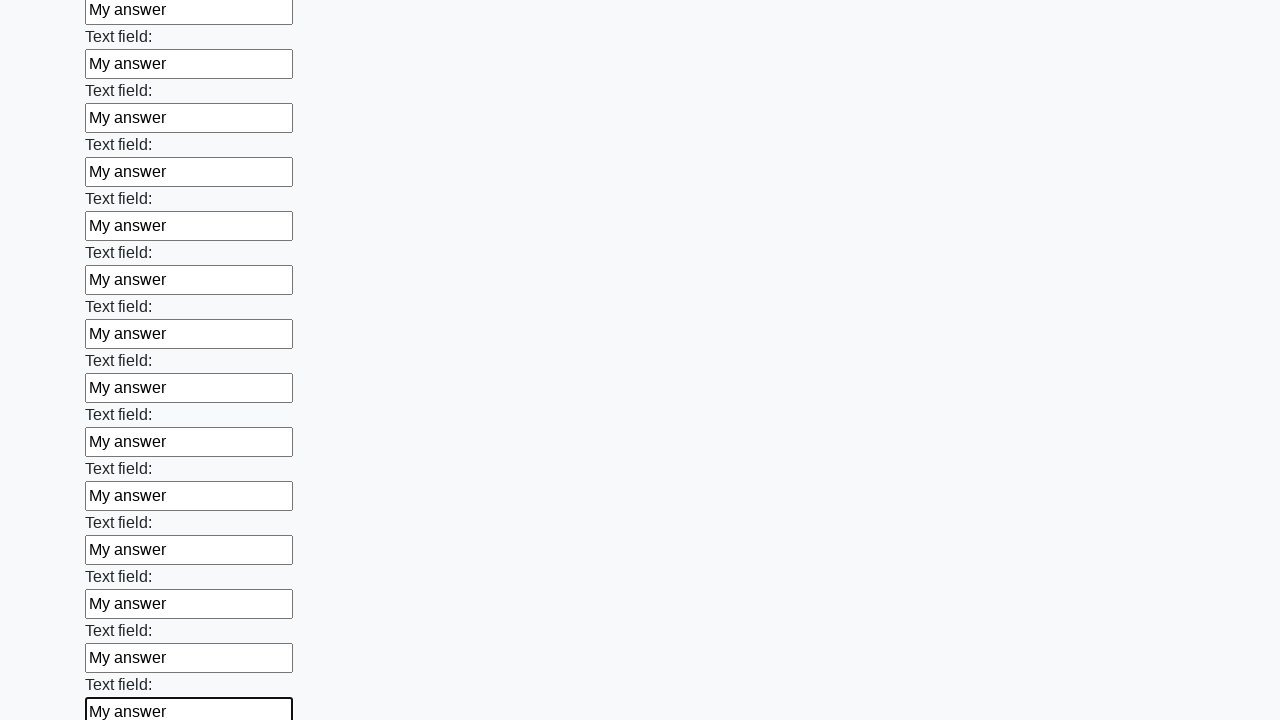

Filled a text input field with 'My answer' on xpath=//input[@type='text'] >> nth=85
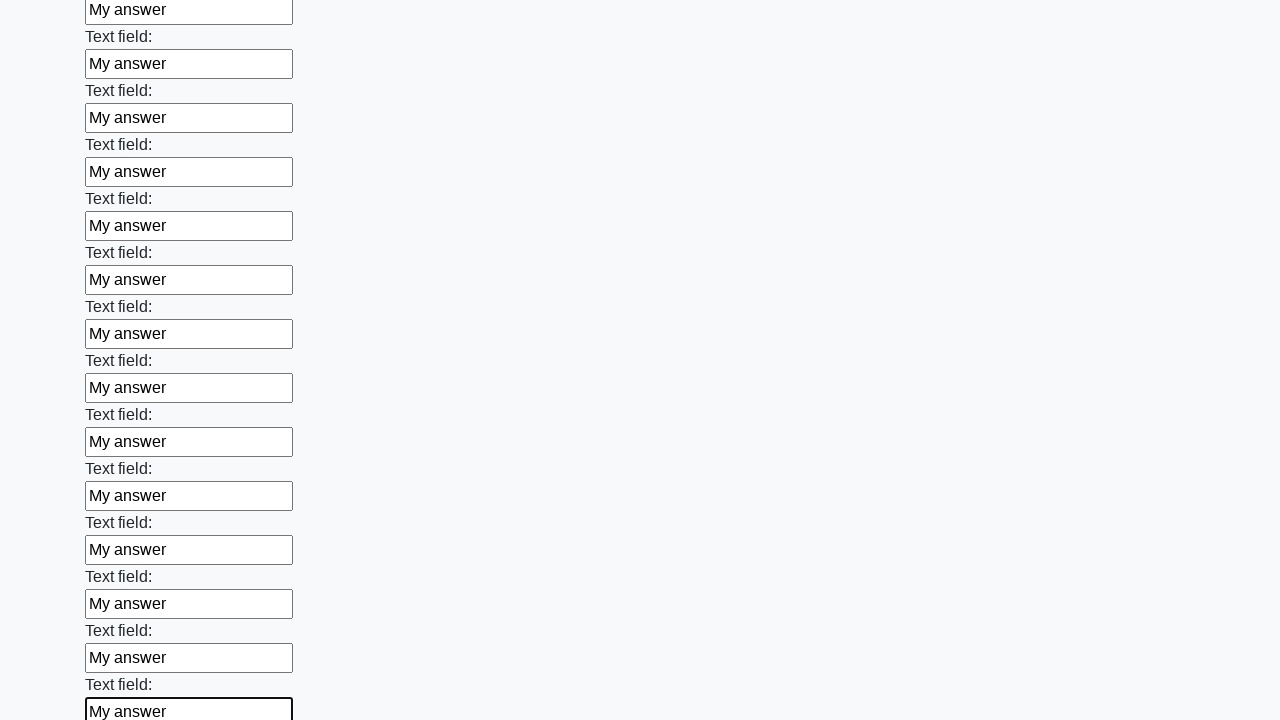

Filled a text input field with 'My answer' on xpath=//input[@type='text'] >> nth=86
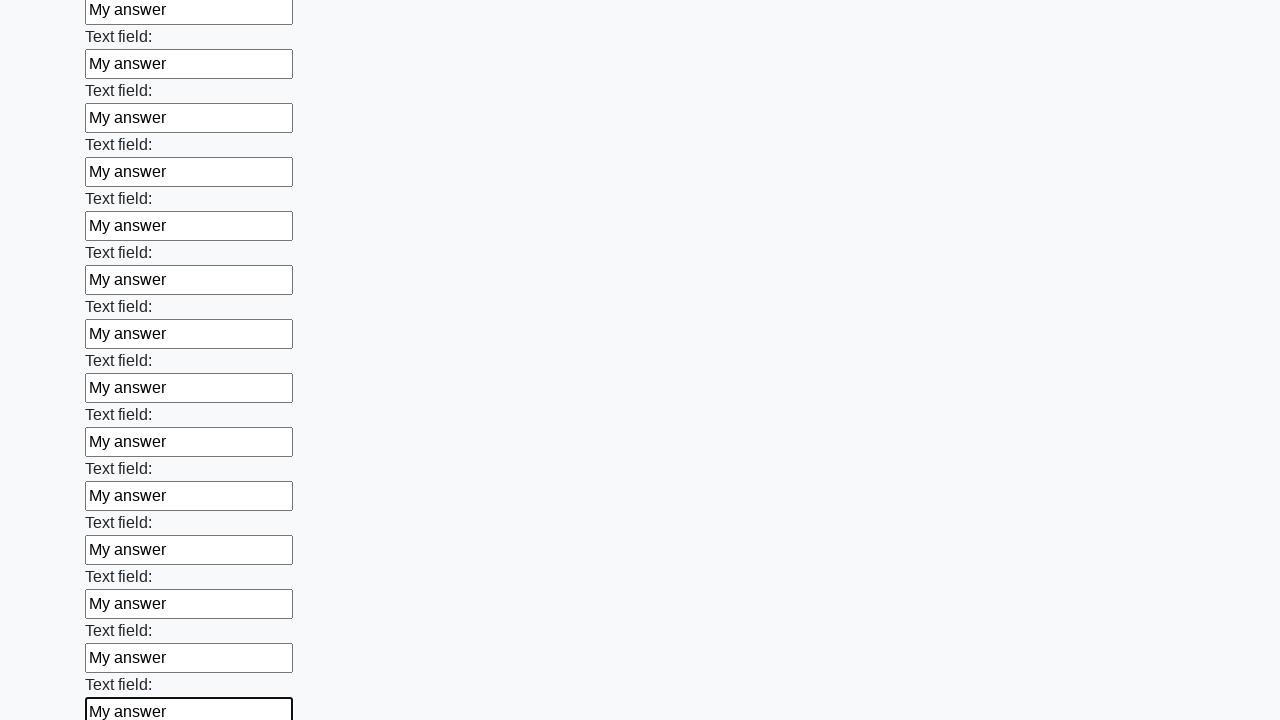

Filled a text input field with 'My answer' on xpath=//input[@type='text'] >> nth=87
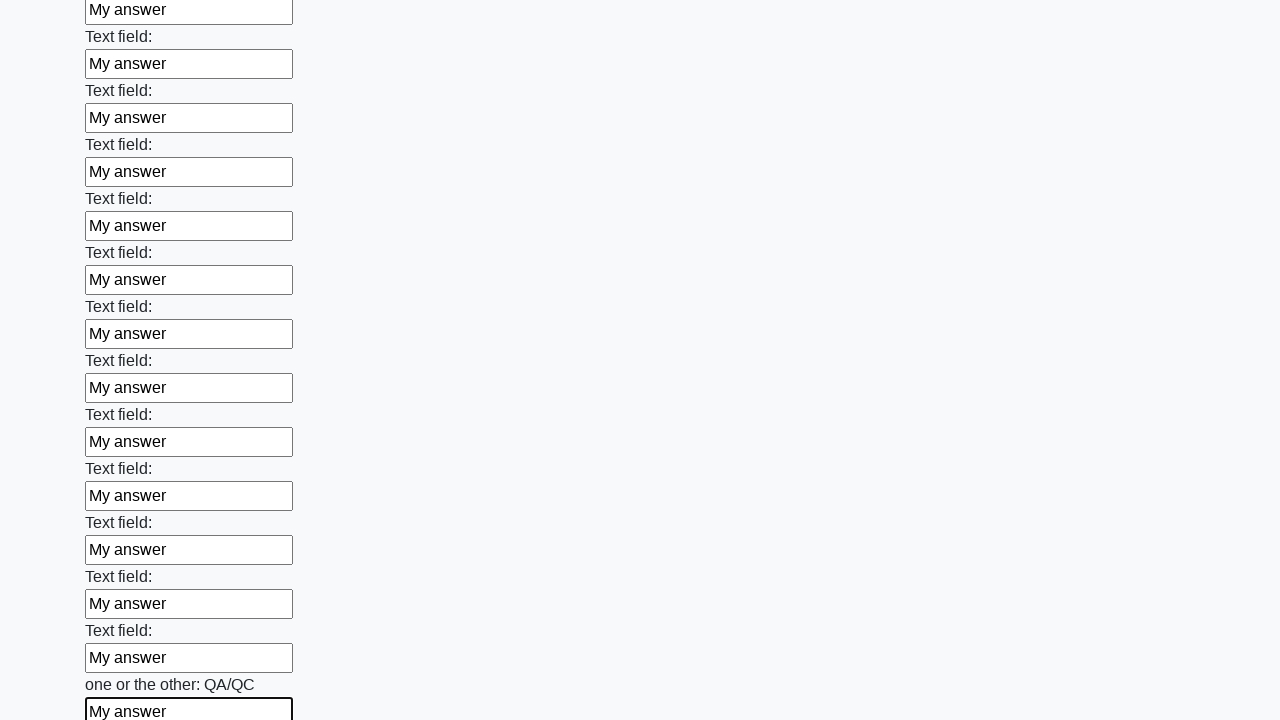

Filled a text input field with 'My answer' on xpath=//input[@type='text'] >> nth=88
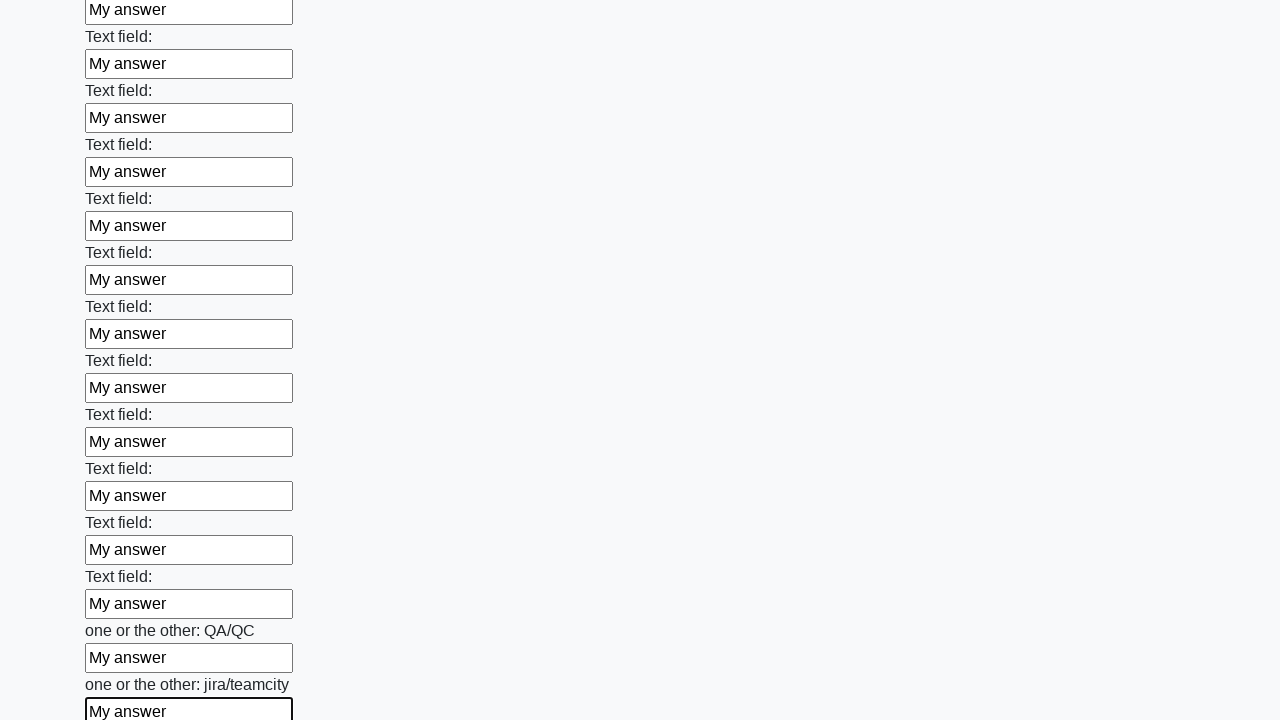

Filled a text input field with 'My answer' on xpath=//input[@type='text'] >> nth=89
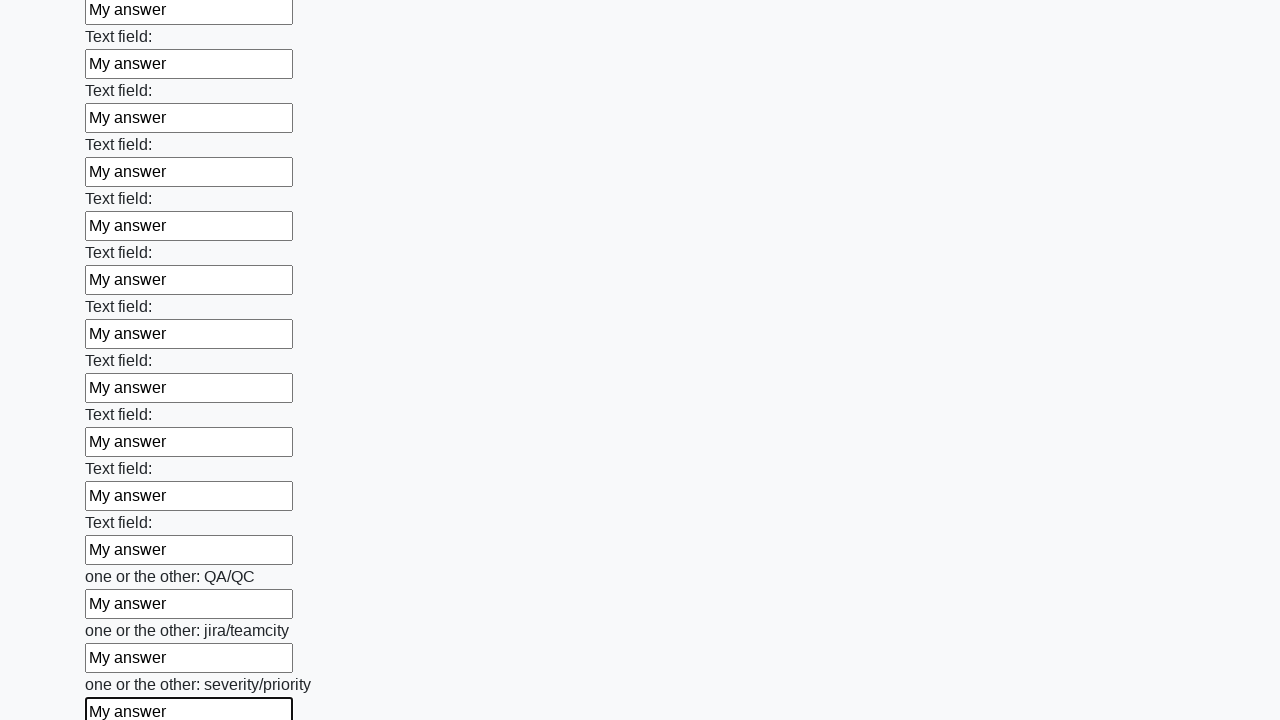

Filled a text input field with 'My answer' on xpath=//input[@type='text'] >> nth=90
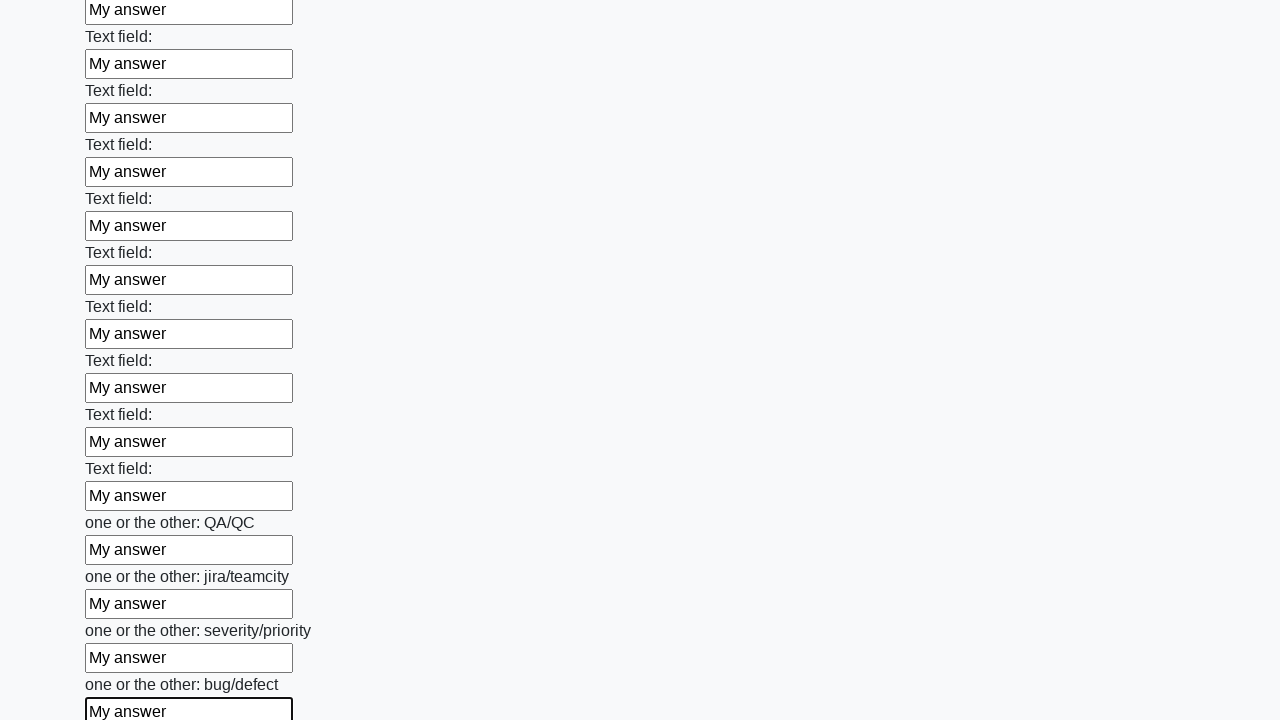

Filled a text input field with 'My answer' on xpath=//input[@type='text'] >> nth=91
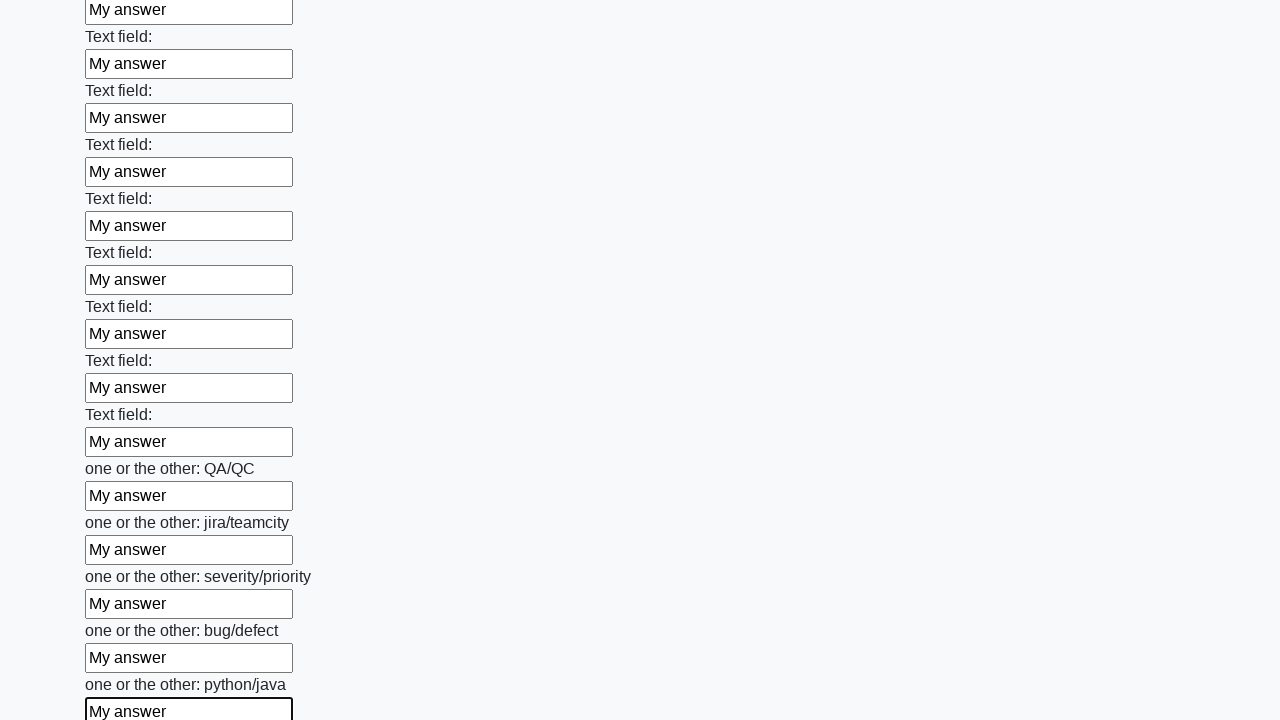

Filled a text input field with 'My answer' on xpath=//input[@type='text'] >> nth=92
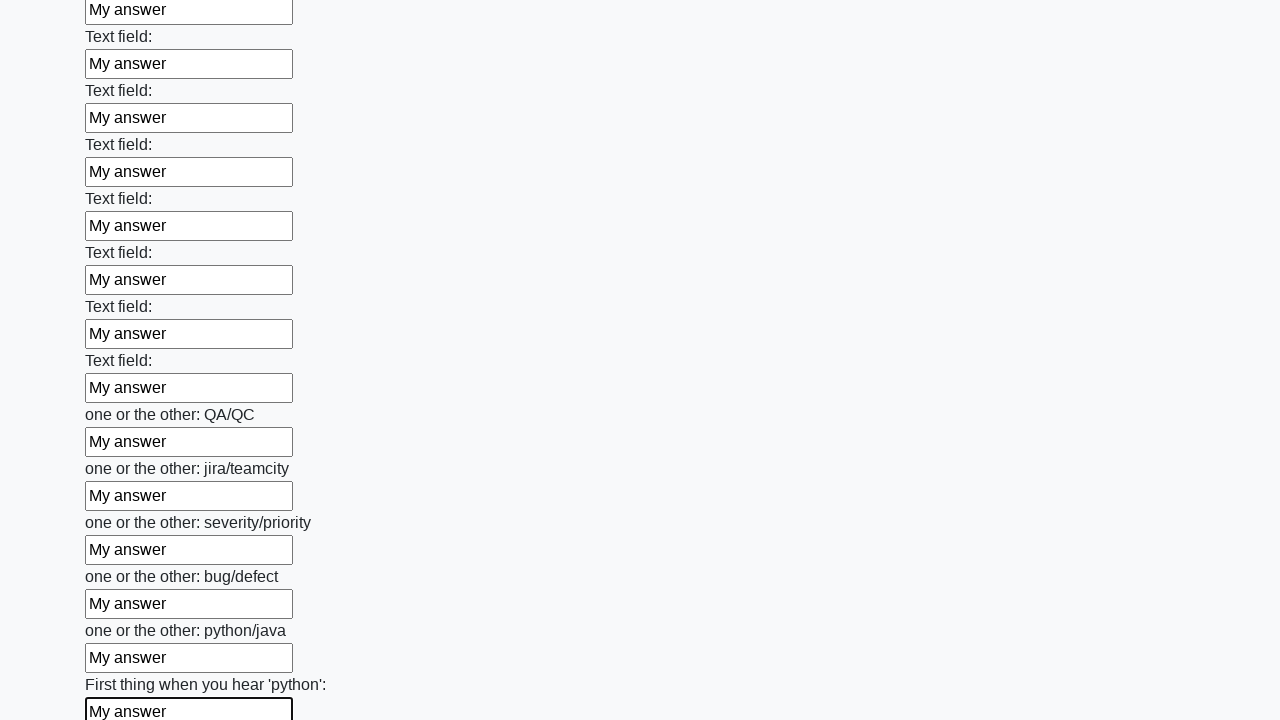

Filled a text input field with 'My answer' on xpath=//input[@type='text'] >> nth=93
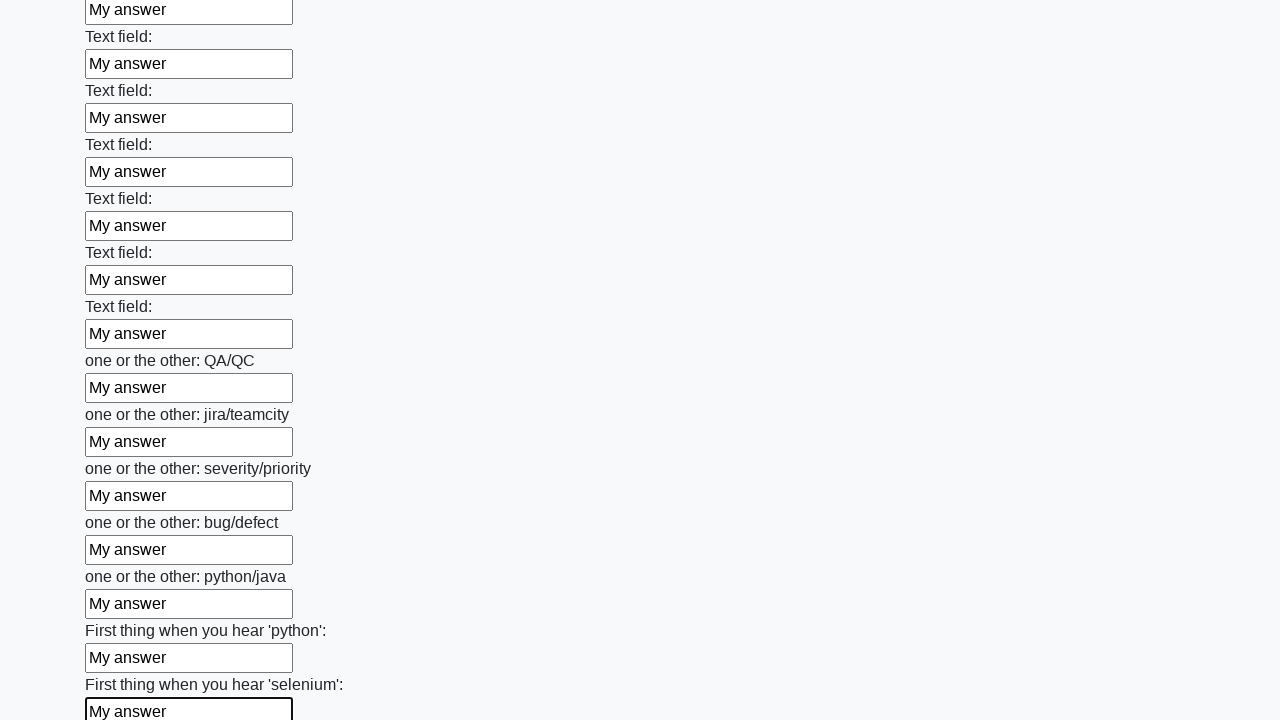

Filled a text input field with 'My answer' on xpath=//input[@type='text'] >> nth=94
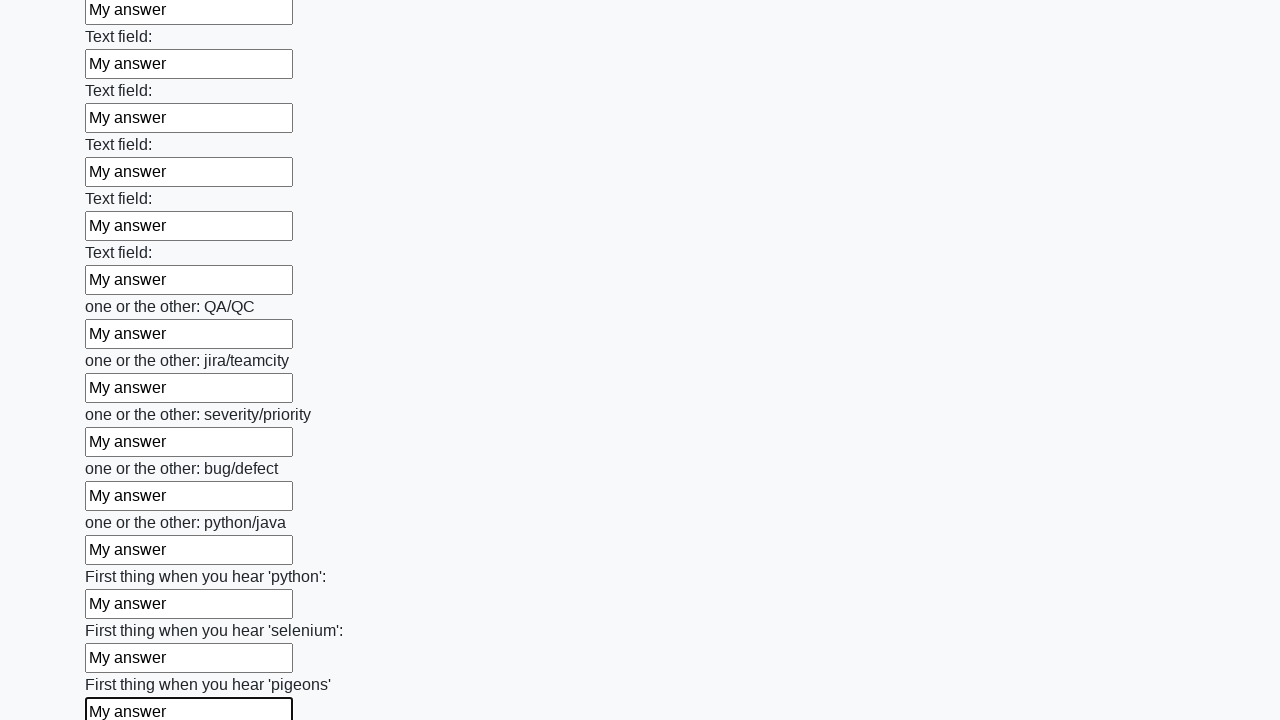

Filled a text input field with 'My answer' on xpath=//input[@type='text'] >> nth=95
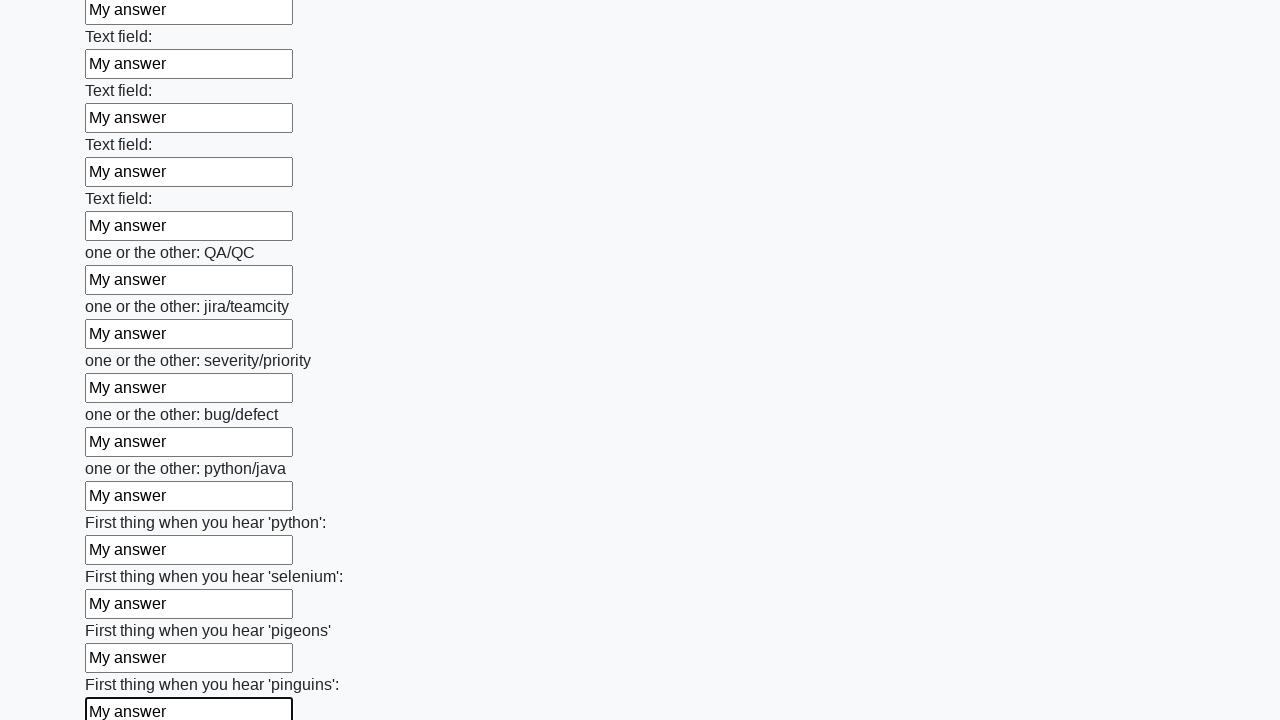

Filled a text input field with 'My answer' on xpath=//input[@type='text'] >> nth=96
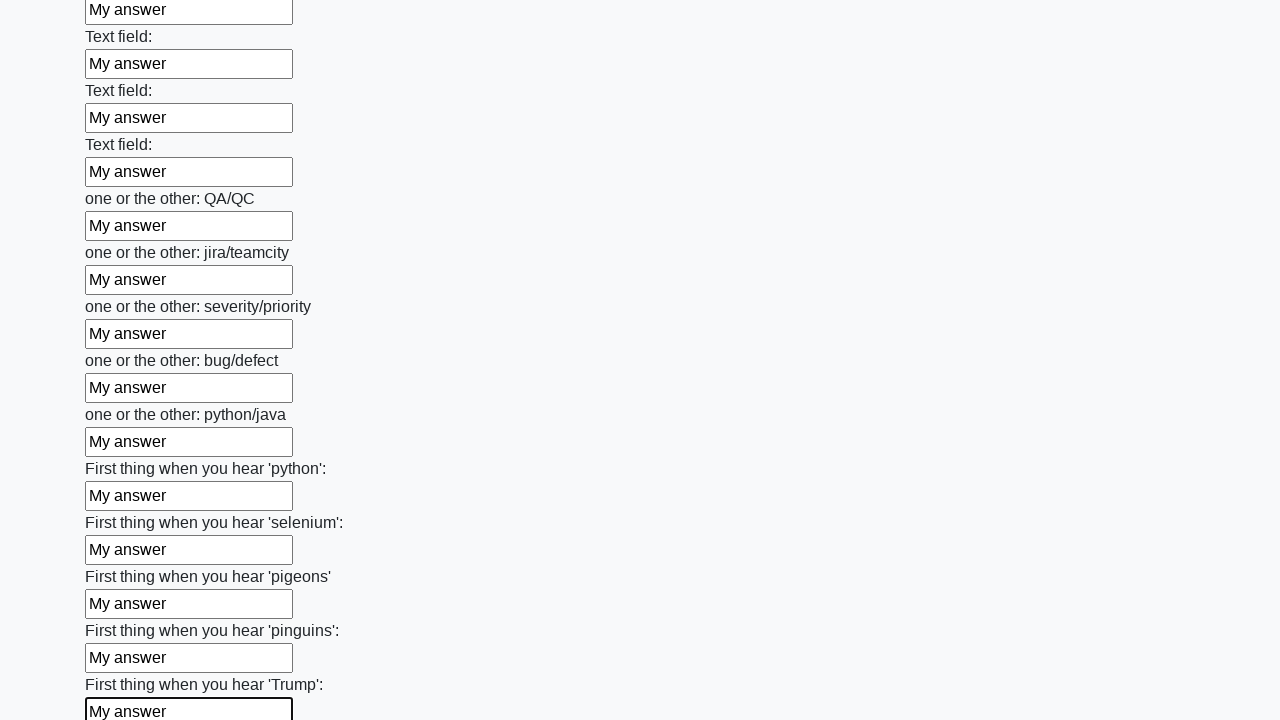

Filled a text input field with 'My answer' on xpath=//input[@type='text'] >> nth=97
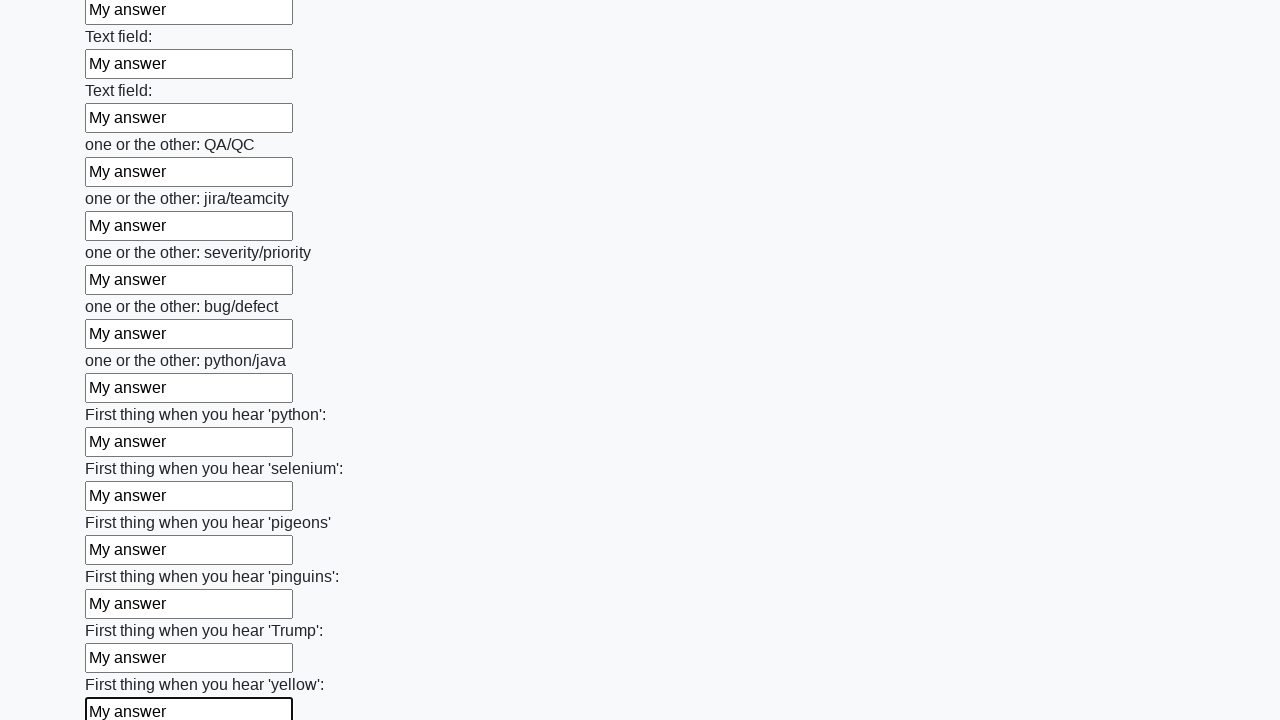

Filled a text input field with 'My answer' on xpath=//input[@type='text'] >> nth=98
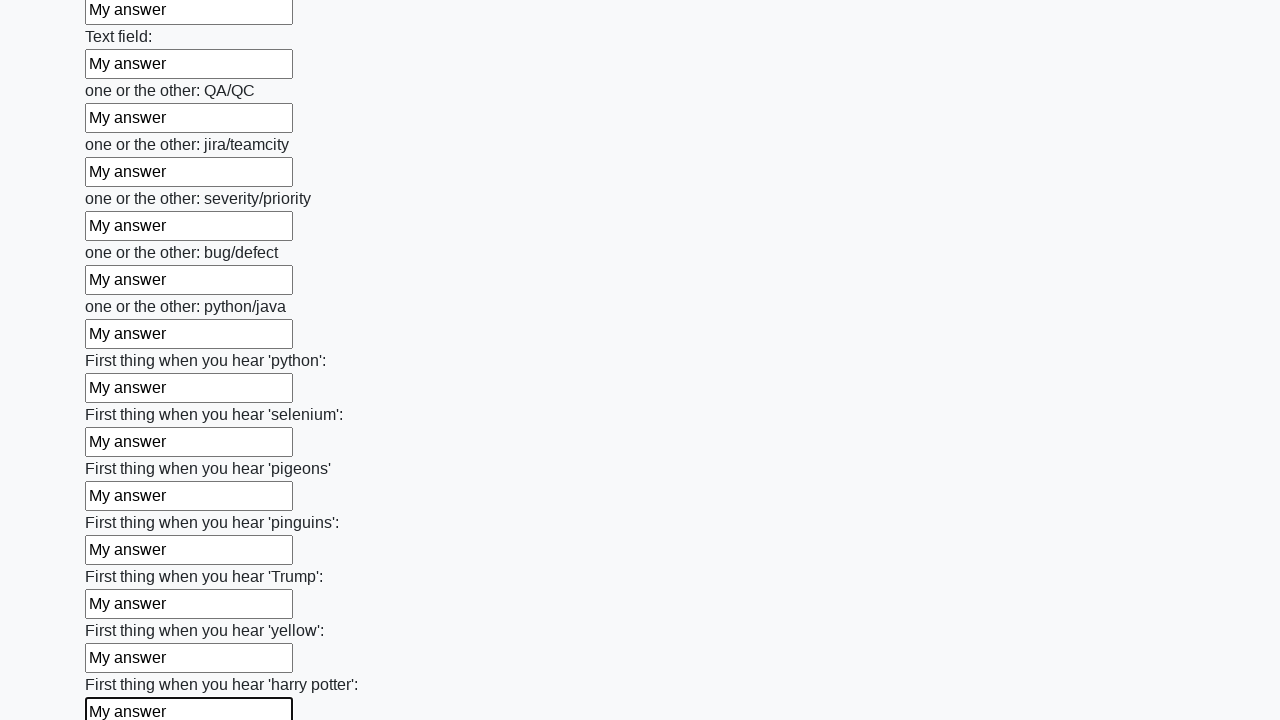

Filled a text input field with 'My answer' on xpath=//input[@type='text'] >> nth=99
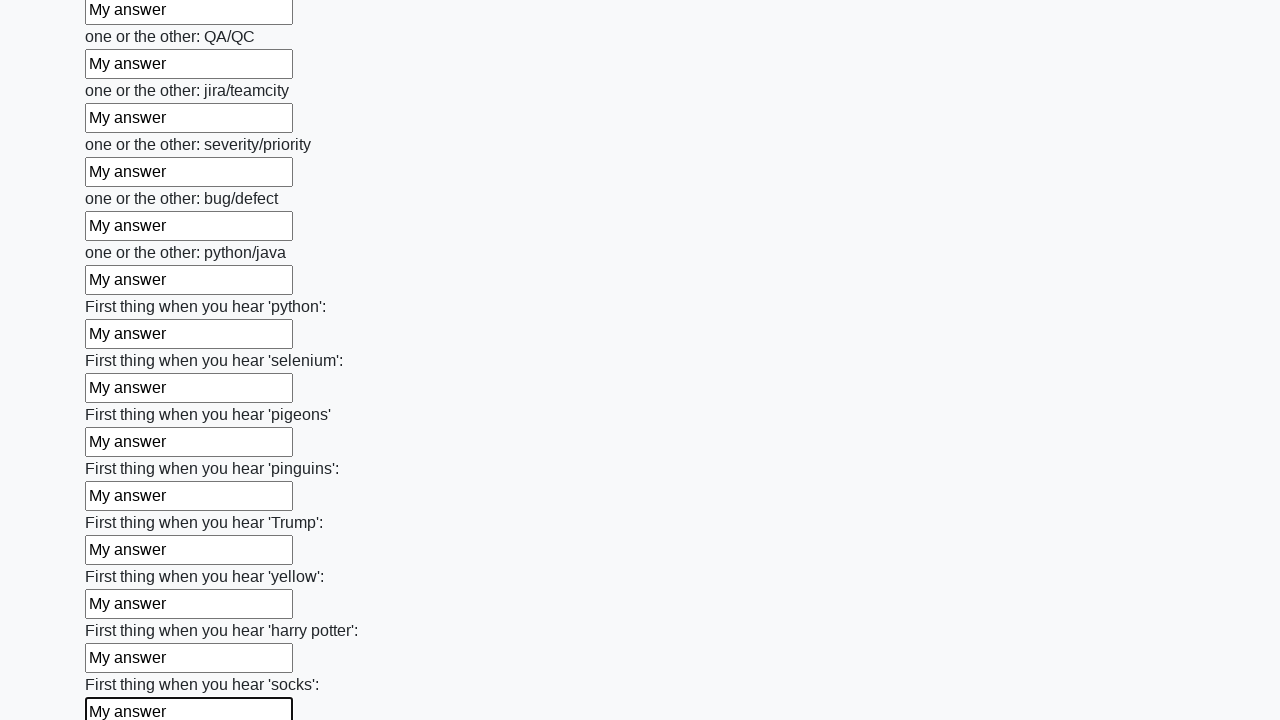

Clicked the submit button to submit the form at (123, 611) on button.btn
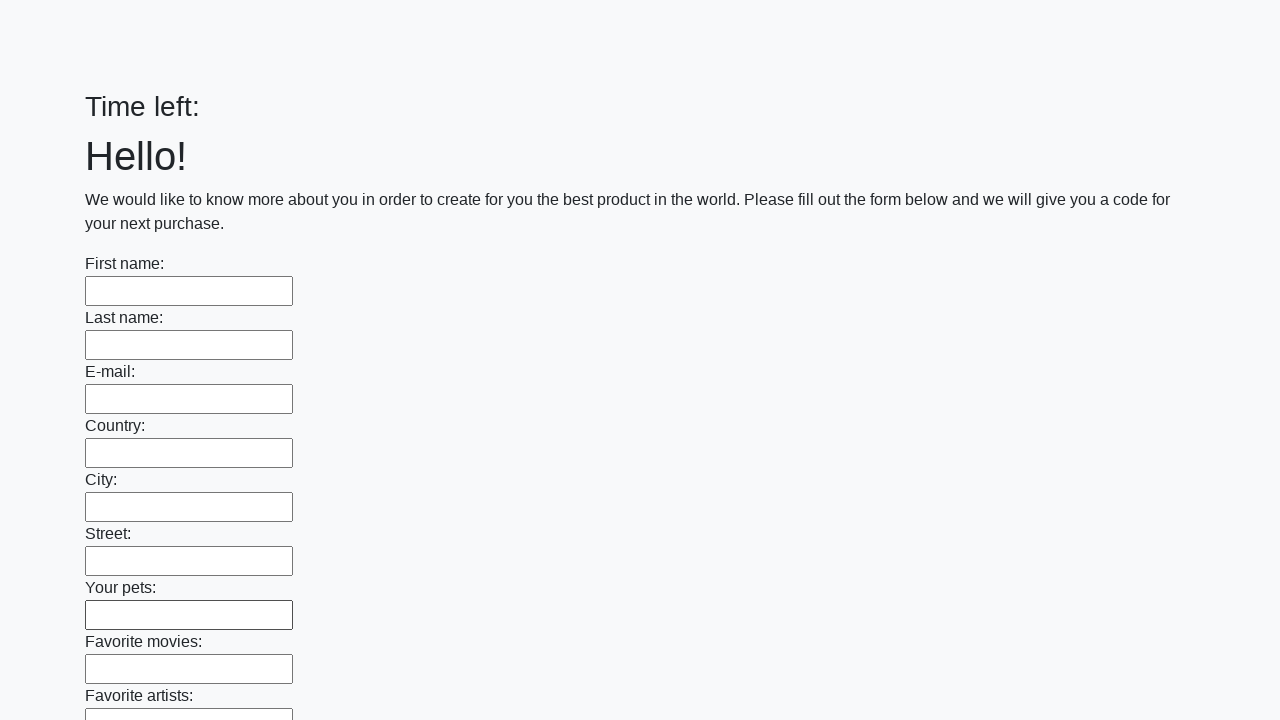

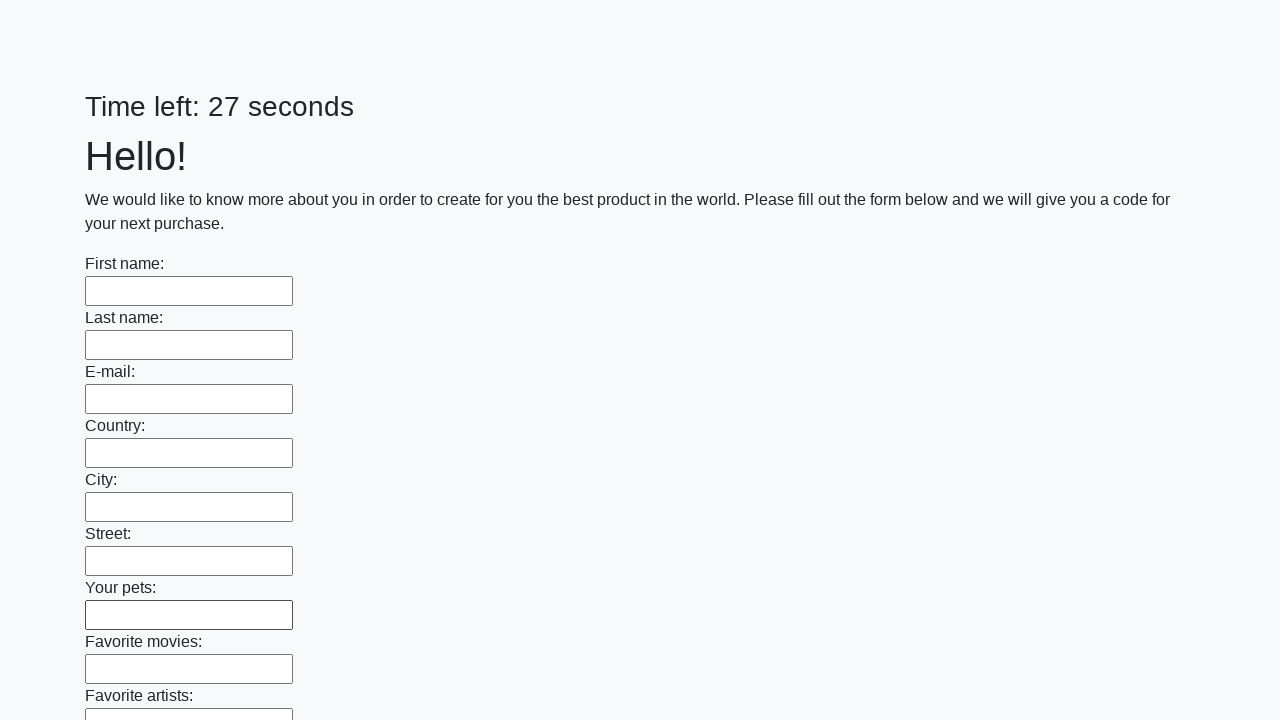